Navigates to an automation practice page and verifies that footer links are accessible by checking their HTTP response codes

Starting URL: https://rahulshettyacademy.com/AutomationPractice/

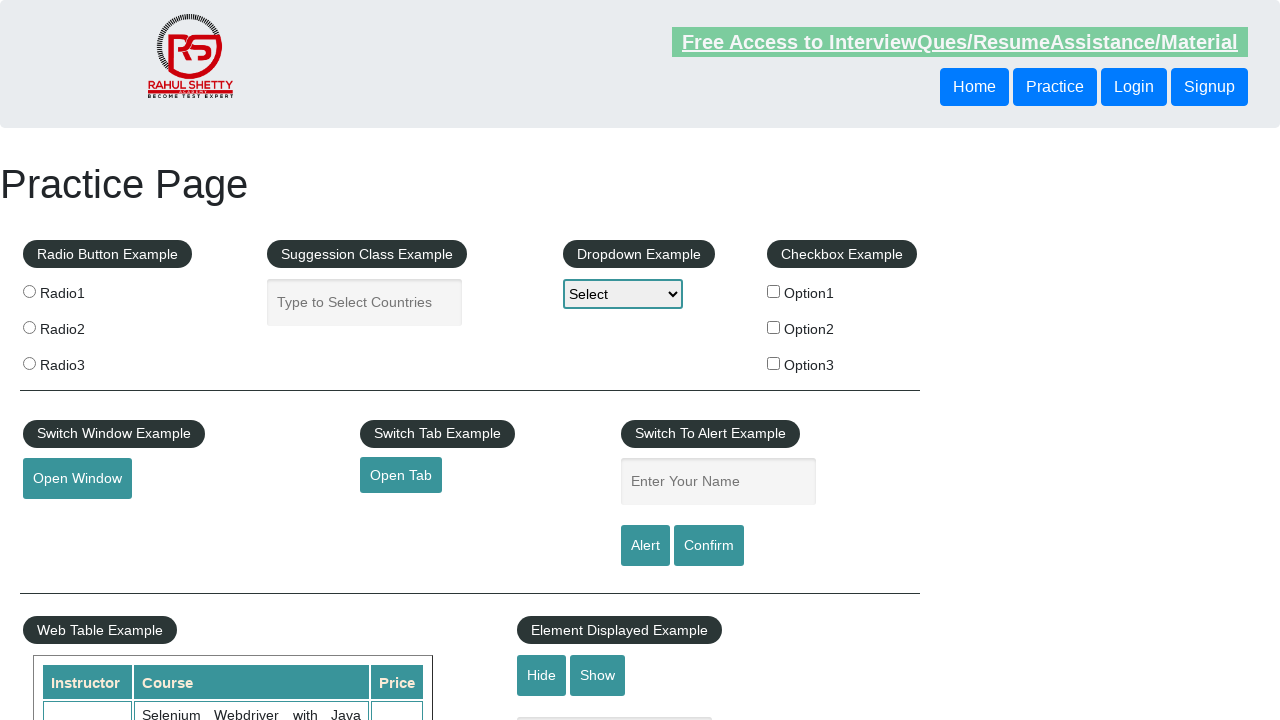

Waited for footer links to be present
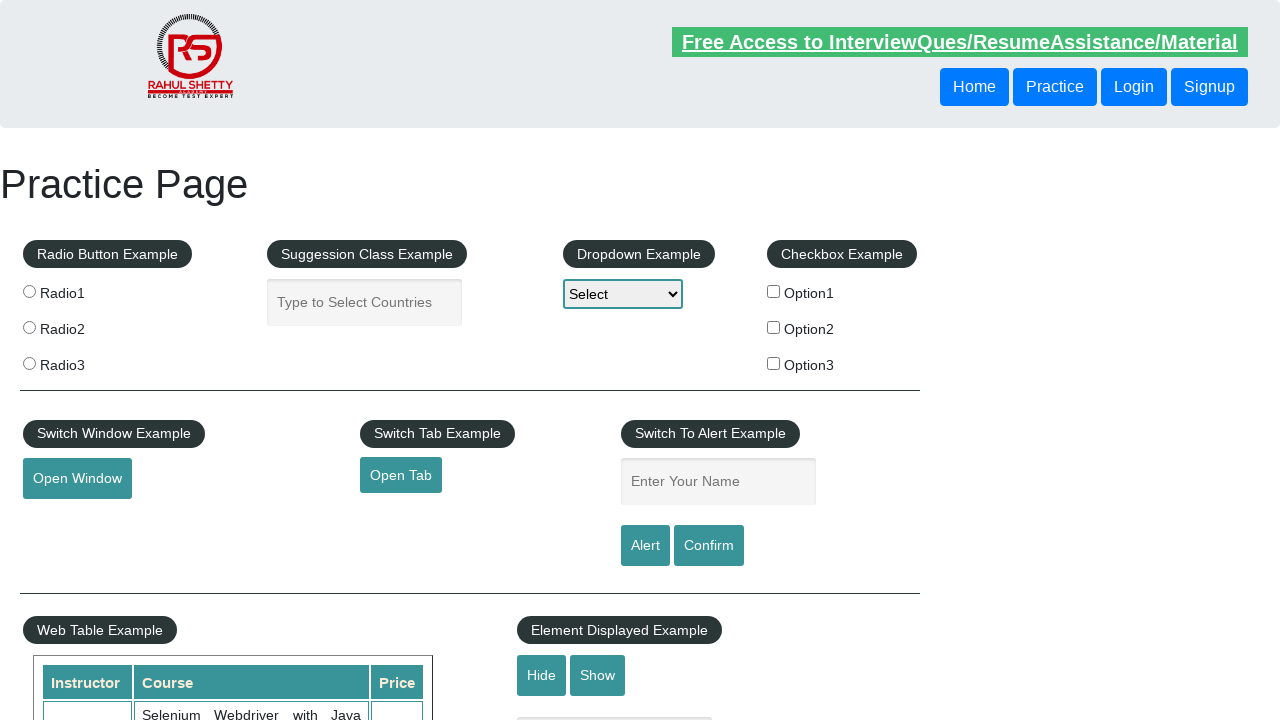

Retrieved all footer links from the page
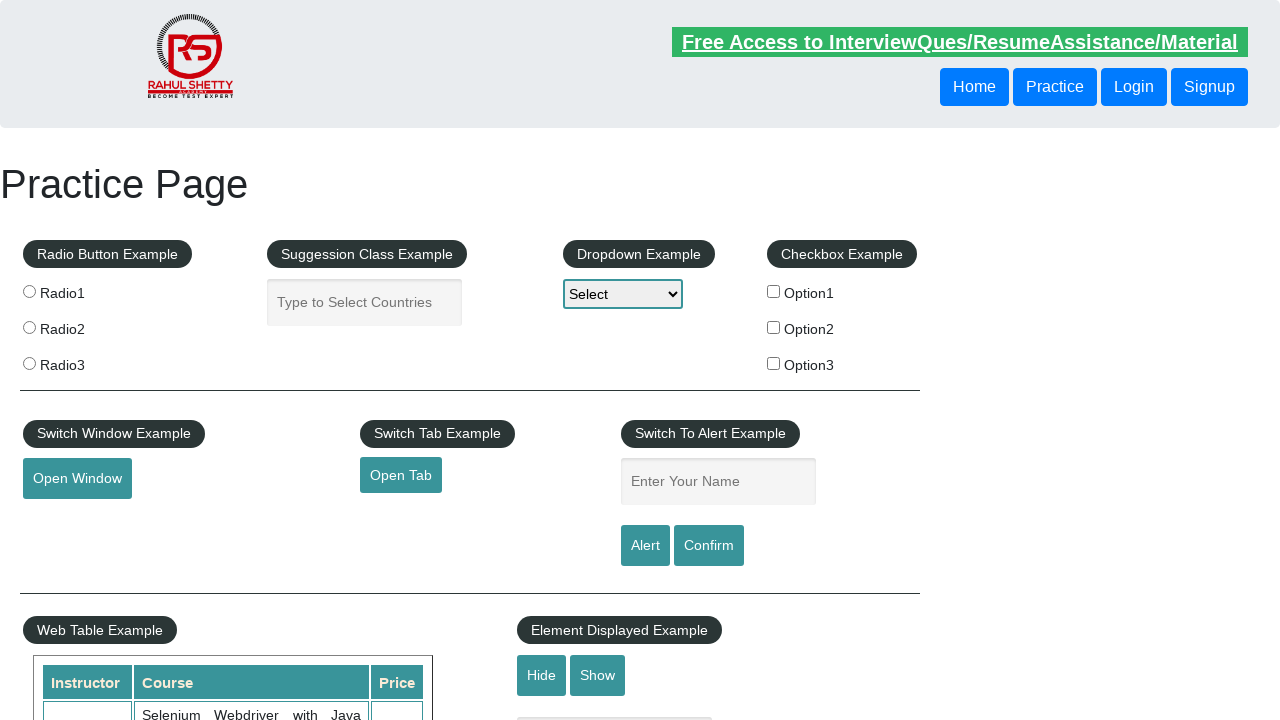

Verified that 20 footer links are present
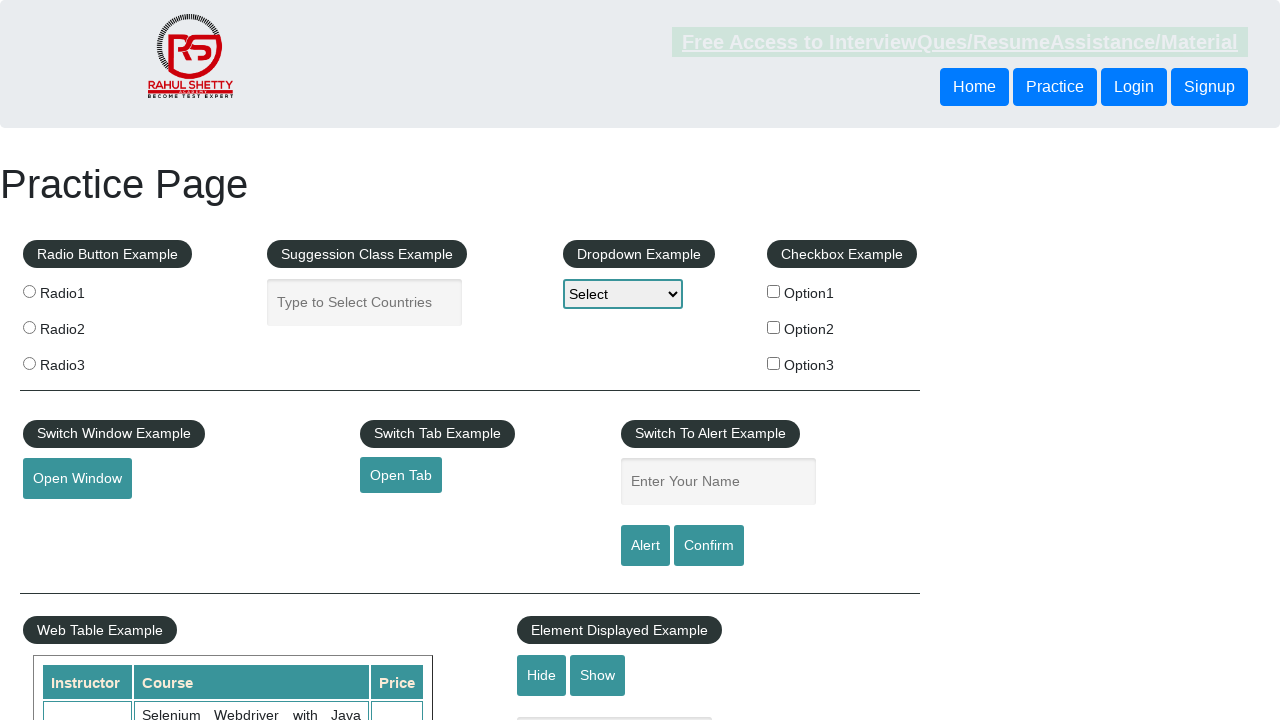

Retrieved link text: 'Discount Coupons'
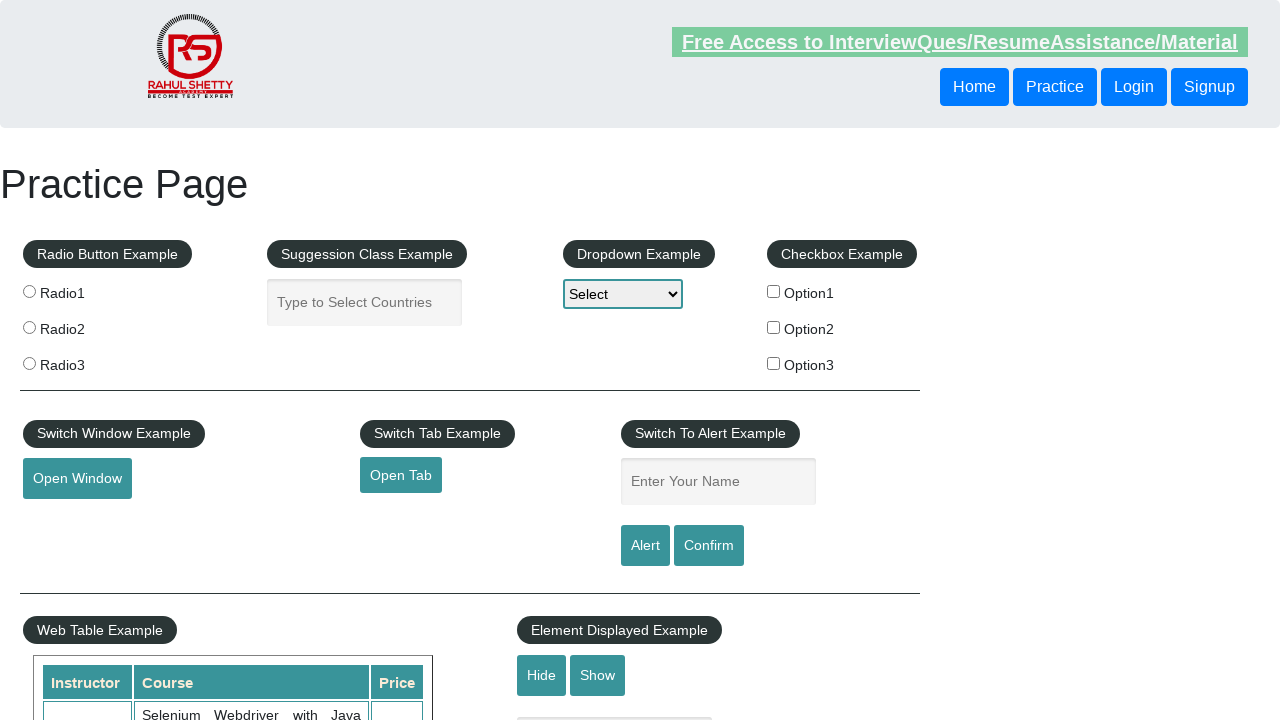

Clicked footer link 'Discount Coupons' in new tab at (157, 482) on li[class='gf-li'] a >> nth=0
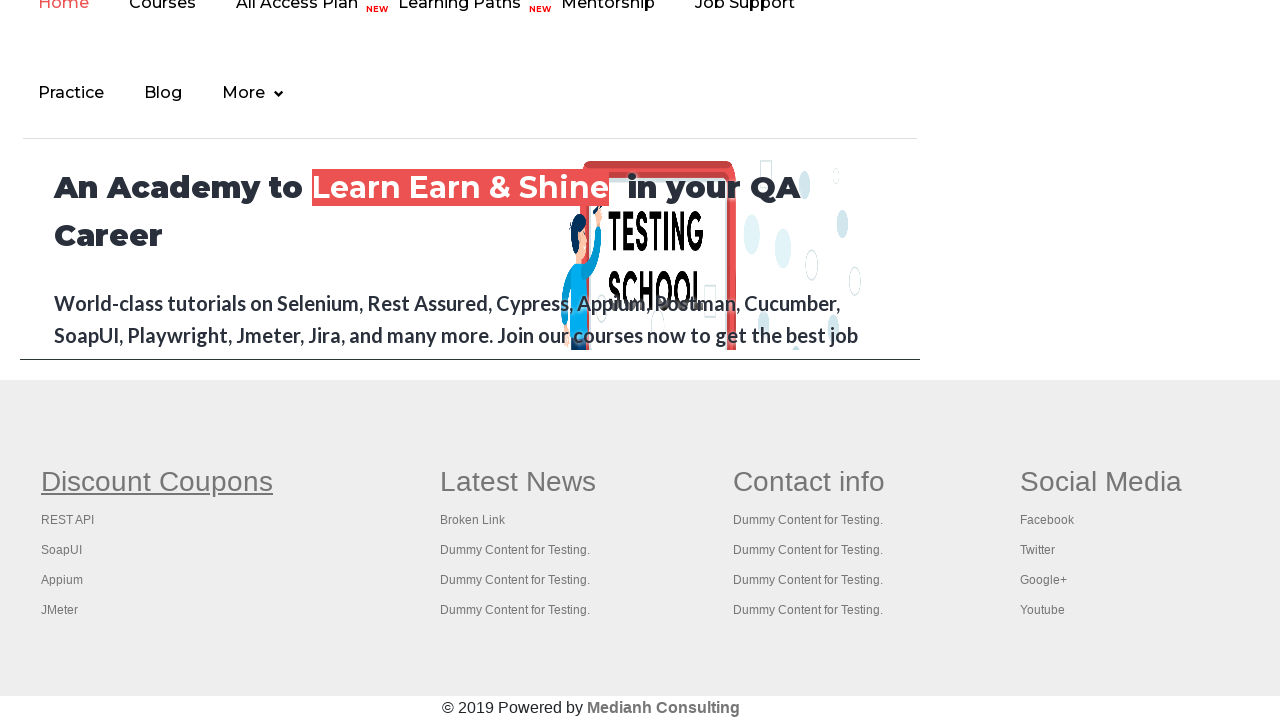

Waited for new page to load after clicking 'Discount Coupons'
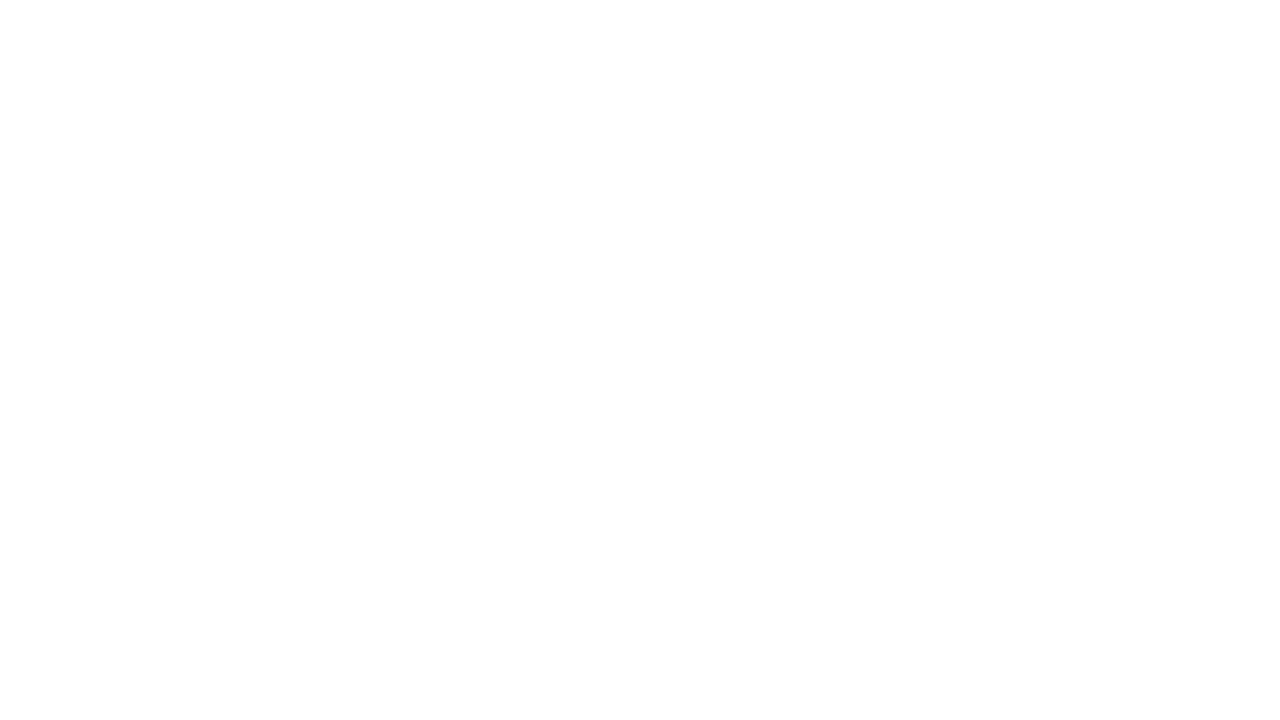

Closed the new tab for 'Discount Coupons'
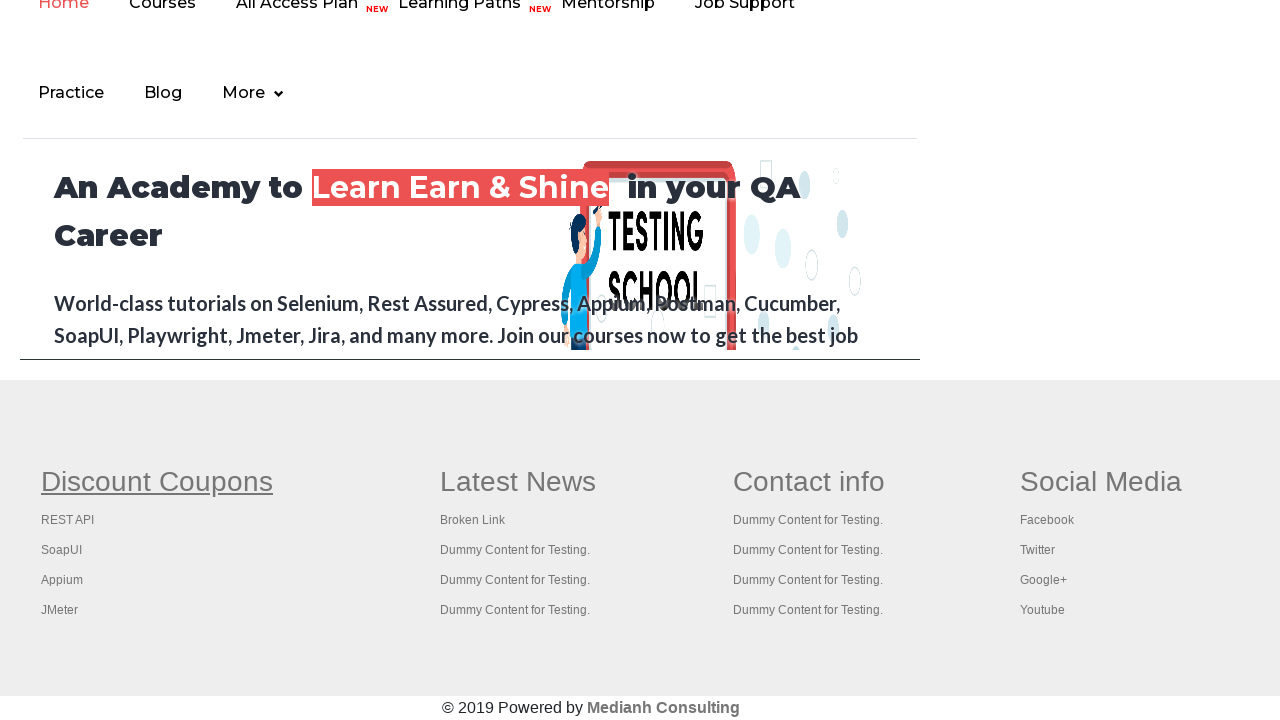

Retrieved link text: 'REST API'
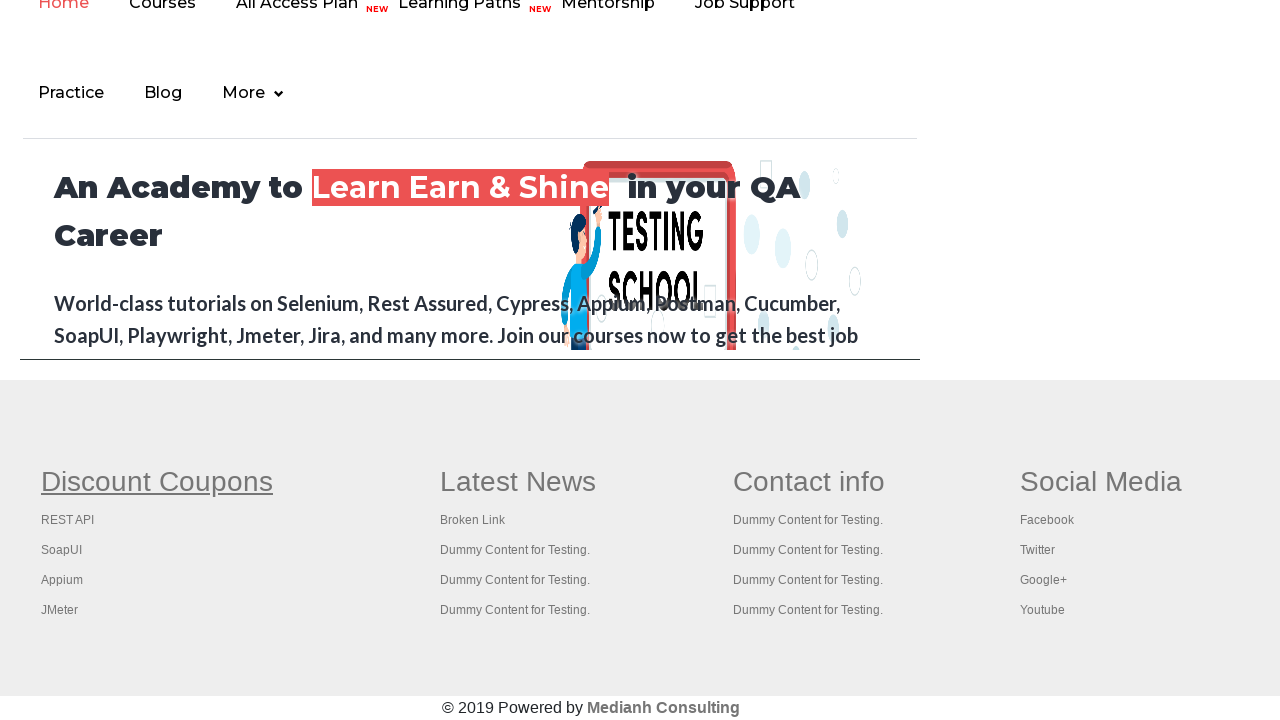

Clicked footer link 'REST API' in new tab at (68, 520) on li[class='gf-li'] a >> nth=1
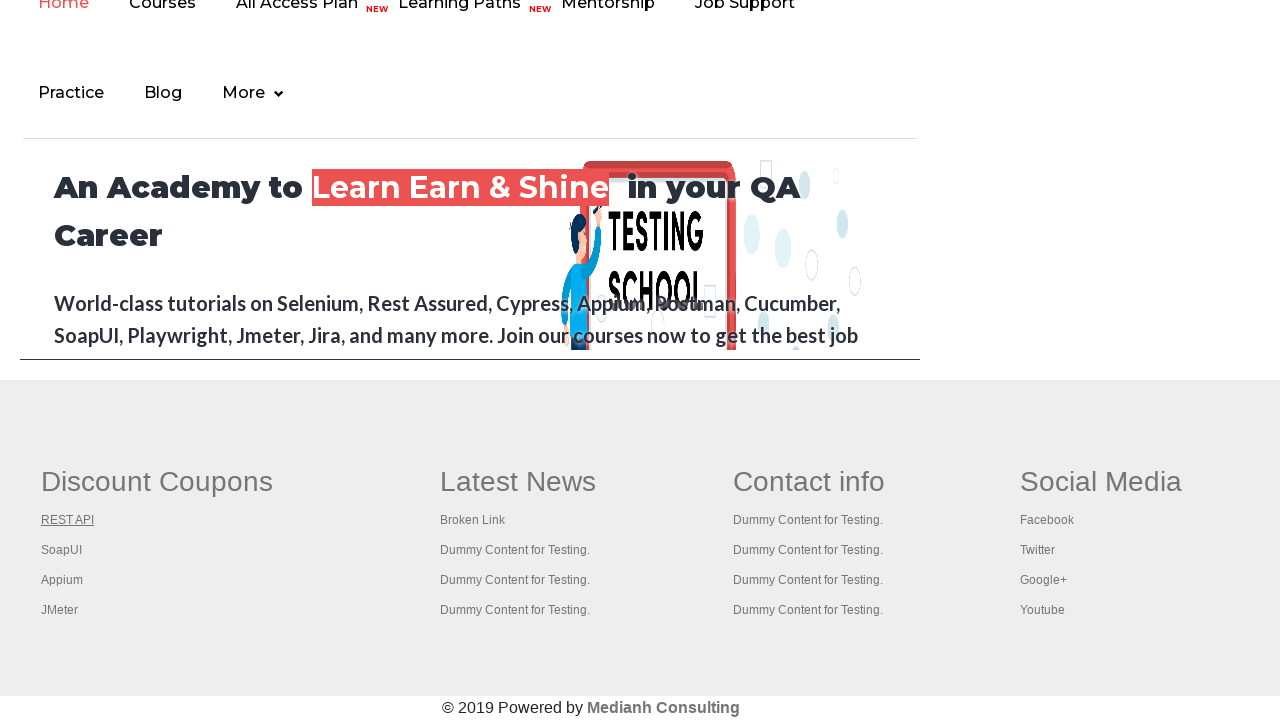

Waited for new page to load after clicking 'REST API'
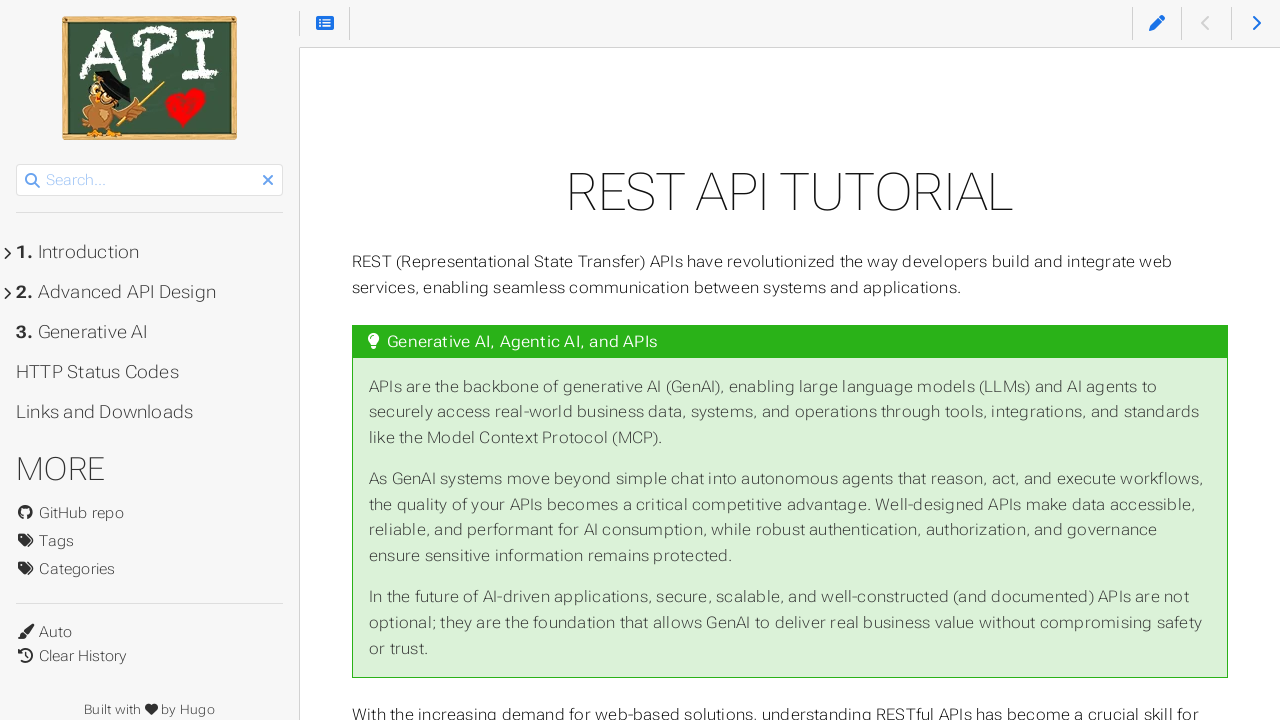

Closed the new tab for 'REST API'
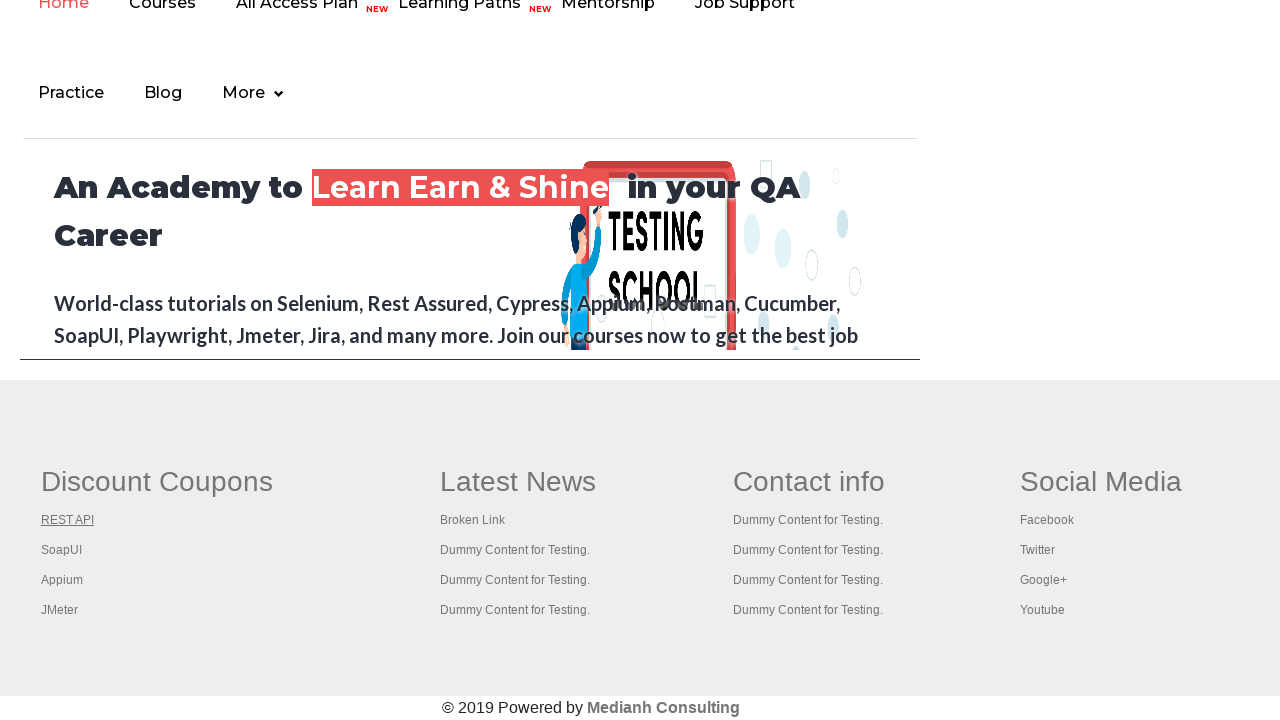

Retrieved link text: 'SoapUI'
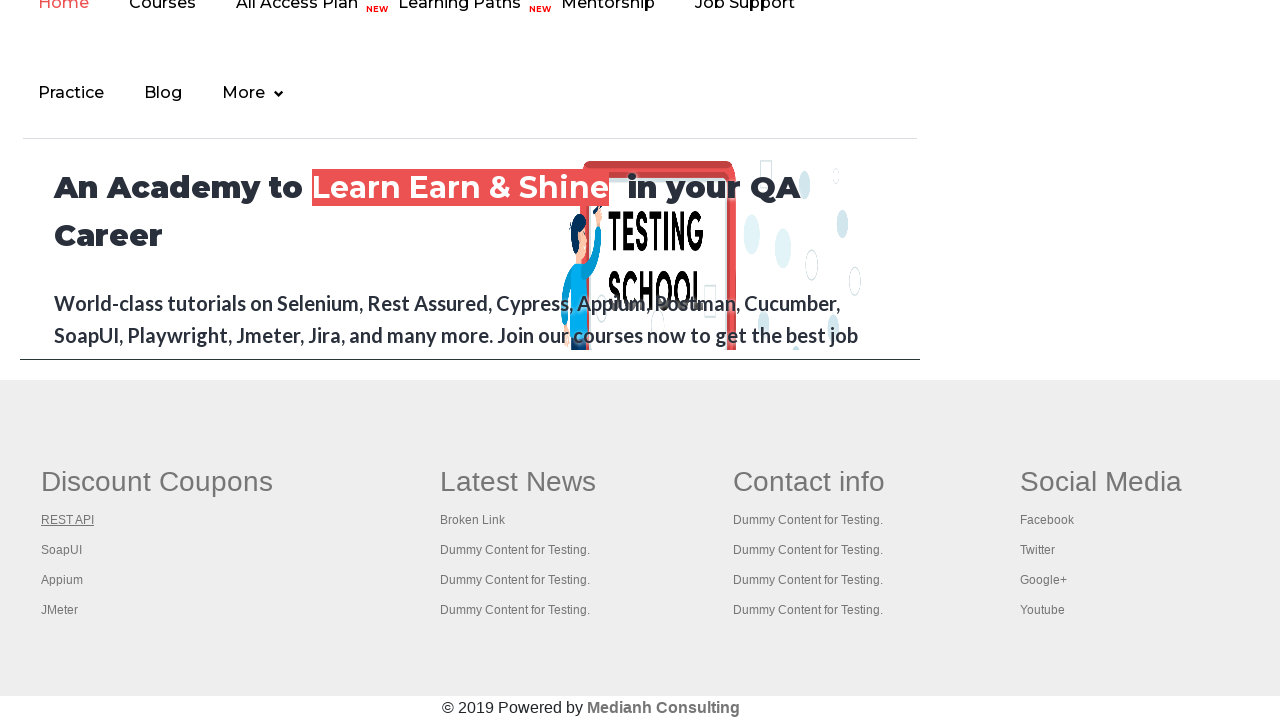

Clicked footer link 'SoapUI' in new tab at (62, 550) on li[class='gf-li'] a >> nth=2
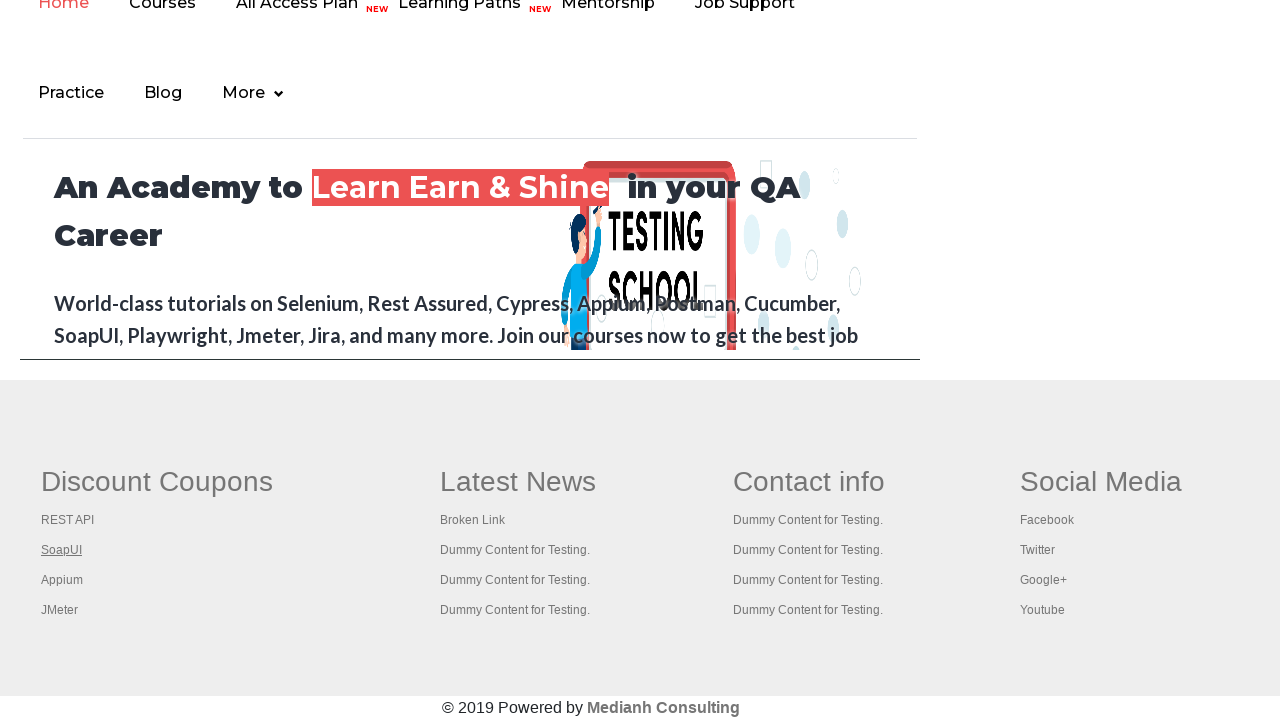

Waited for new page to load after clicking 'SoapUI'
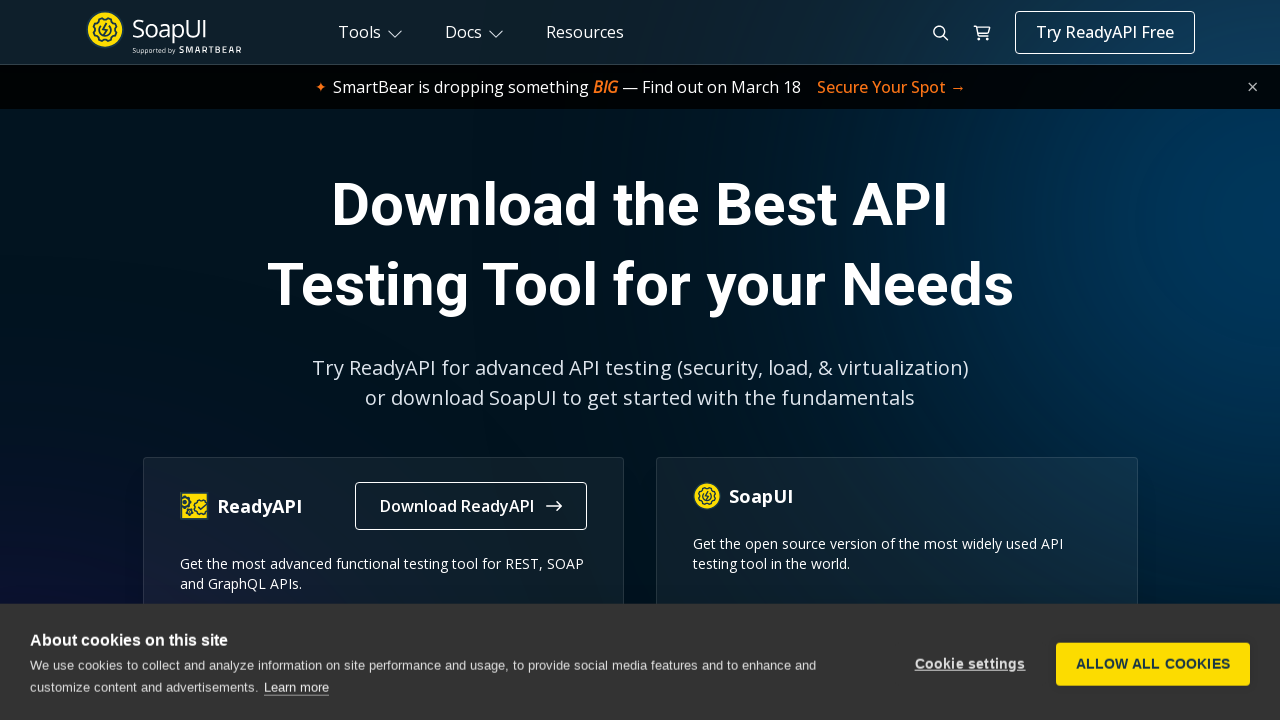

Closed the new tab for 'SoapUI'
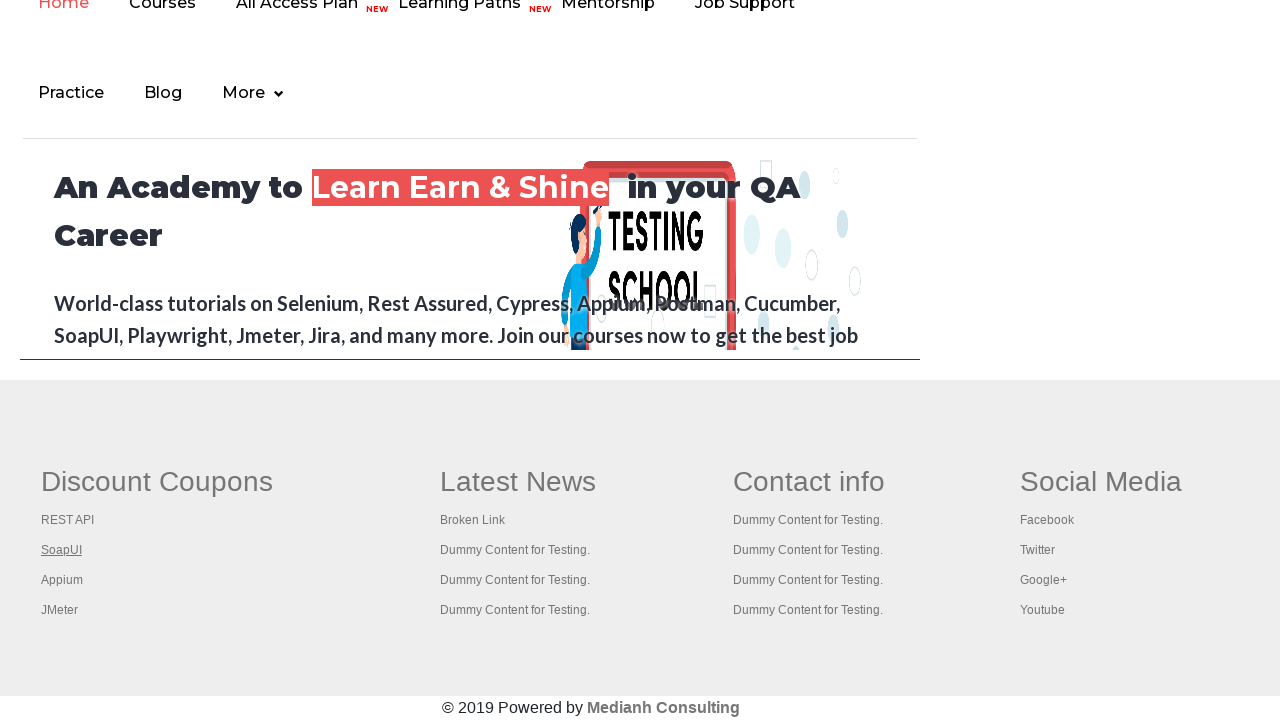

Retrieved link text: 'Appium'
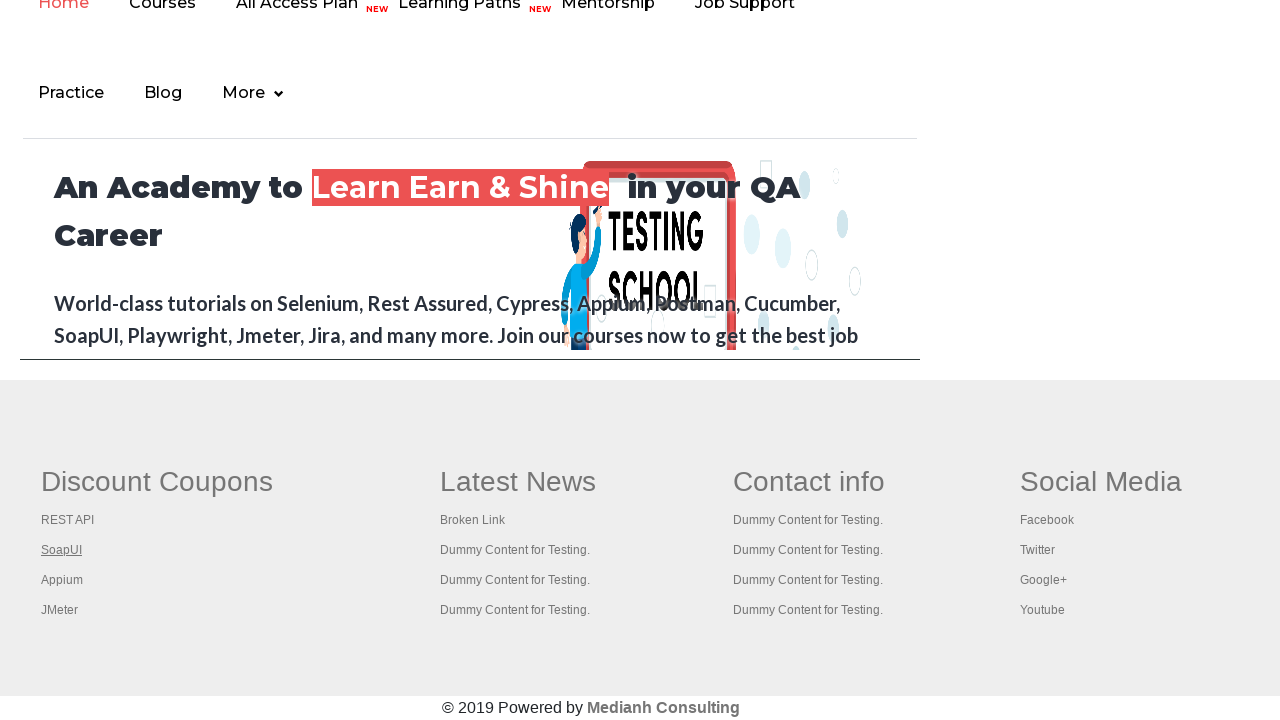

Clicked footer link 'Appium' in new tab at (62, 580) on li[class='gf-li'] a >> nth=3
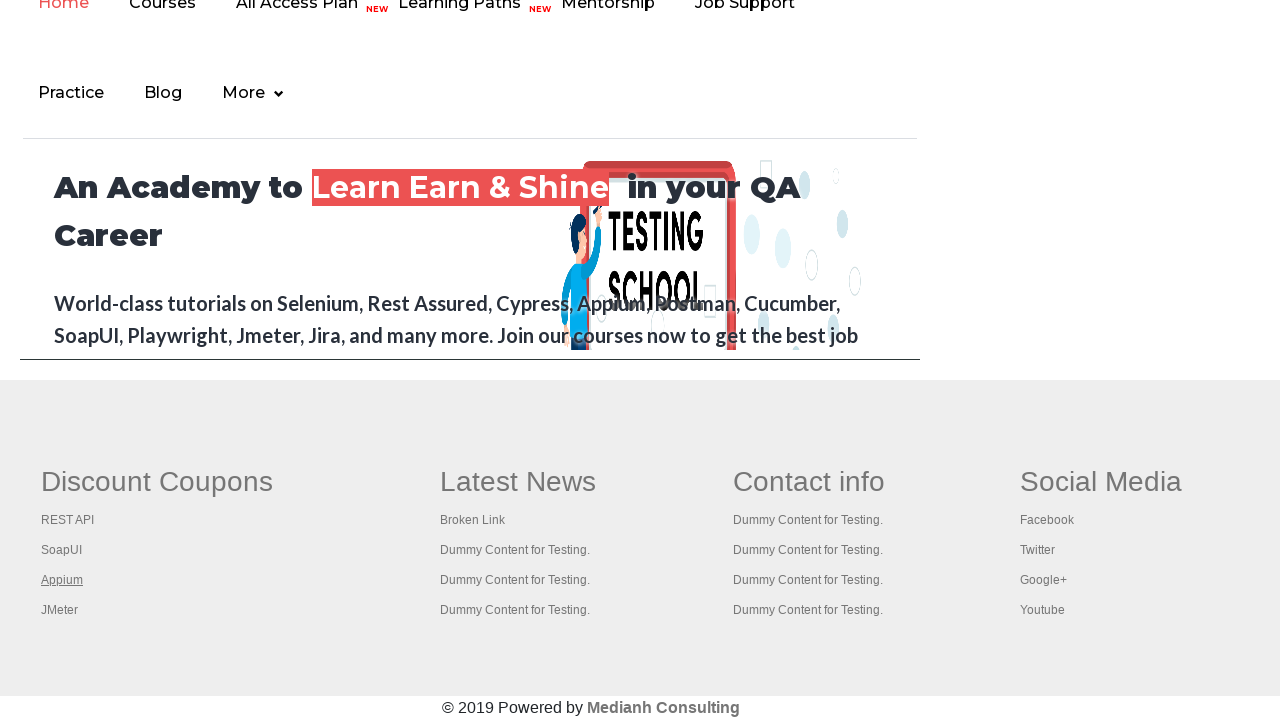

Waited for new page to load after clicking 'Appium'
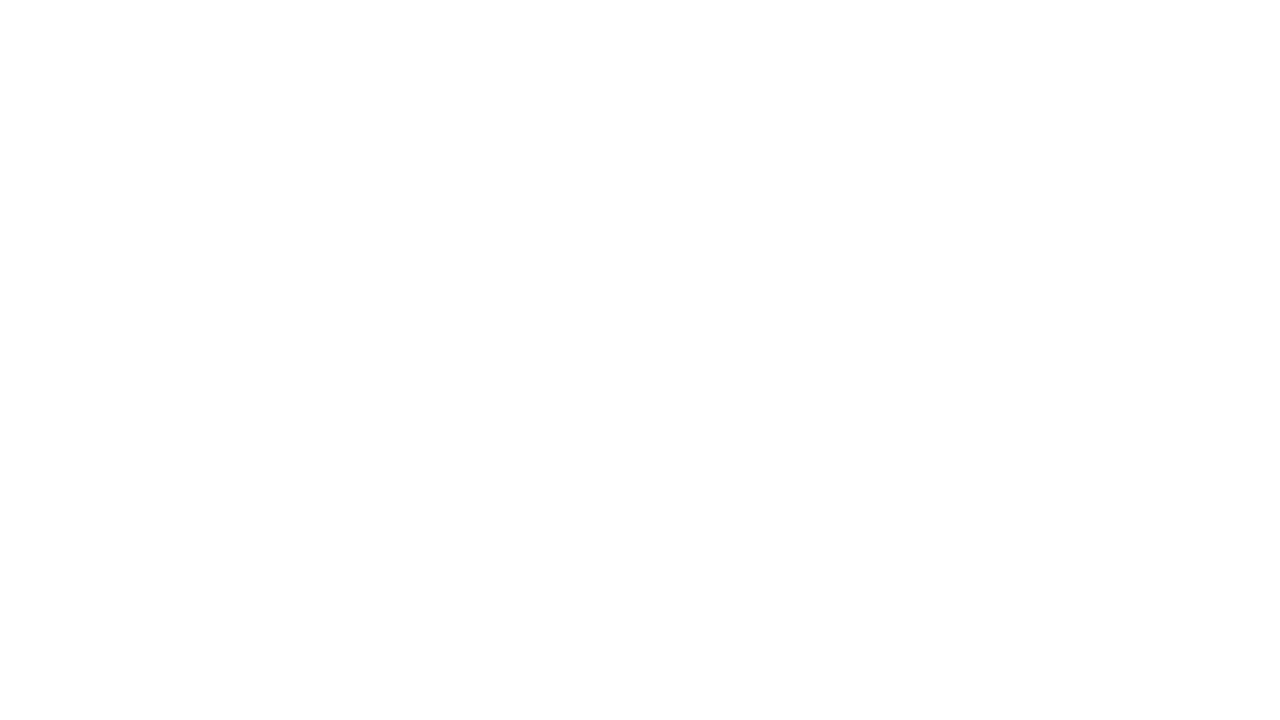

Closed the new tab for 'Appium'
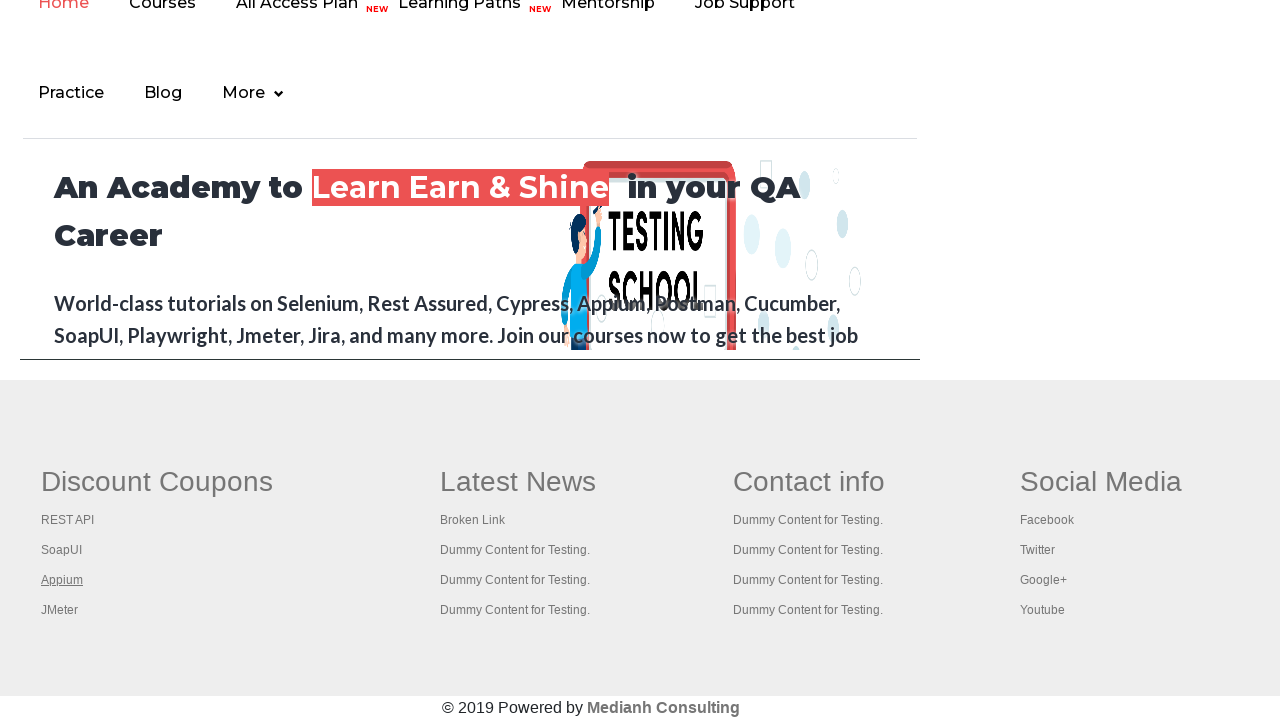

Retrieved link text: 'JMeter'
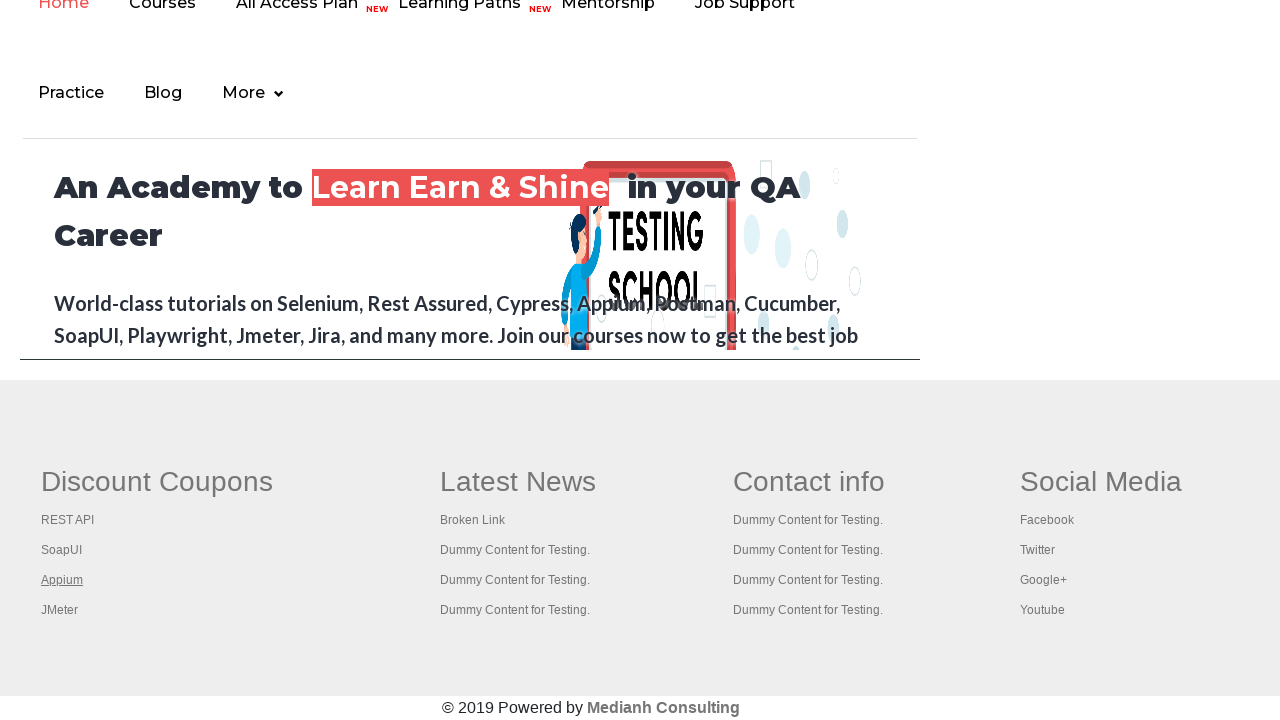

Clicked footer link 'JMeter' in new tab at (60, 610) on li[class='gf-li'] a >> nth=4
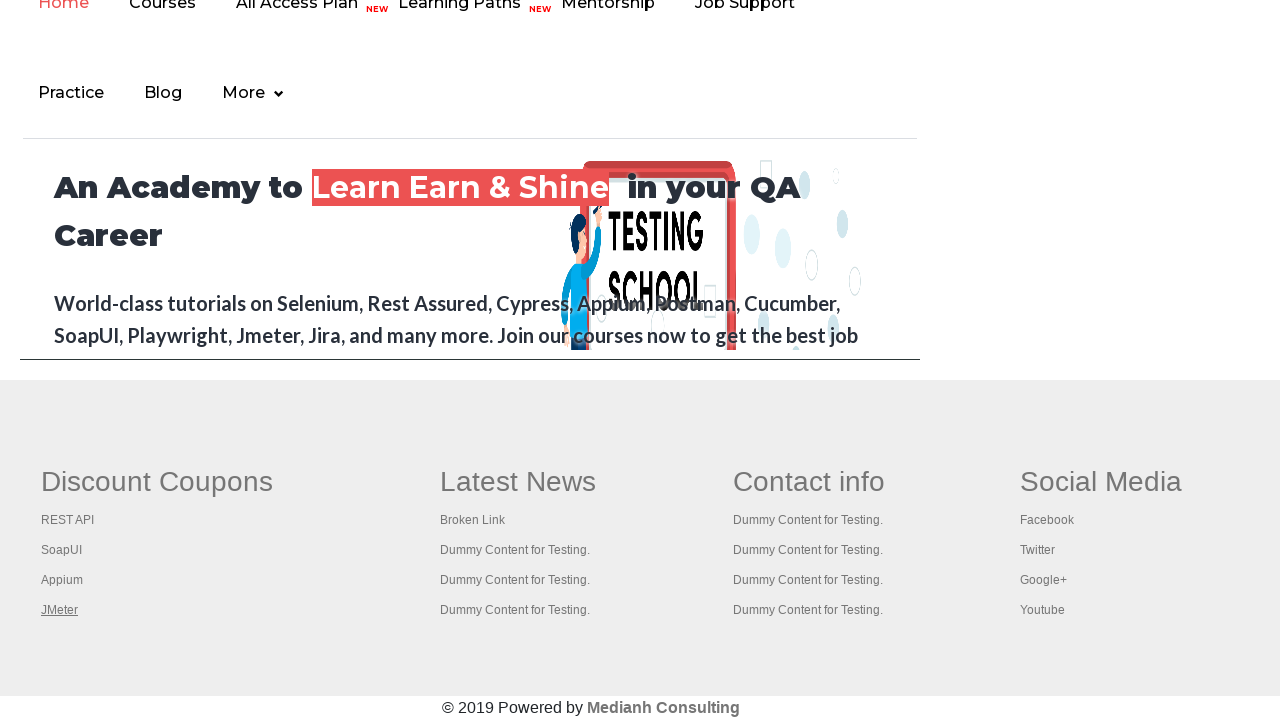

Waited for new page to load after clicking 'JMeter'
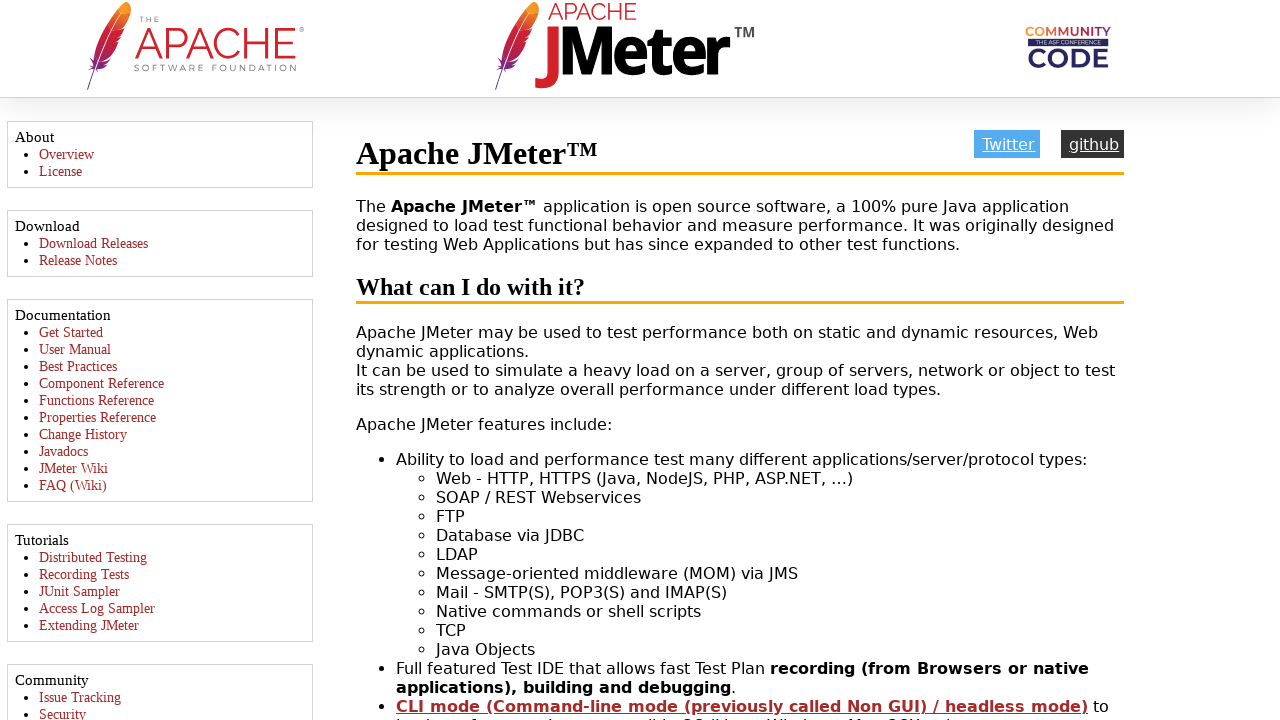

Closed the new tab for 'JMeter'
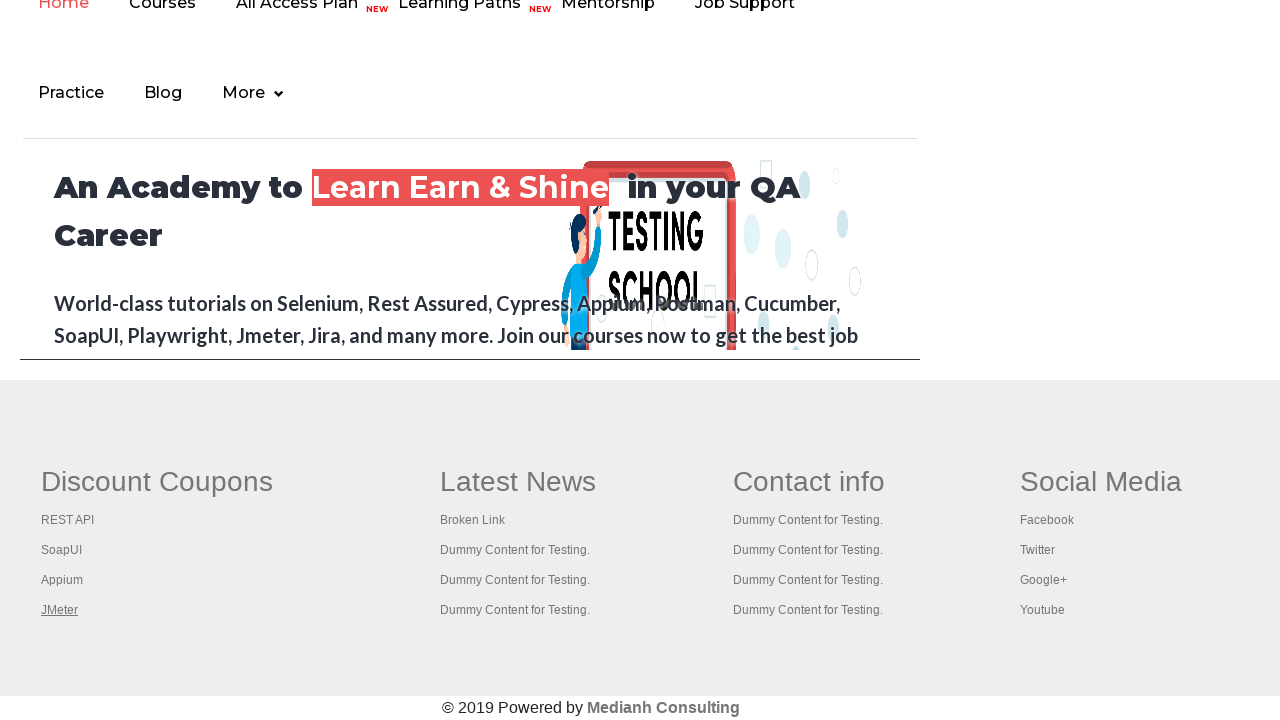

Retrieved link text: 'Latest News'
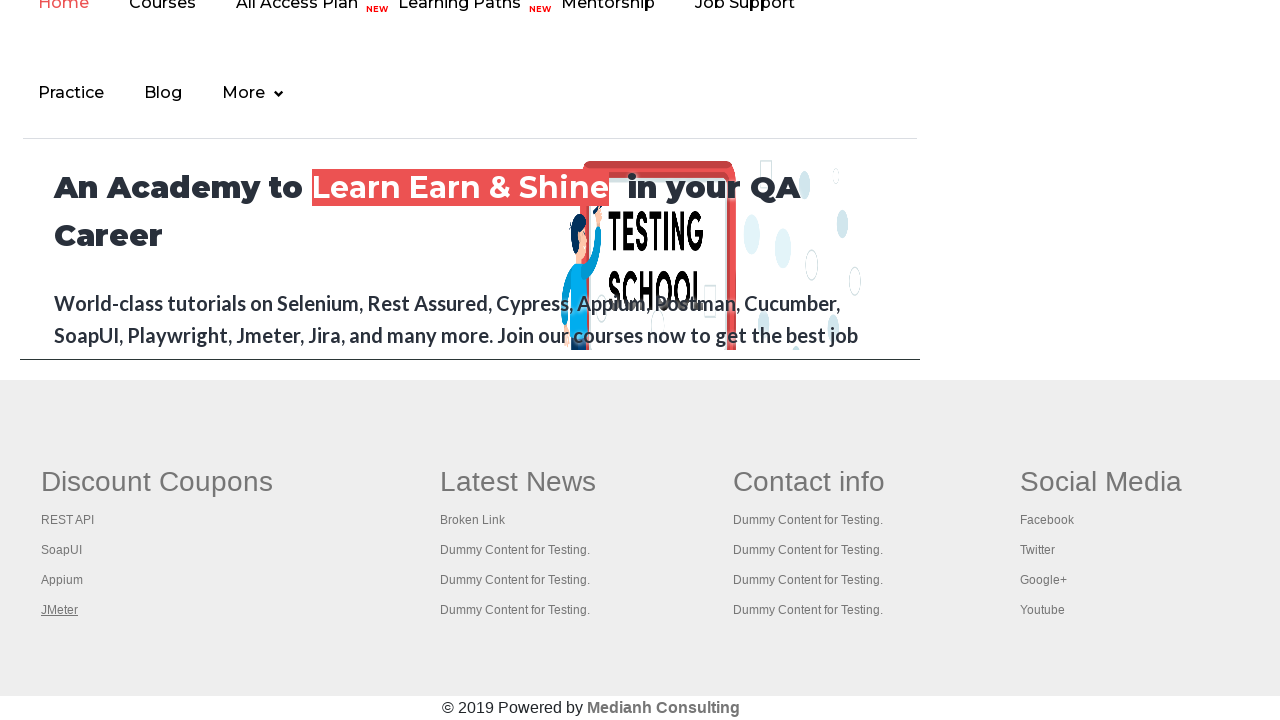

Clicked footer link 'Latest News' in new tab at (518, 482) on li[class='gf-li'] a >> nth=5
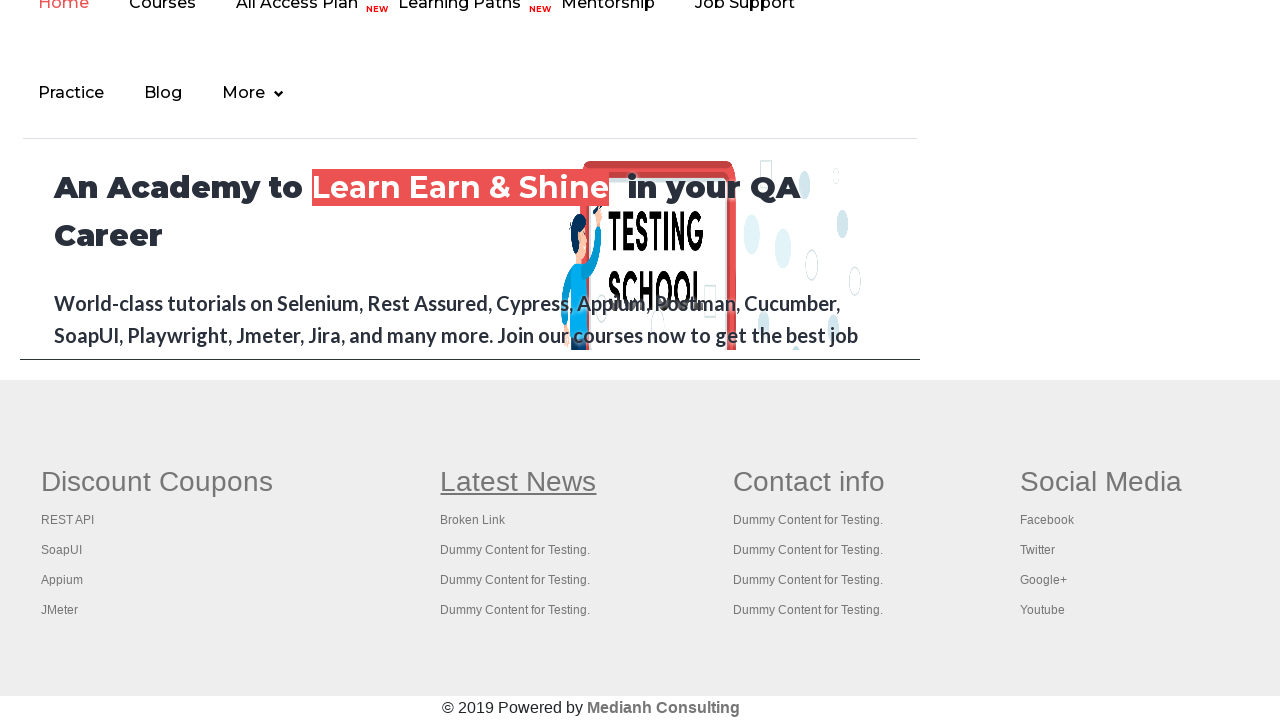

Waited for new page to load after clicking 'Latest News'
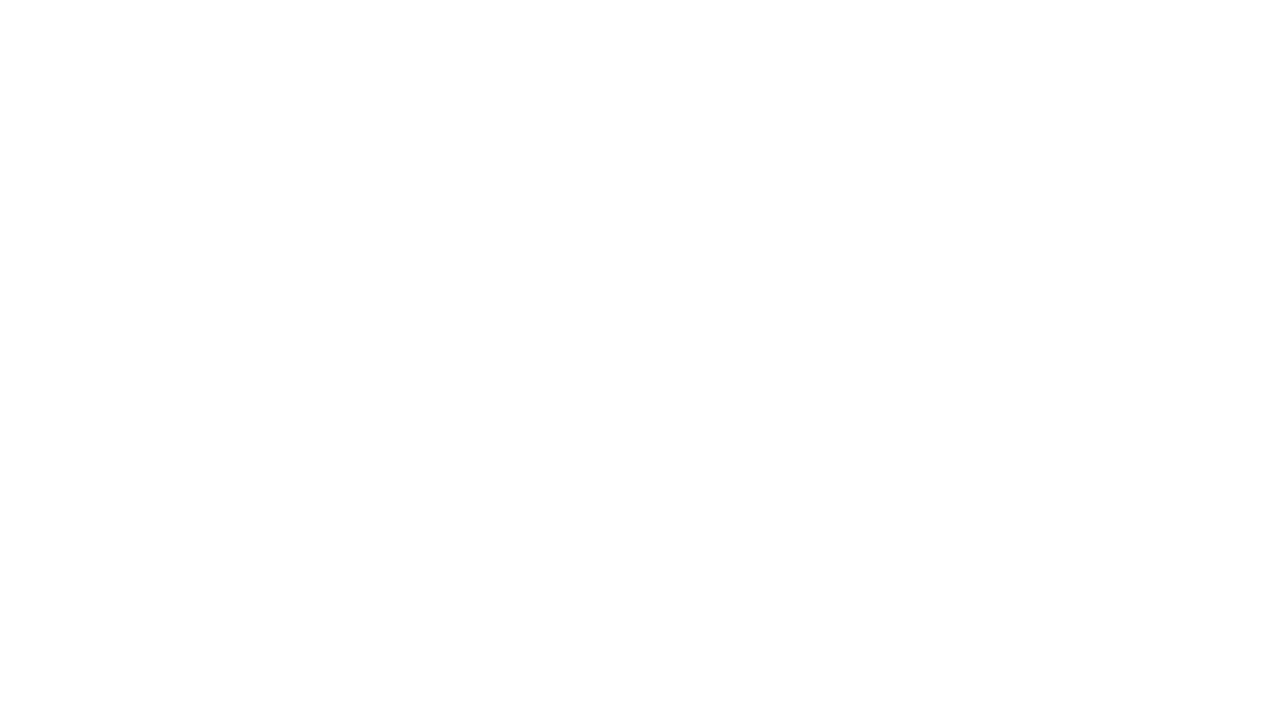

Closed the new tab for 'Latest News'
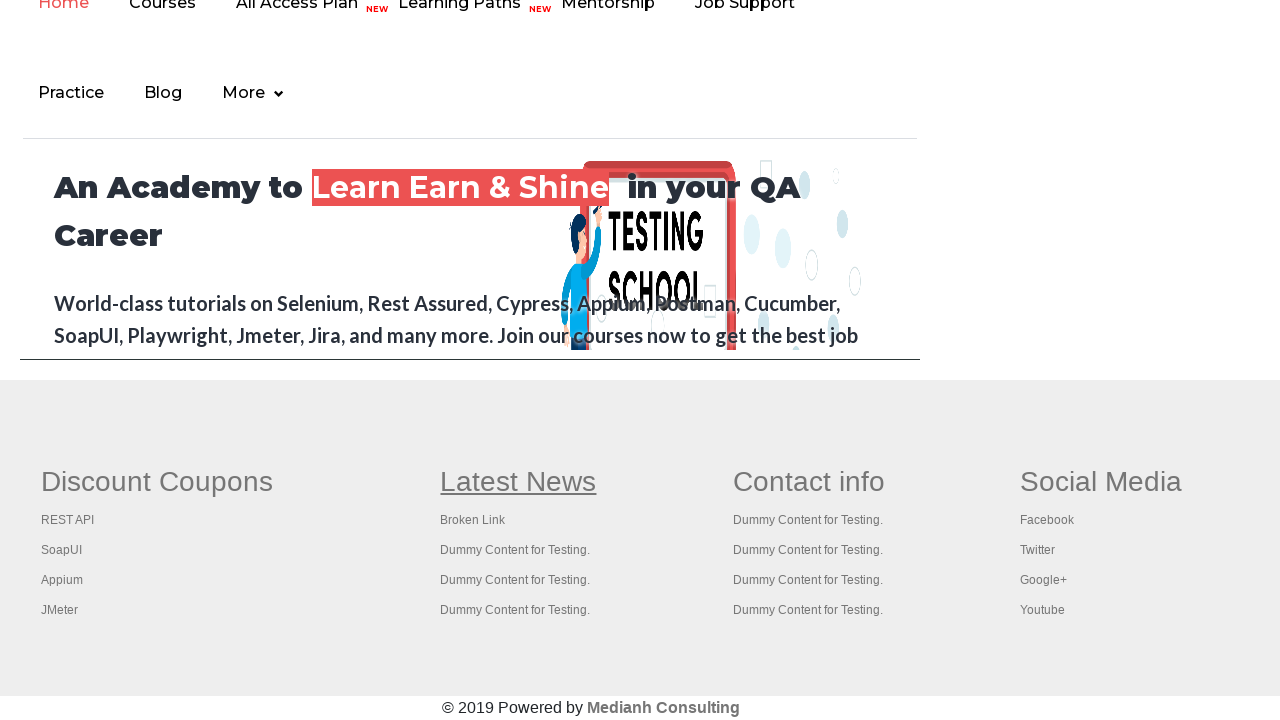

Retrieved link text: 'Broken Link'
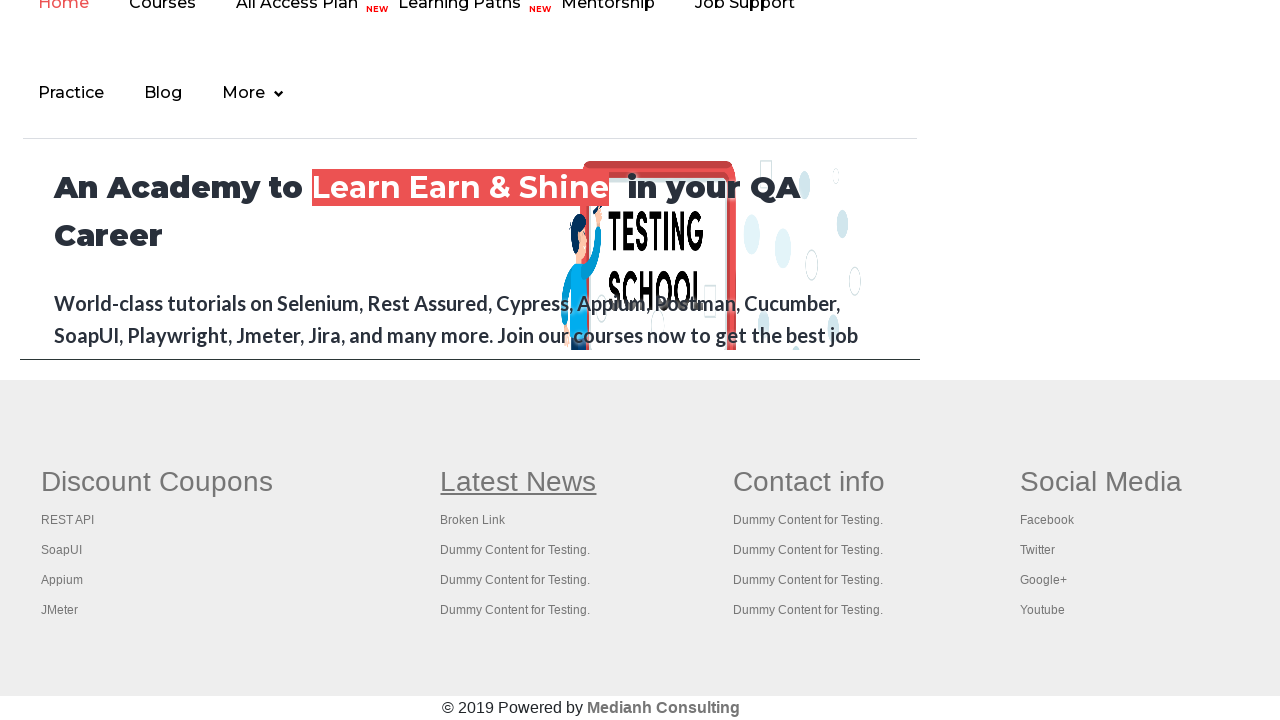

Clicked footer link 'Broken Link' in new tab at (473, 520) on li[class='gf-li'] a >> nth=6
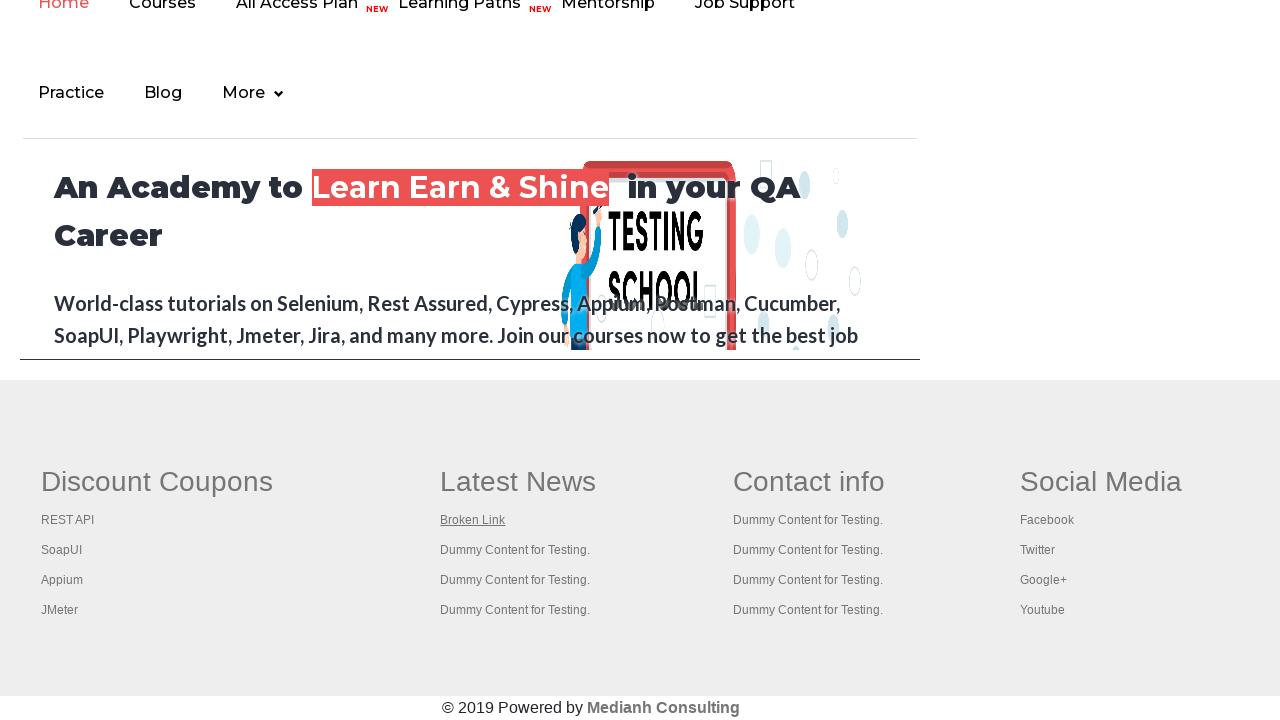

Waited for new page to load after clicking 'Broken Link'
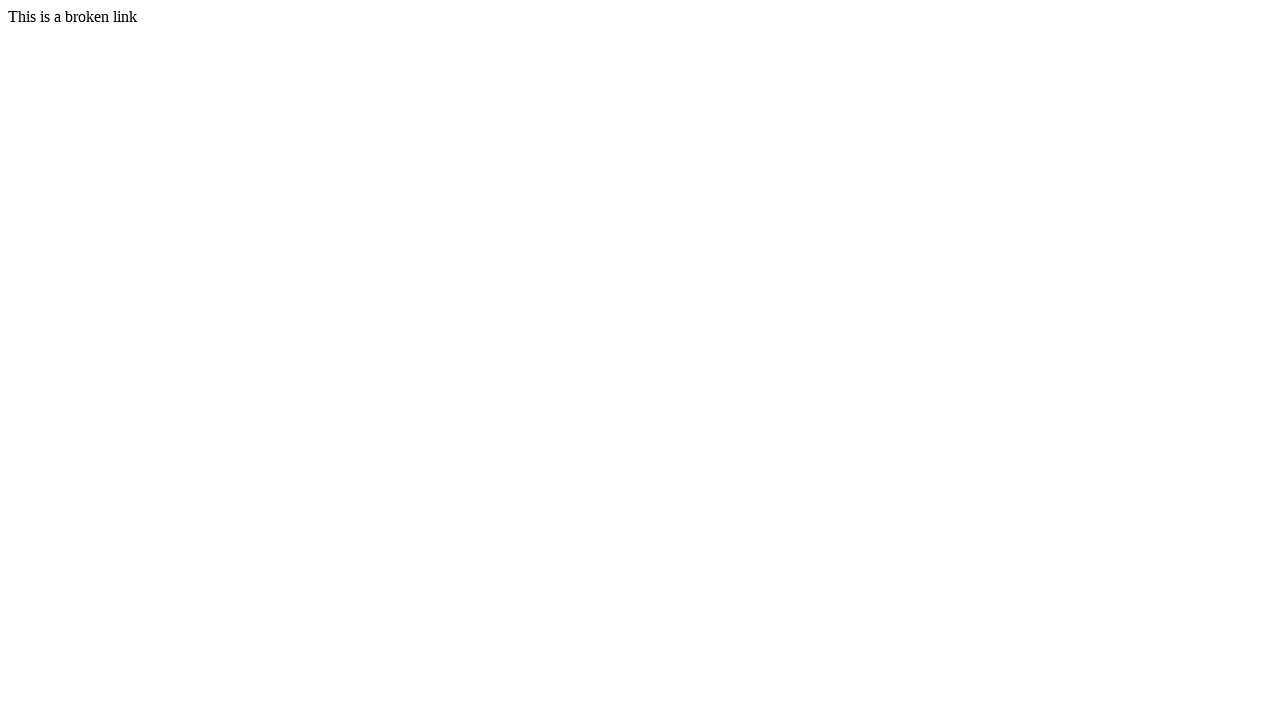

Closed the new tab for 'Broken Link'
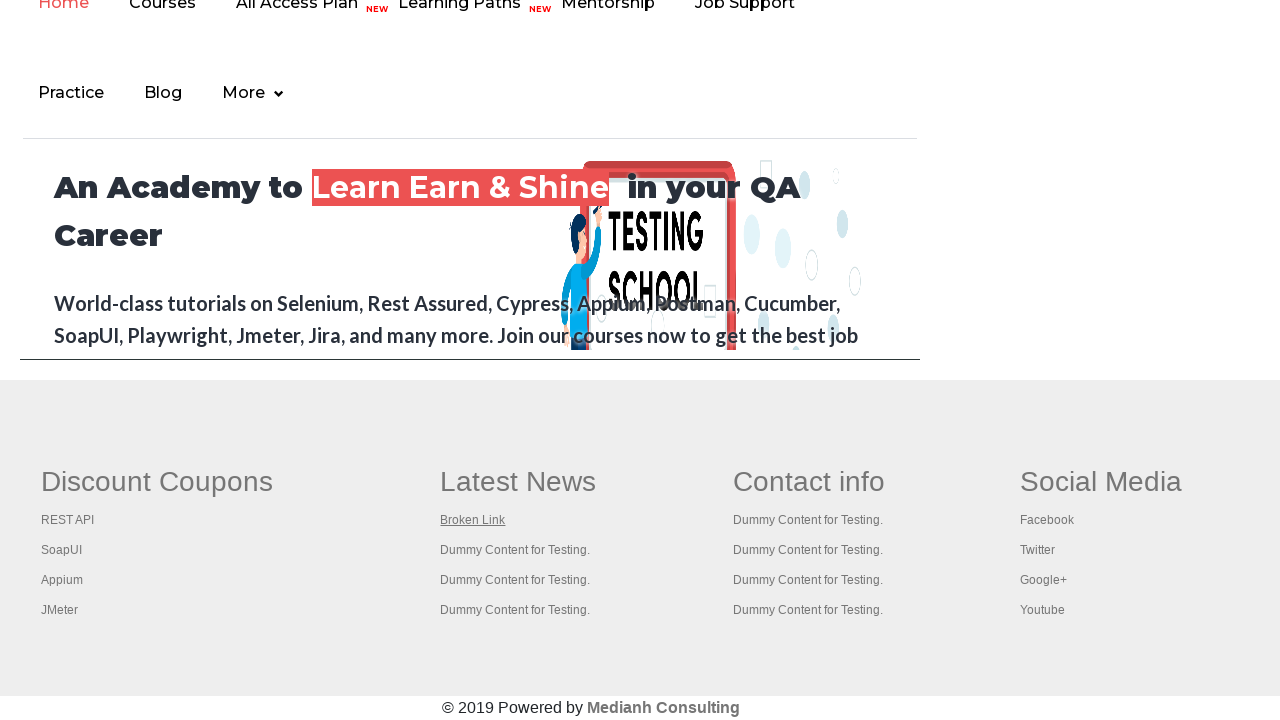

Retrieved link text: 'Dummy Content for Testing.'
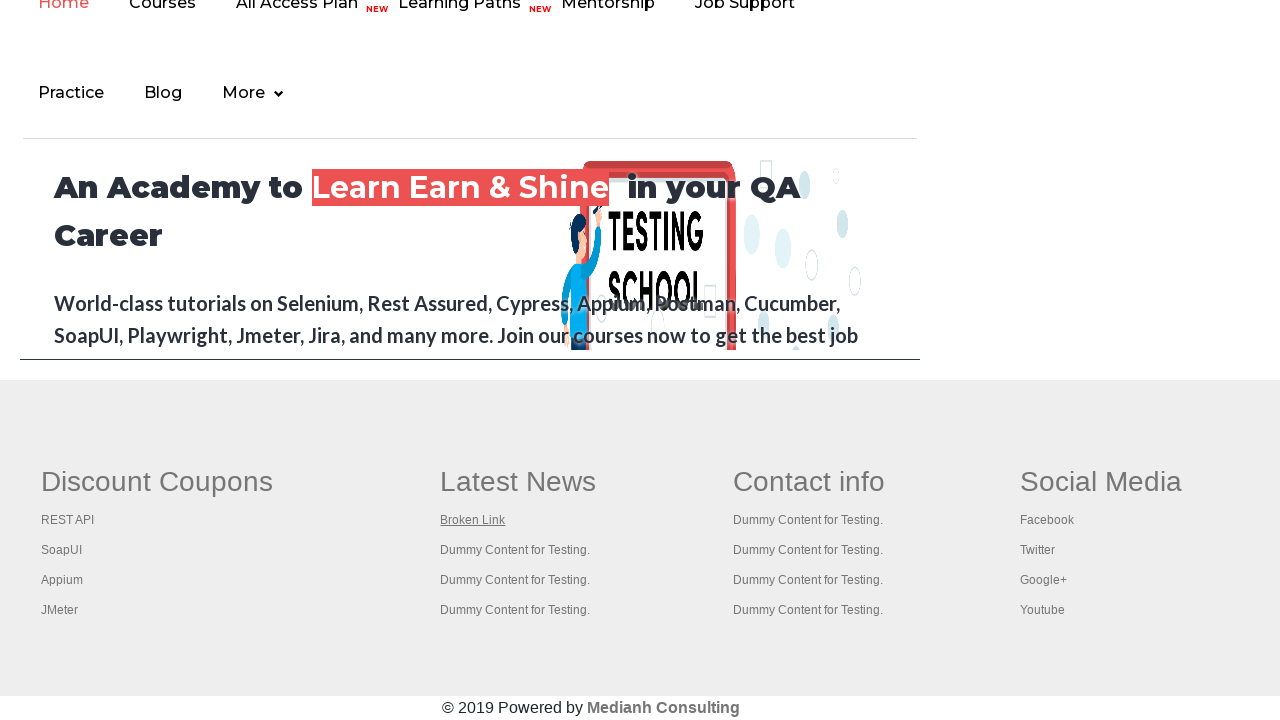

Clicked footer link 'Dummy Content for Testing.' in new tab at (515, 550) on li[class='gf-li'] a >> nth=7
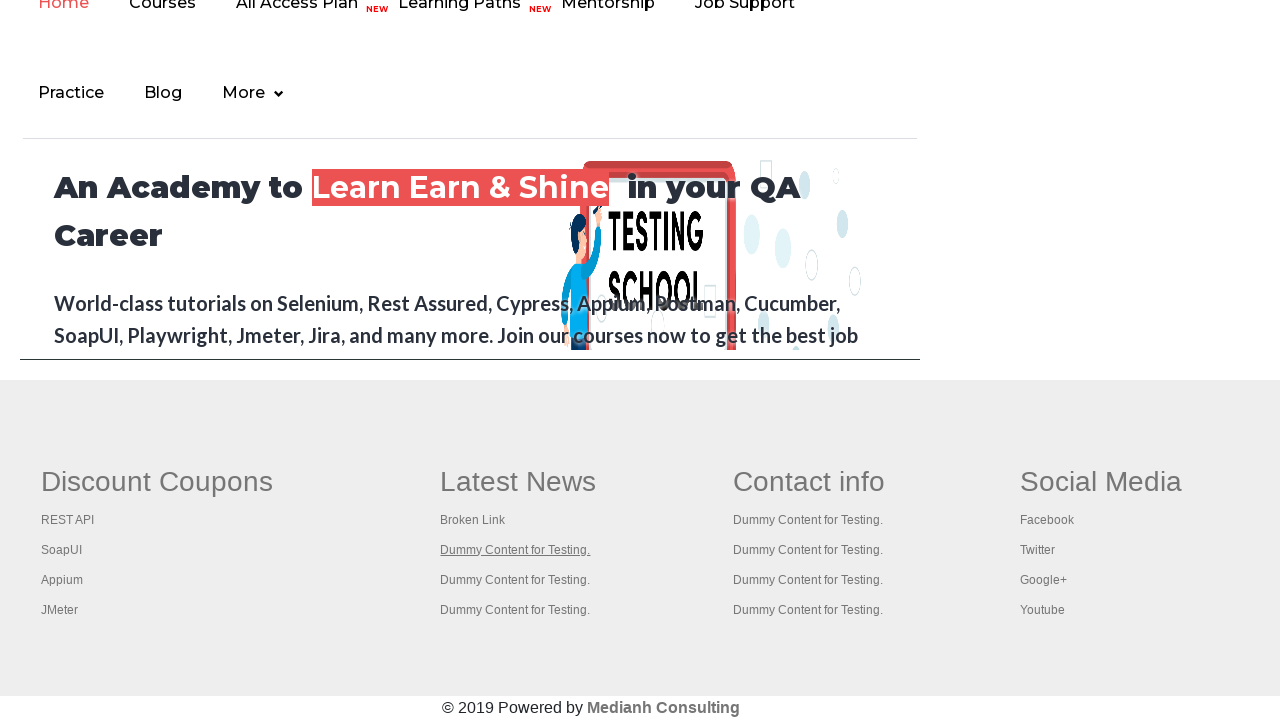

Waited for new page to load after clicking 'Dummy Content for Testing.'
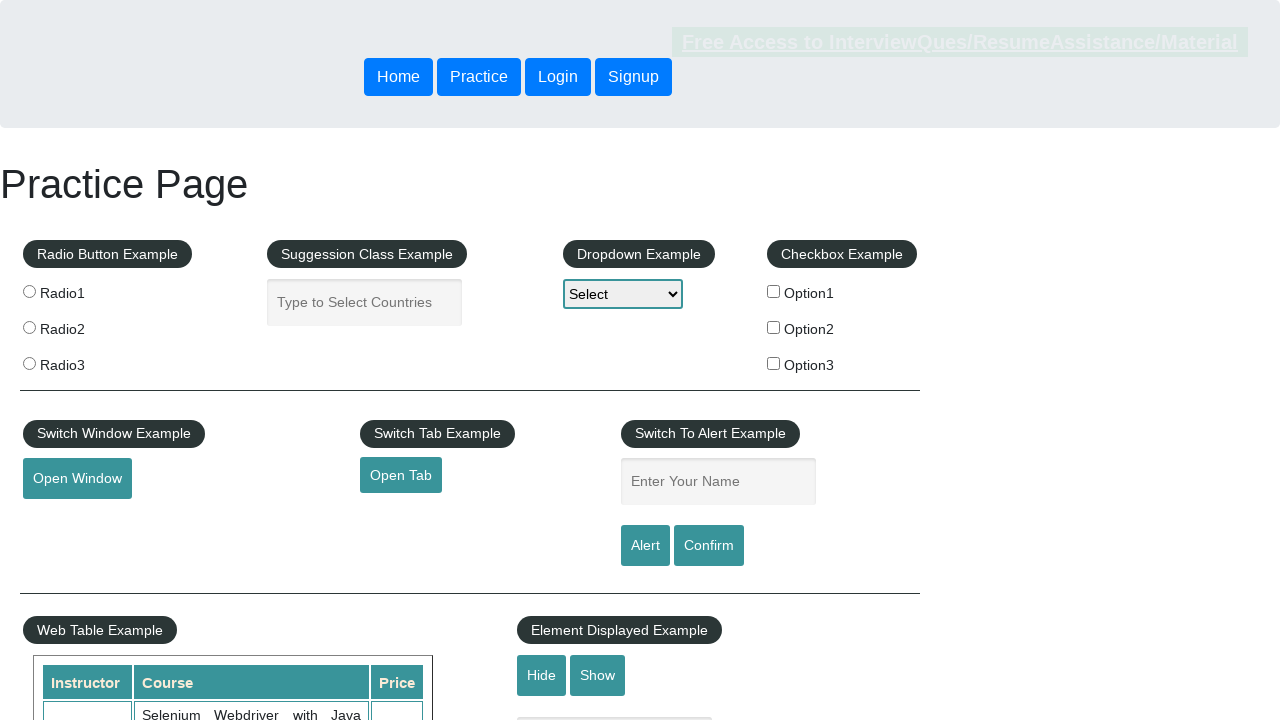

Closed the new tab for 'Dummy Content for Testing.'
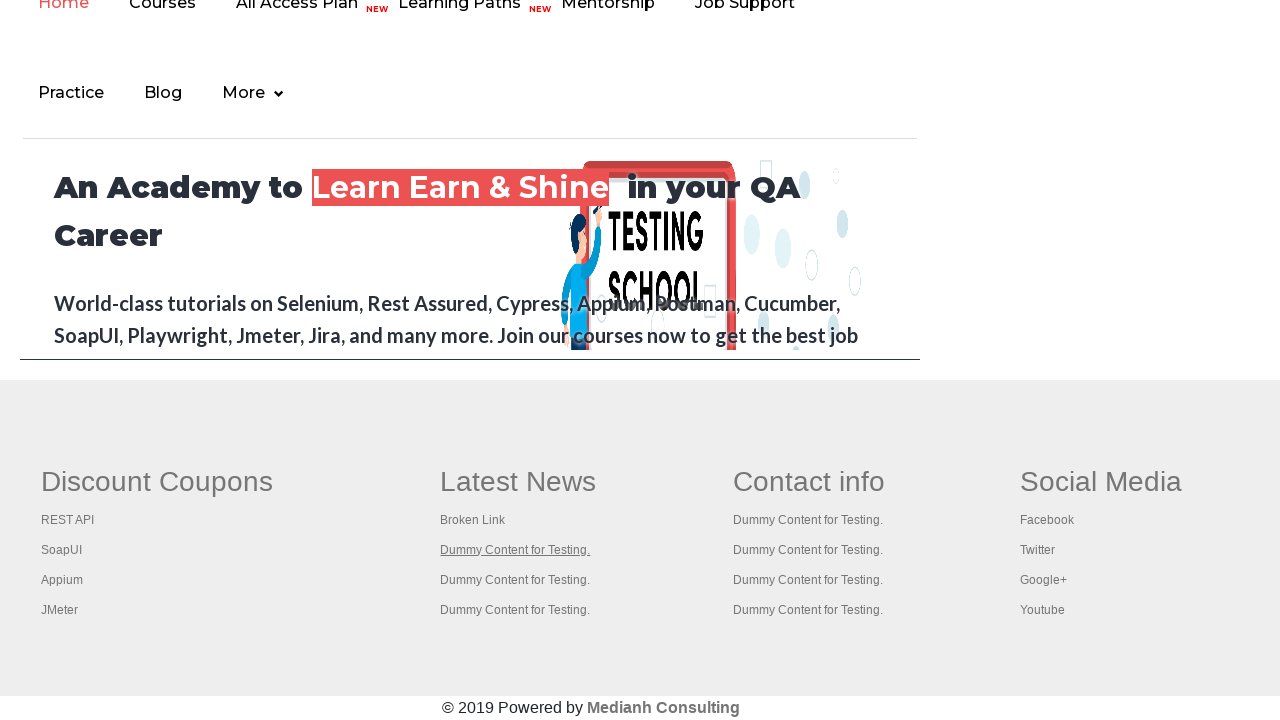

Retrieved link text: 'Dummy Content for Testing.'
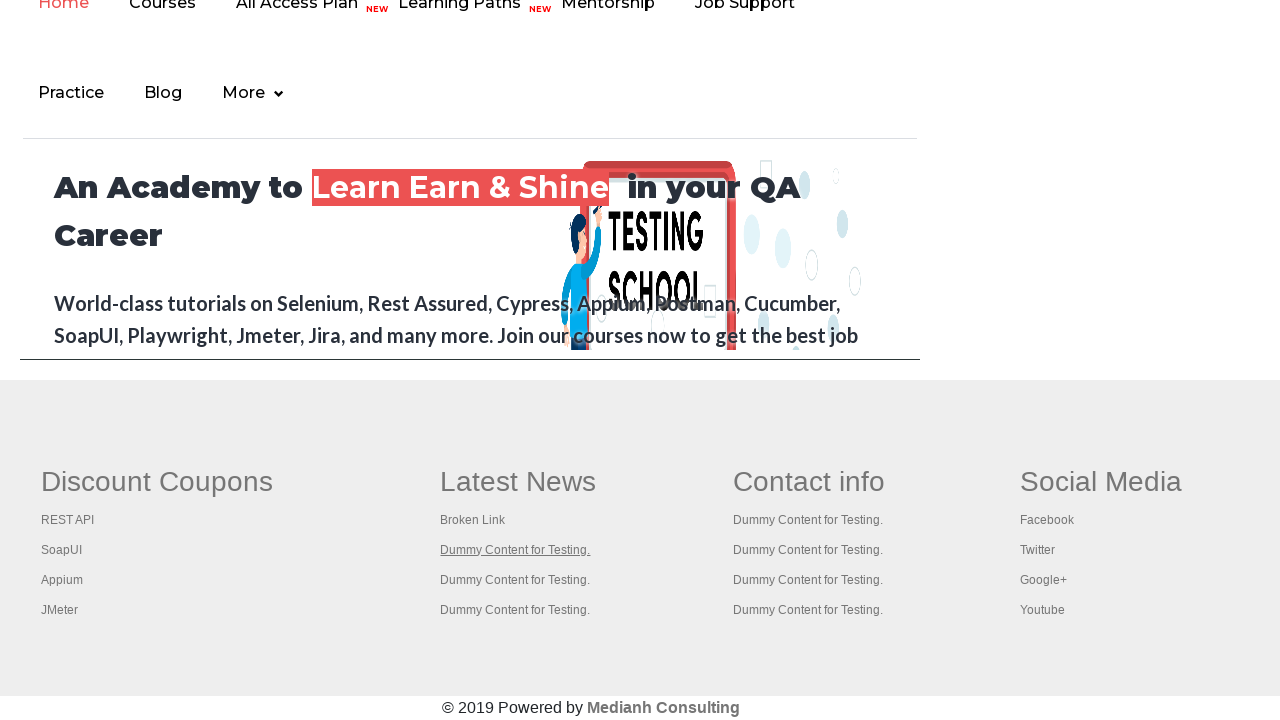

Clicked footer link 'Dummy Content for Testing.' in new tab at (515, 580) on li[class='gf-li'] a >> nth=8
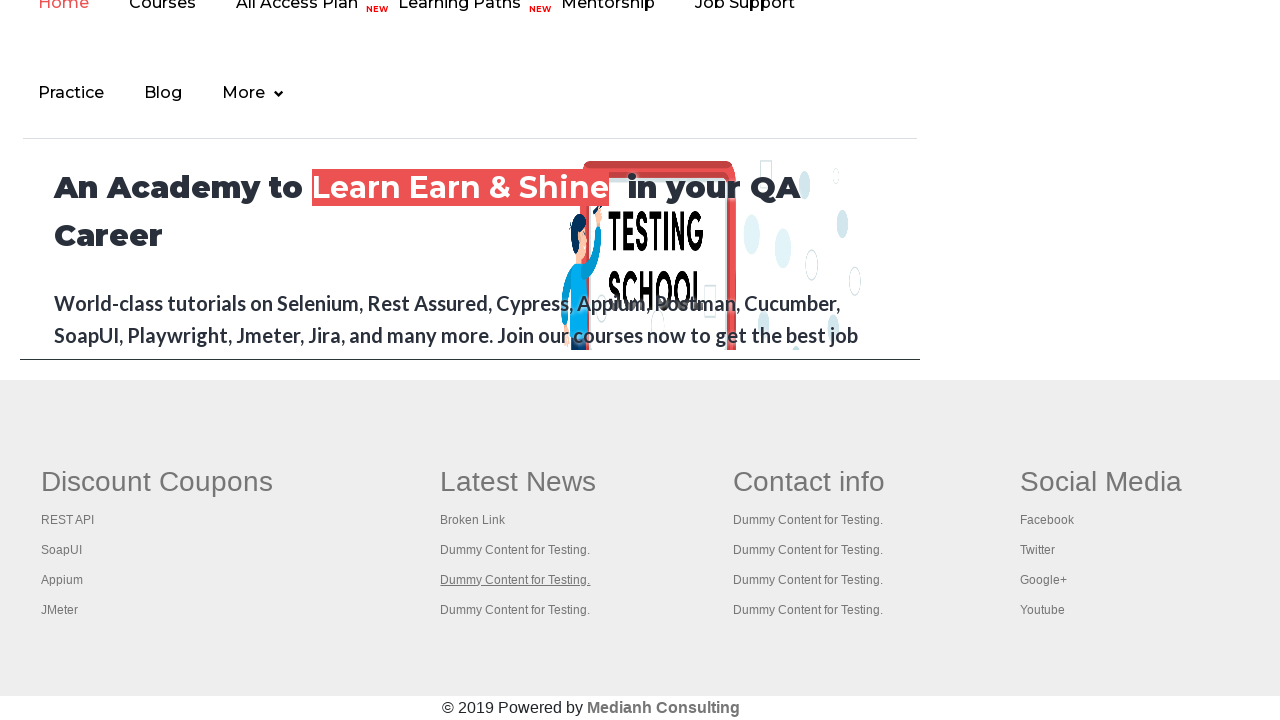

Waited for new page to load after clicking 'Dummy Content for Testing.'
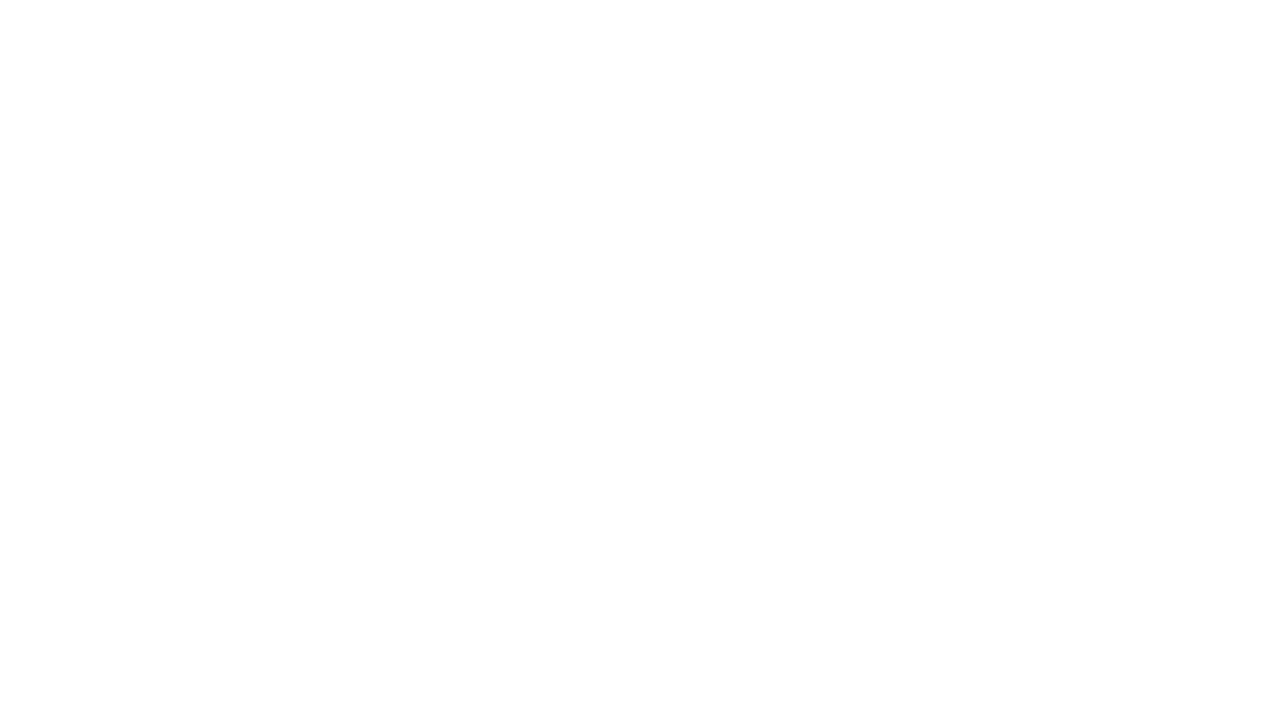

Closed the new tab for 'Dummy Content for Testing.'
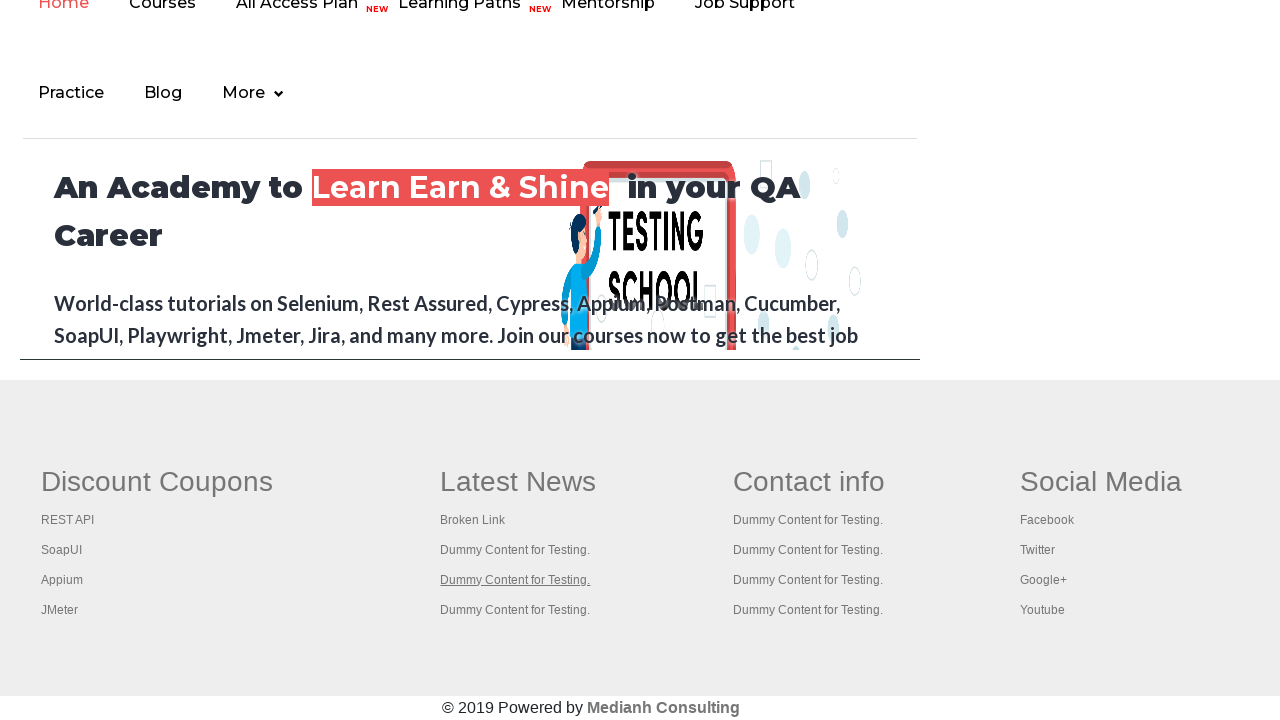

Retrieved link text: 'Dummy Content for Testing.'
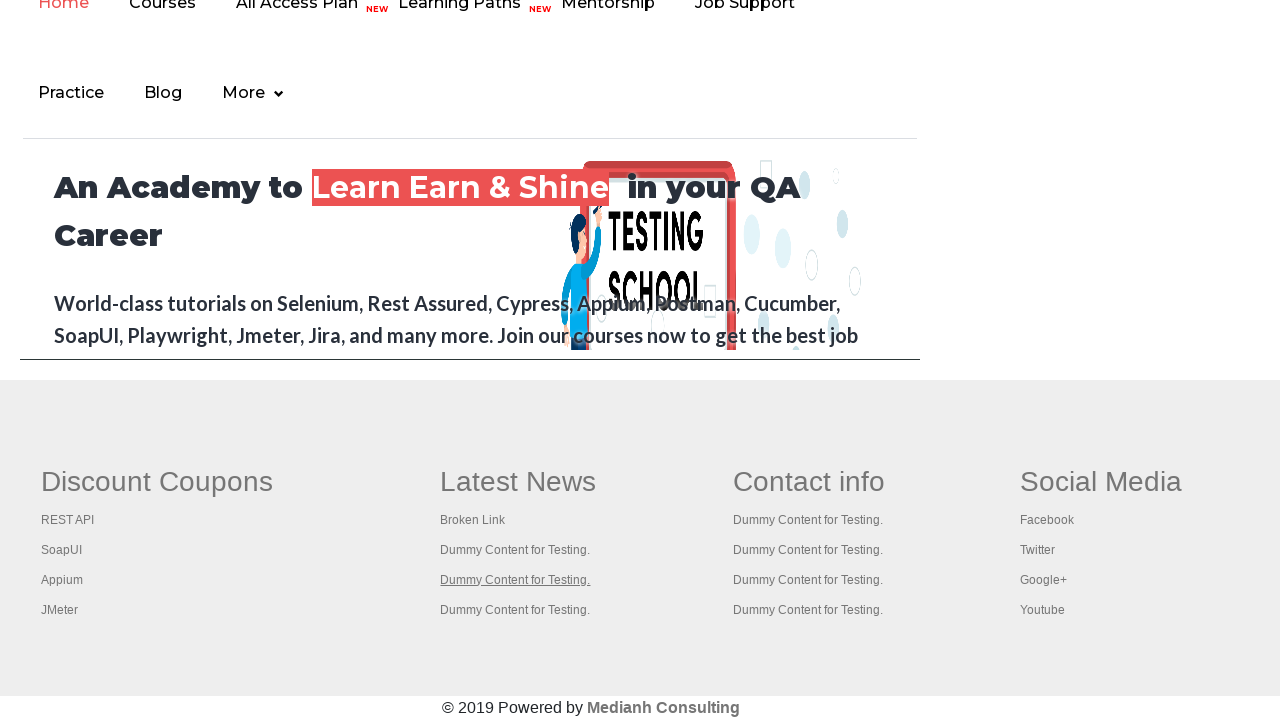

Clicked footer link 'Dummy Content for Testing.' in new tab at (515, 610) on li[class='gf-li'] a >> nth=9
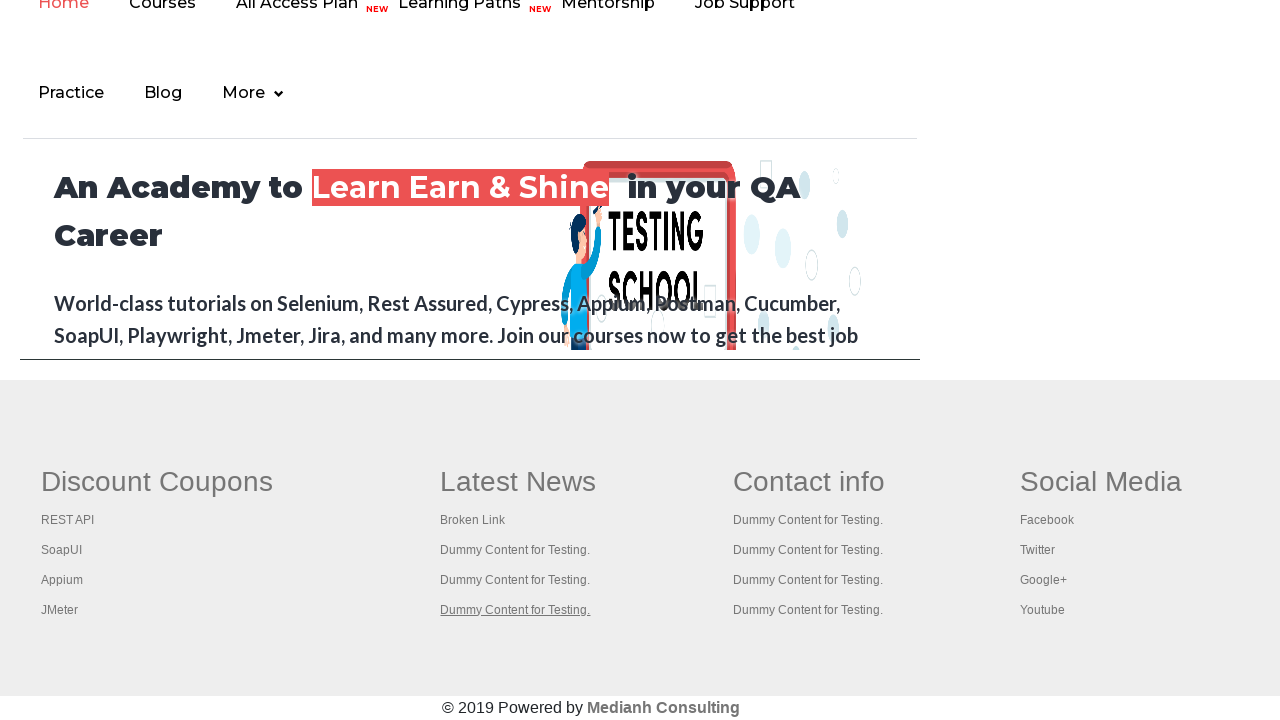

Waited for new page to load after clicking 'Dummy Content for Testing.'
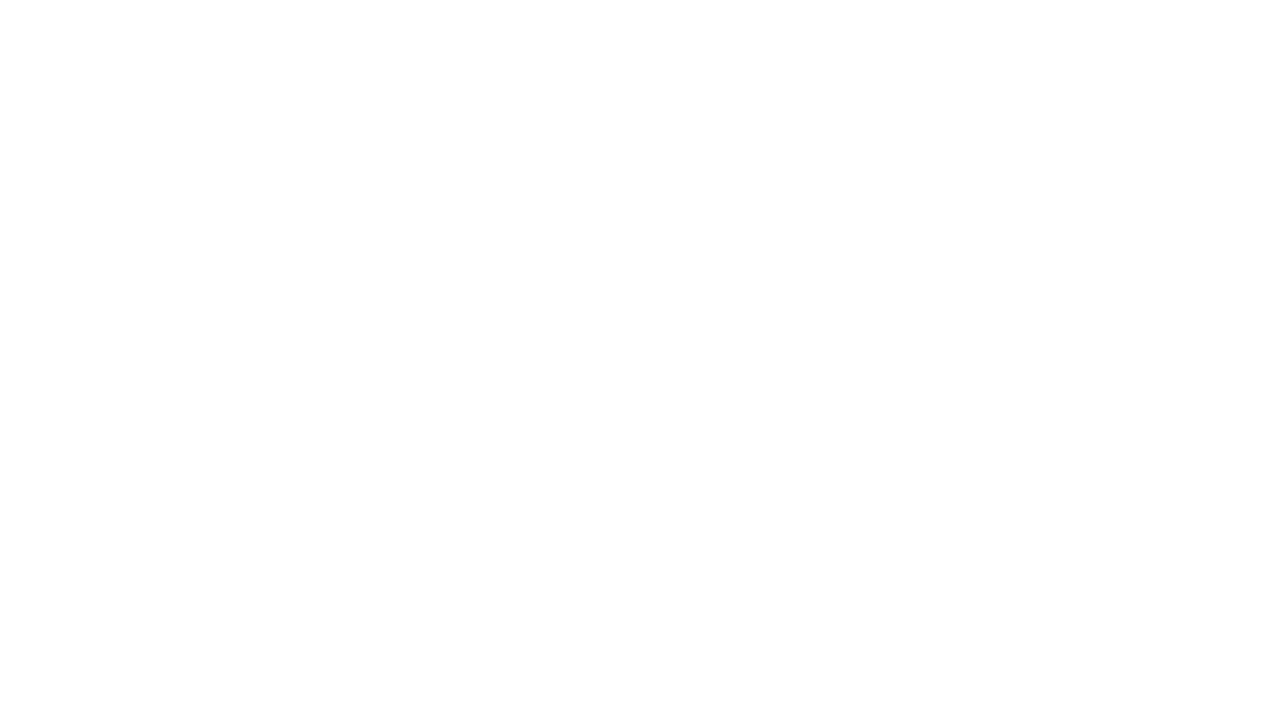

Closed the new tab for 'Dummy Content for Testing.'
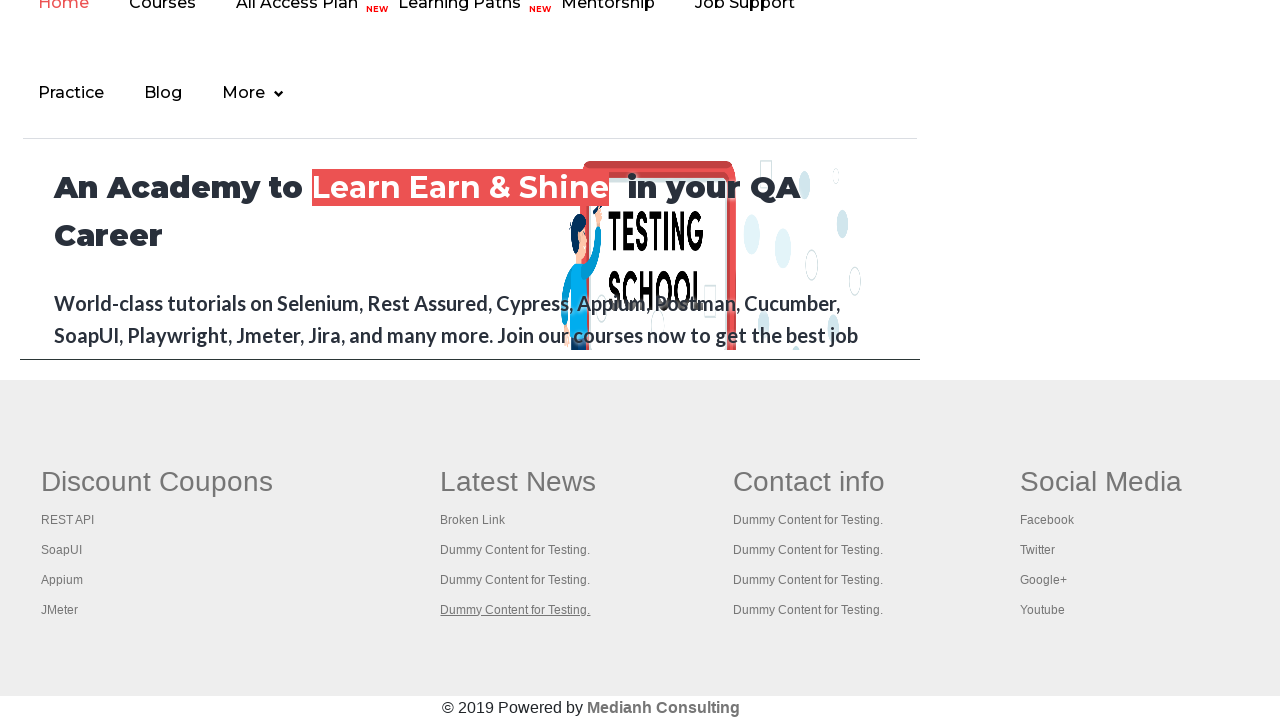

Retrieved link text: 'Contact info'
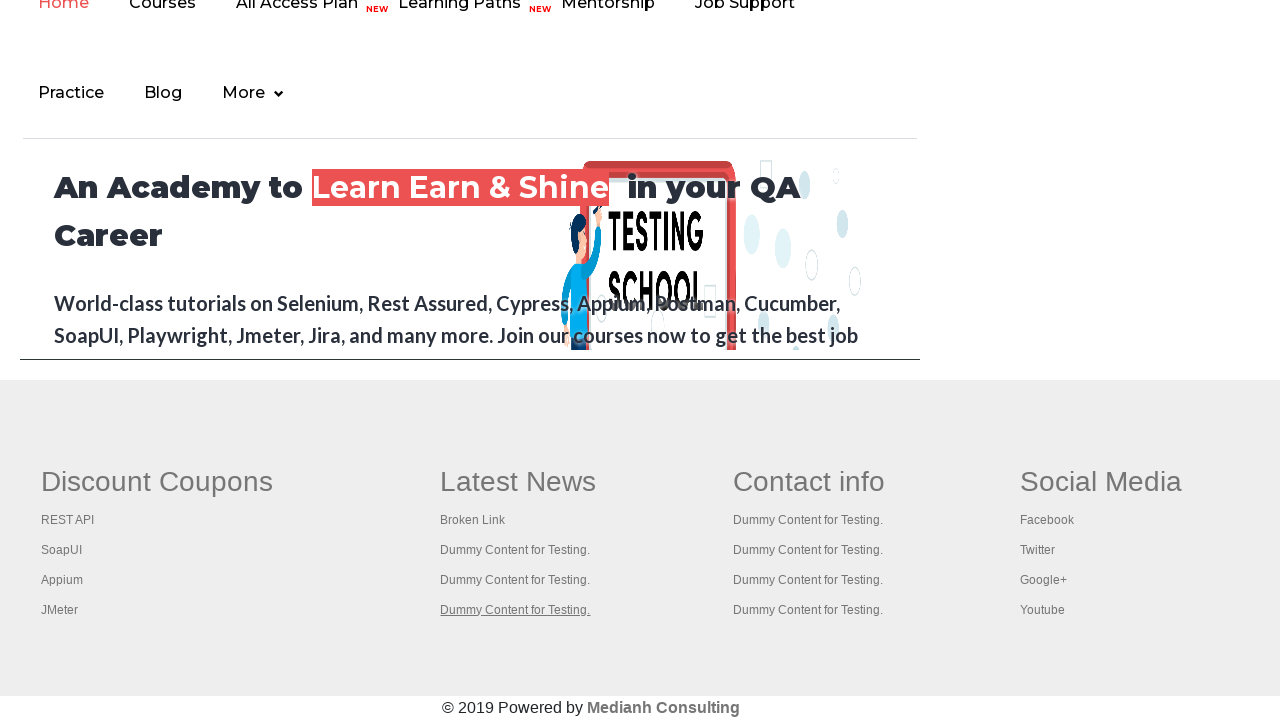

Clicked footer link 'Contact info' in new tab at (809, 482) on li[class='gf-li'] a >> nth=10
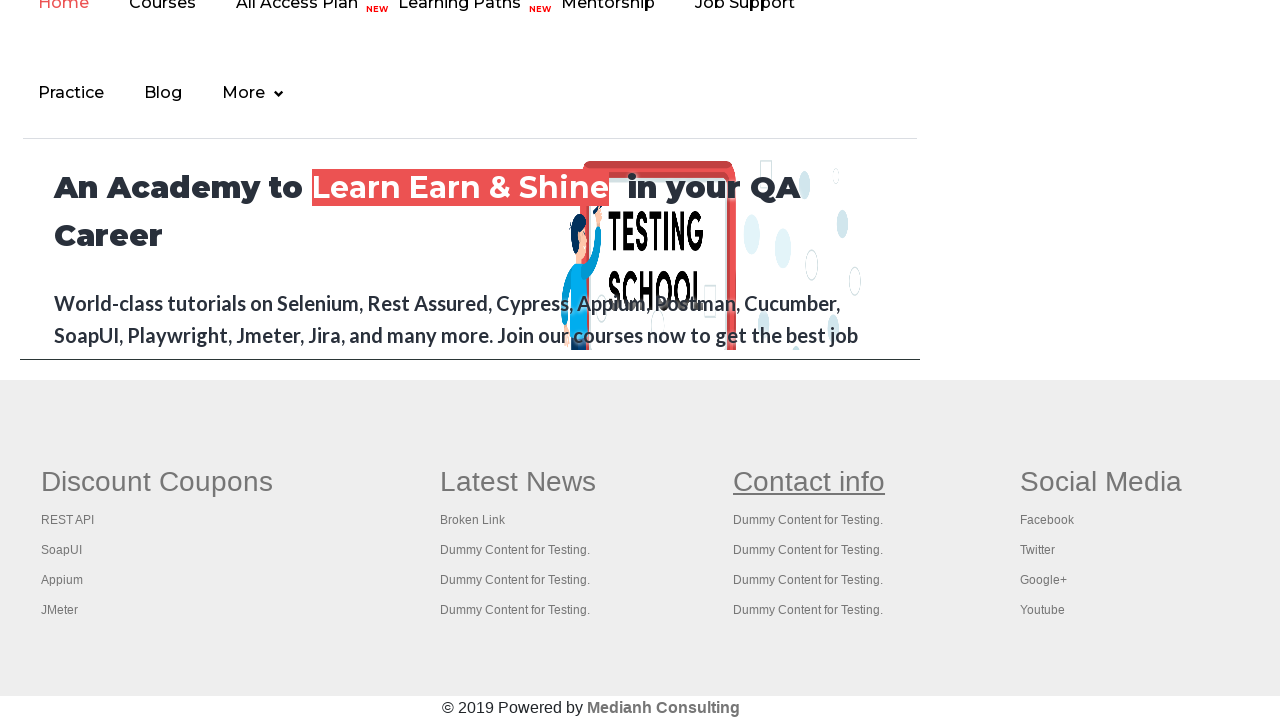

Waited for new page to load after clicking 'Contact info'
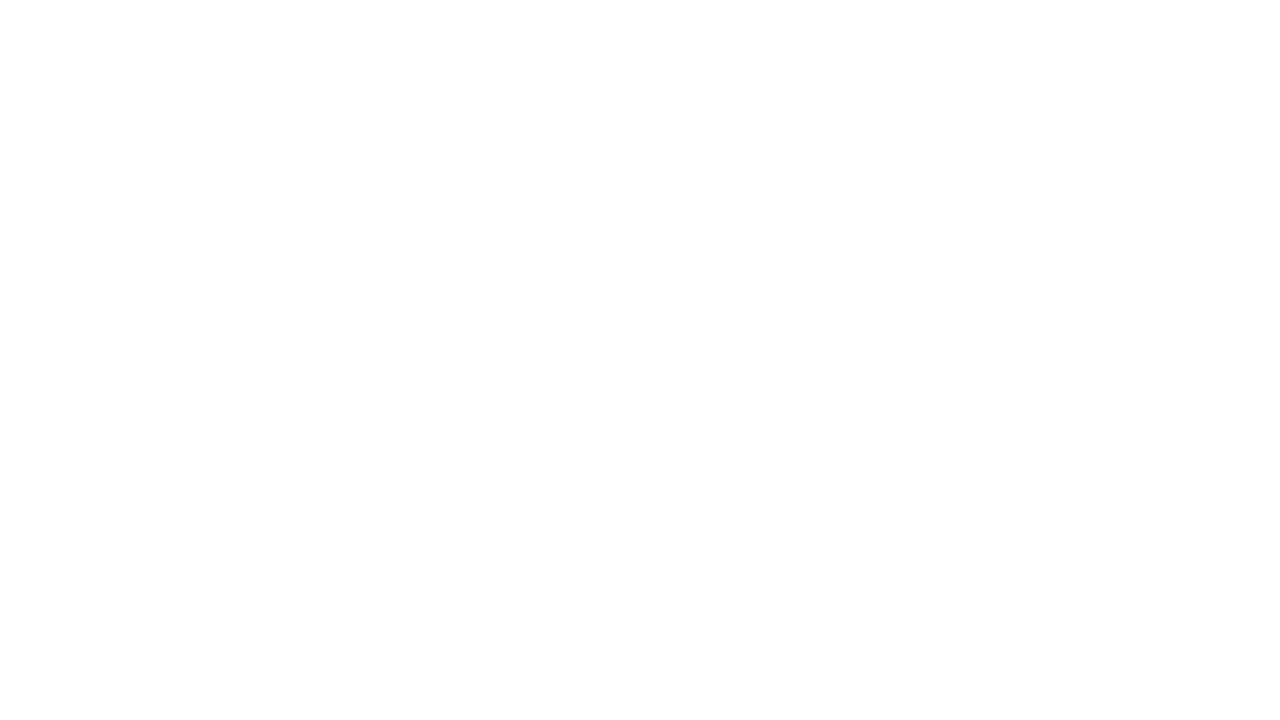

Closed the new tab for 'Contact info'
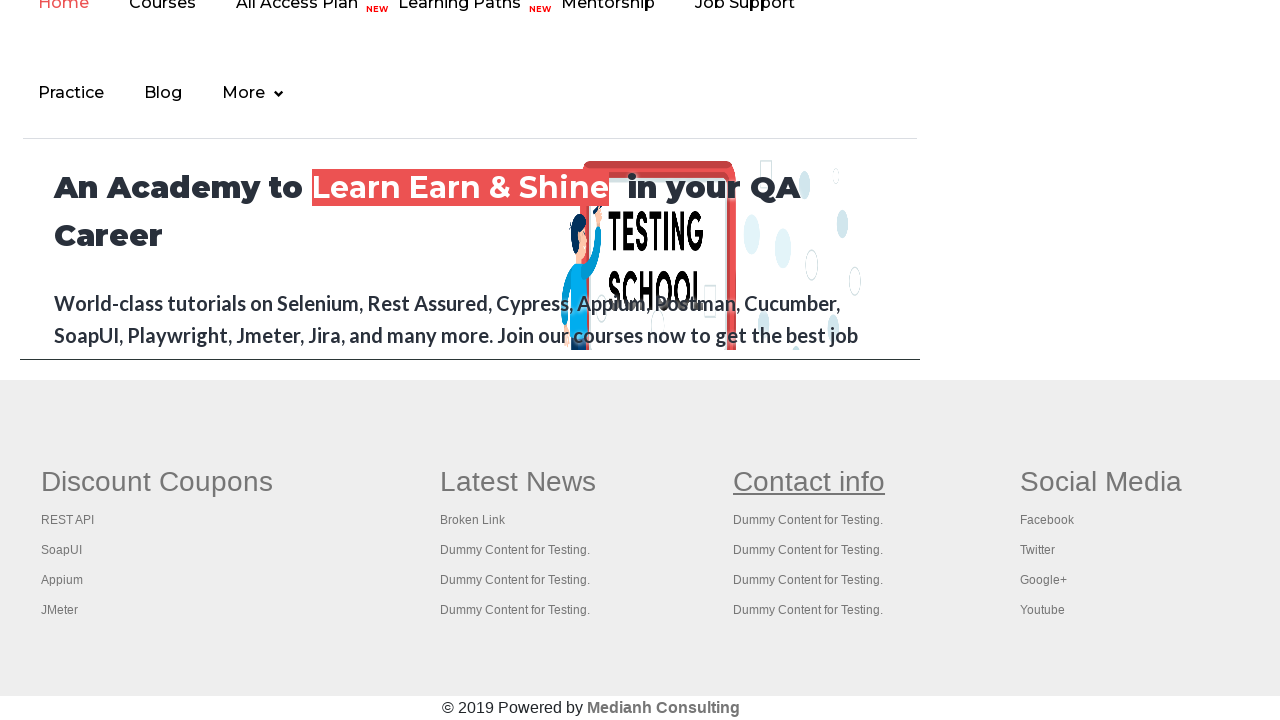

Retrieved link text: 'Dummy Content for Testing.'
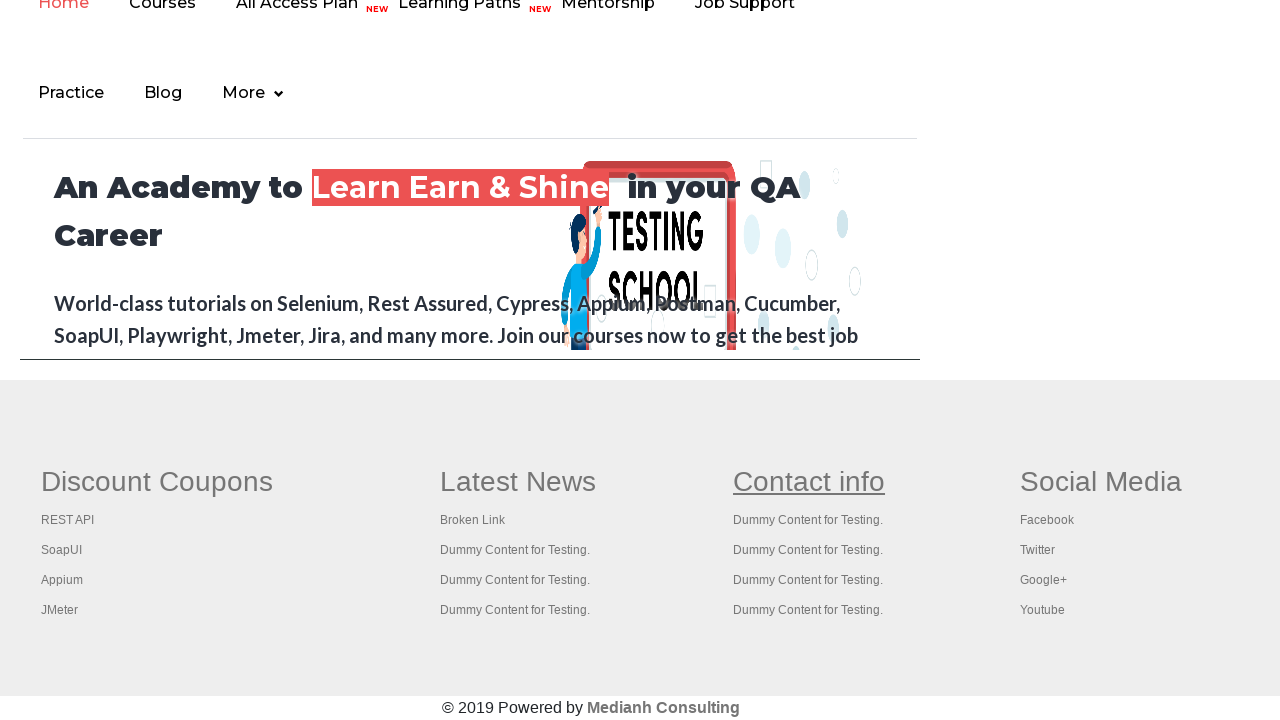

Clicked footer link 'Dummy Content for Testing.' in new tab at (808, 520) on li[class='gf-li'] a >> nth=11
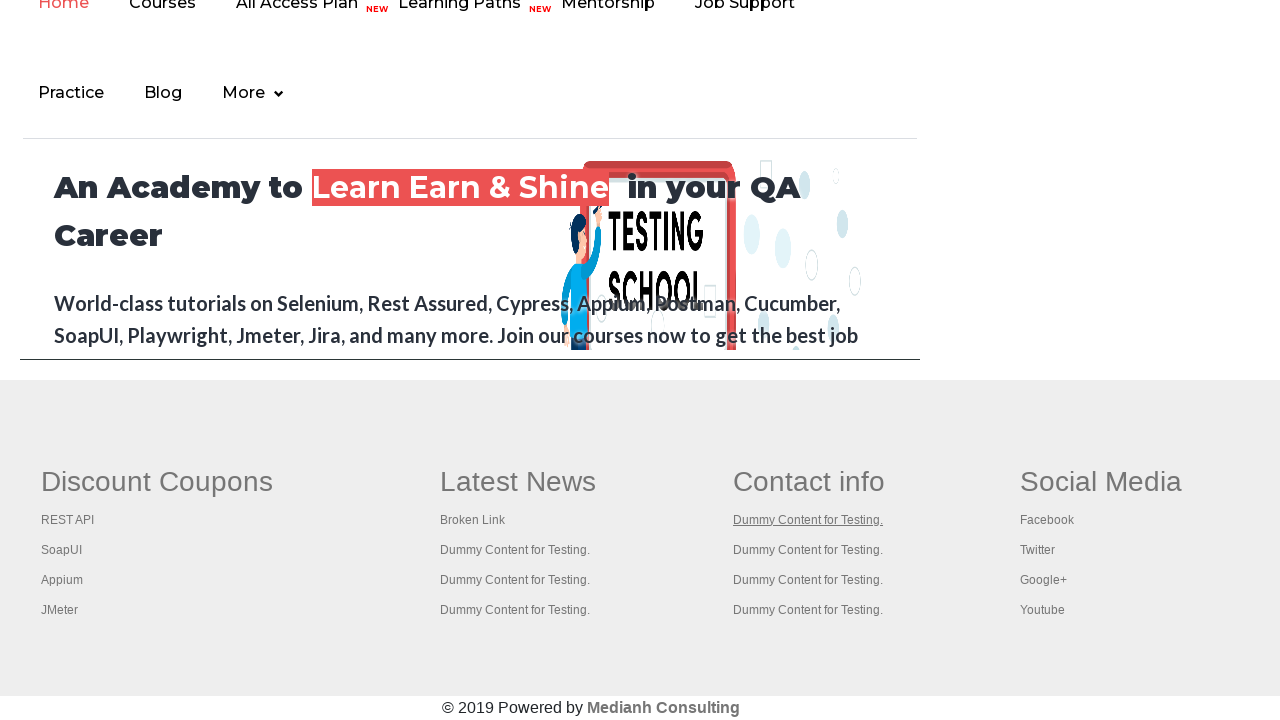

Waited for new page to load after clicking 'Dummy Content for Testing.'
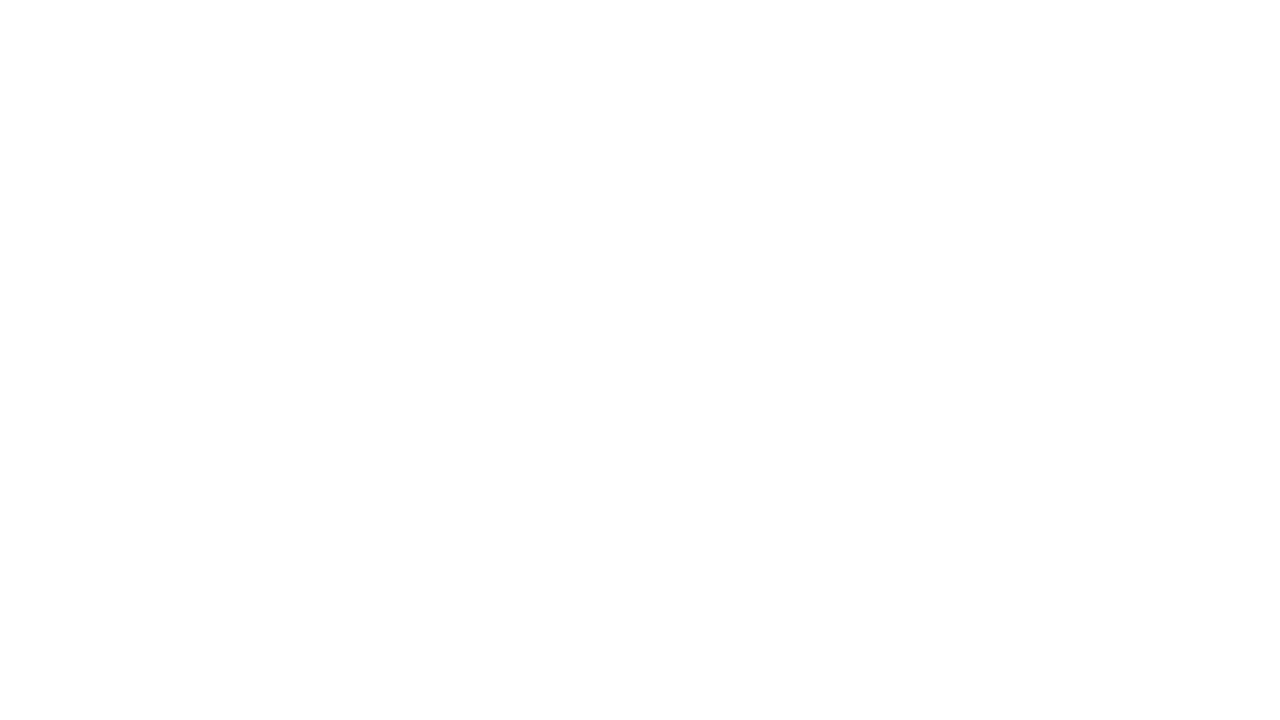

Closed the new tab for 'Dummy Content for Testing.'
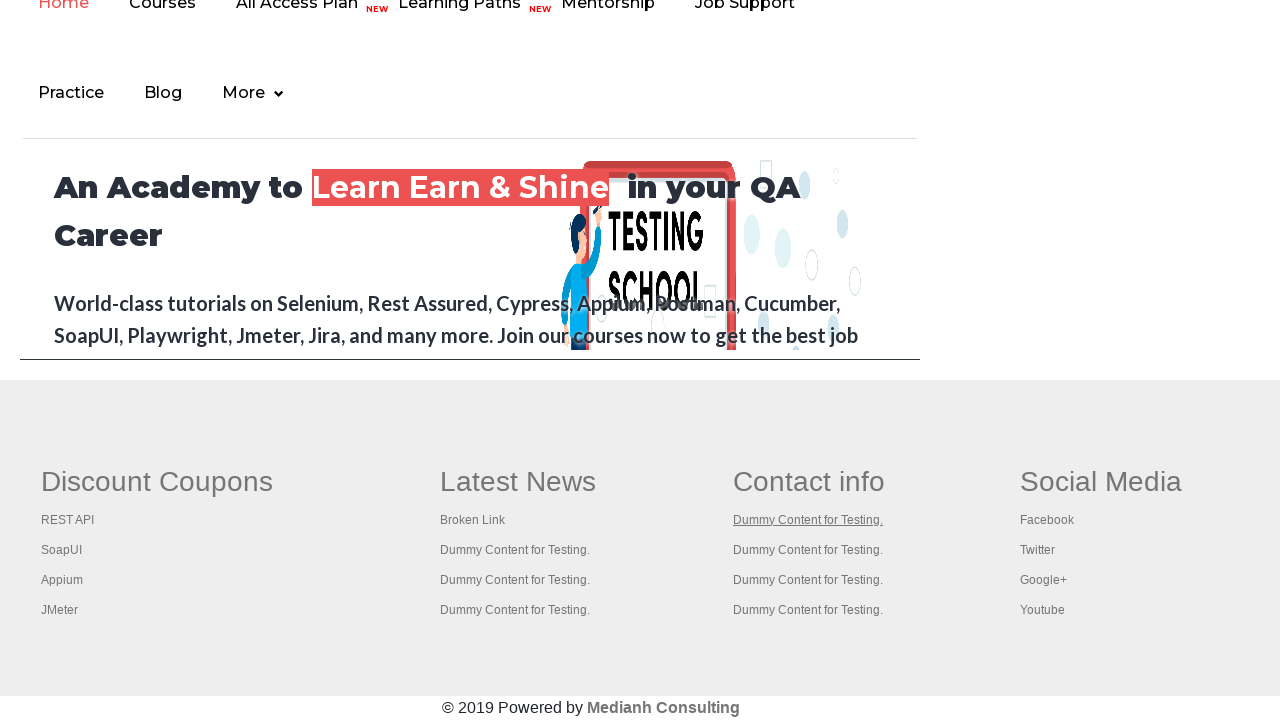

Retrieved link text: 'Dummy Content for Testing.'
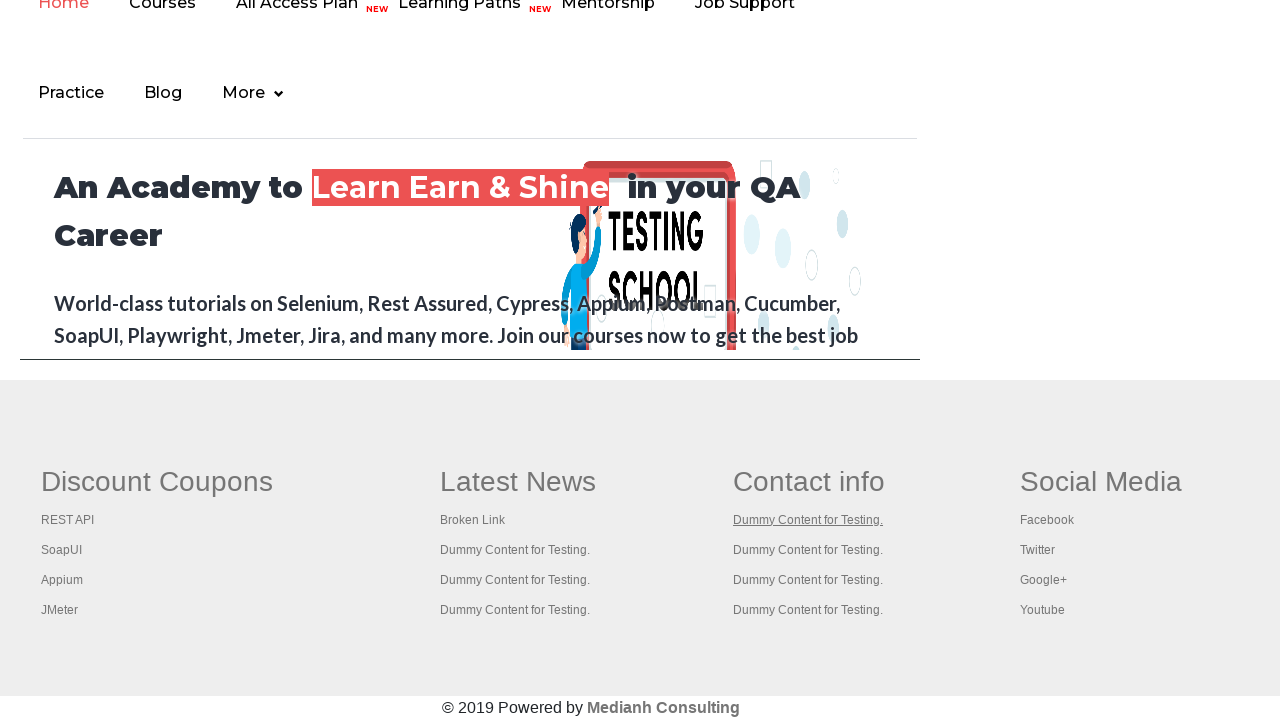

Clicked footer link 'Dummy Content for Testing.' in new tab at (808, 550) on li[class='gf-li'] a >> nth=12
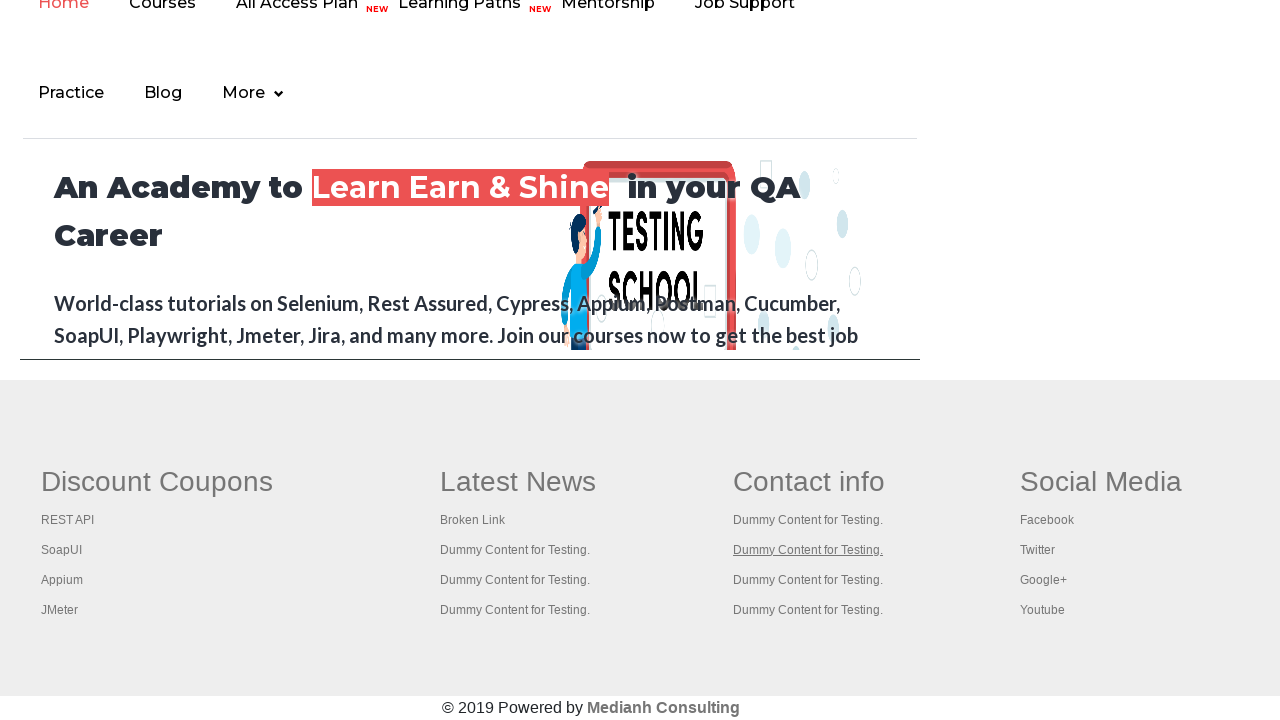

Waited for new page to load after clicking 'Dummy Content for Testing.'
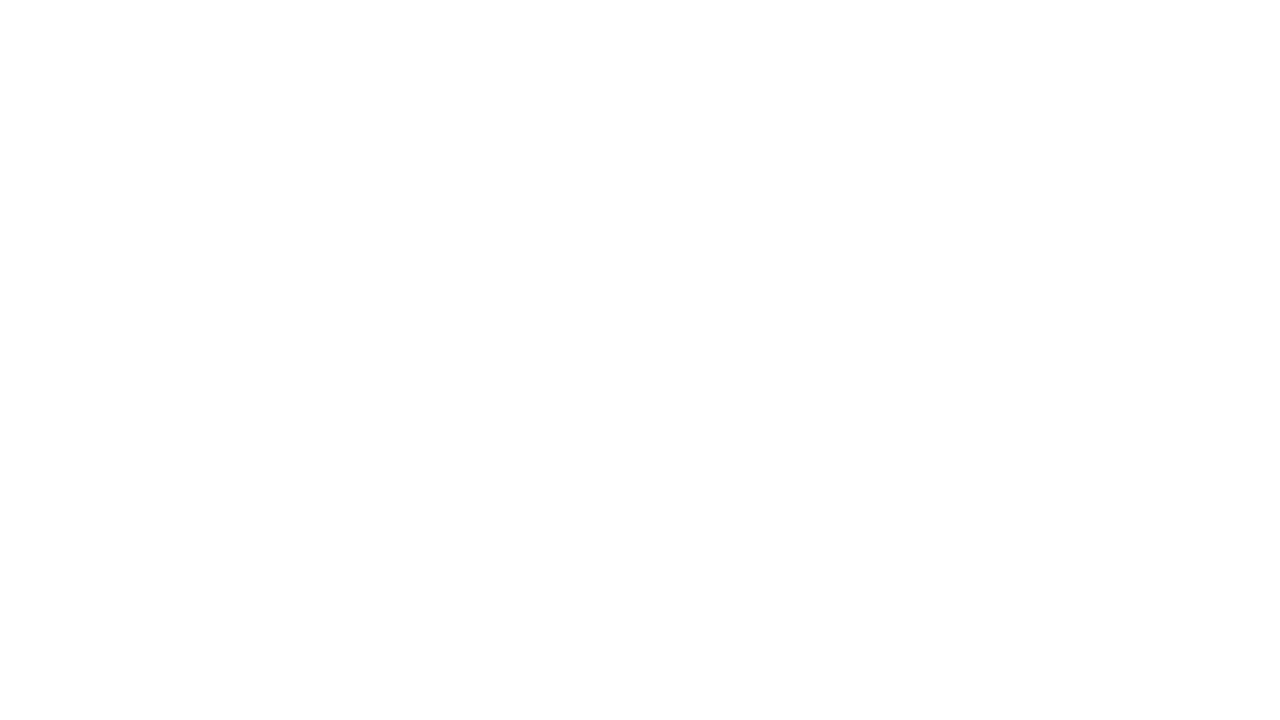

Closed the new tab for 'Dummy Content for Testing.'
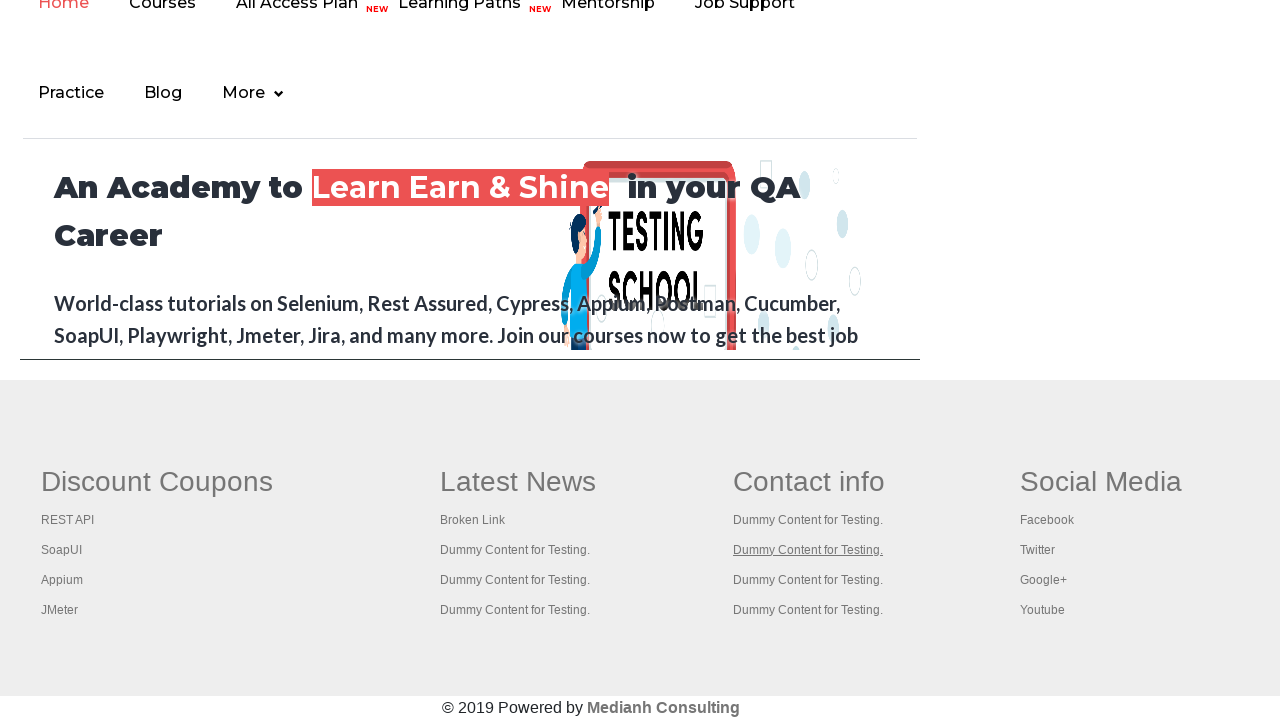

Retrieved link text: 'Dummy Content for Testing.'
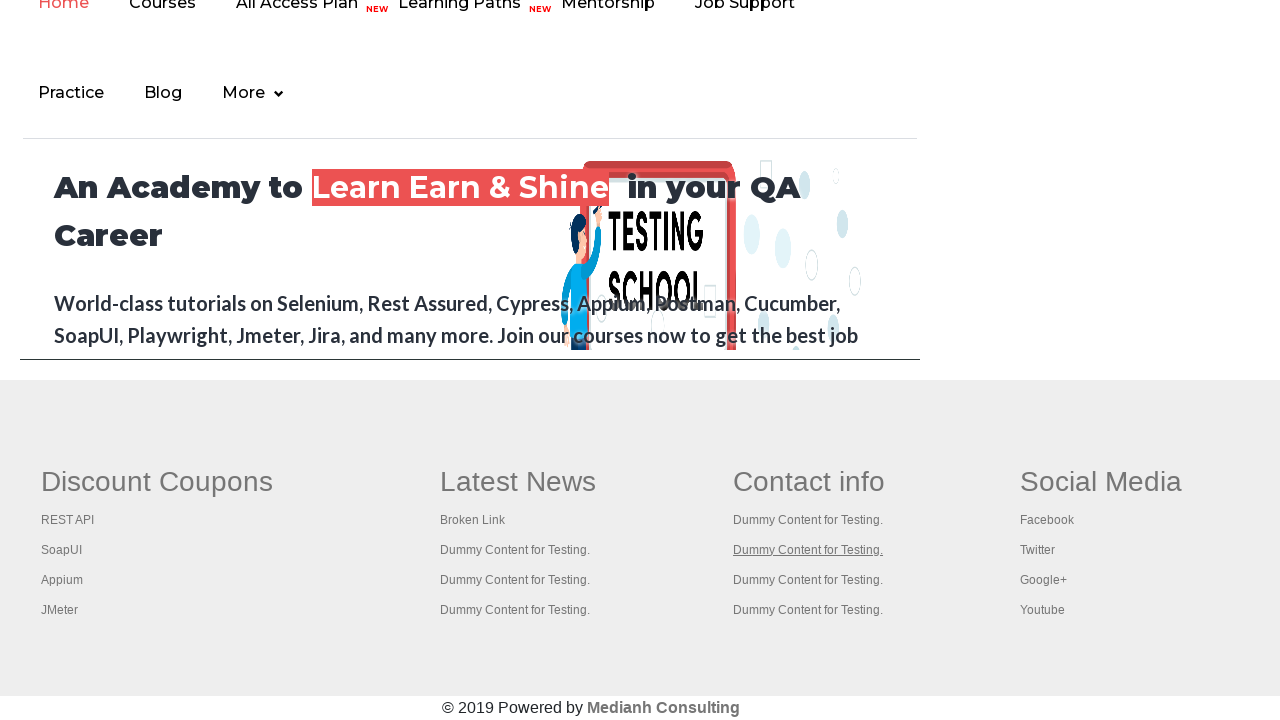

Clicked footer link 'Dummy Content for Testing.' in new tab at (808, 580) on li[class='gf-li'] a >> nth=13
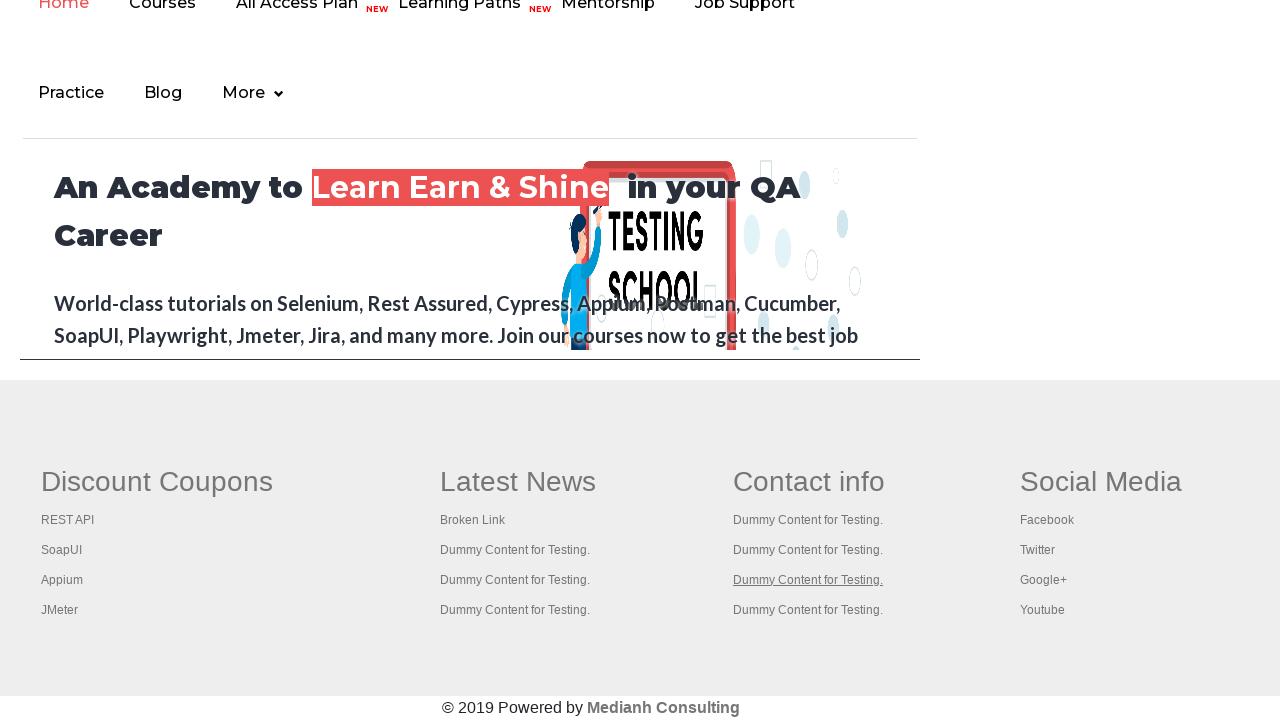

Waited for new page to load after clicking 'Dummy Content for Testing.'
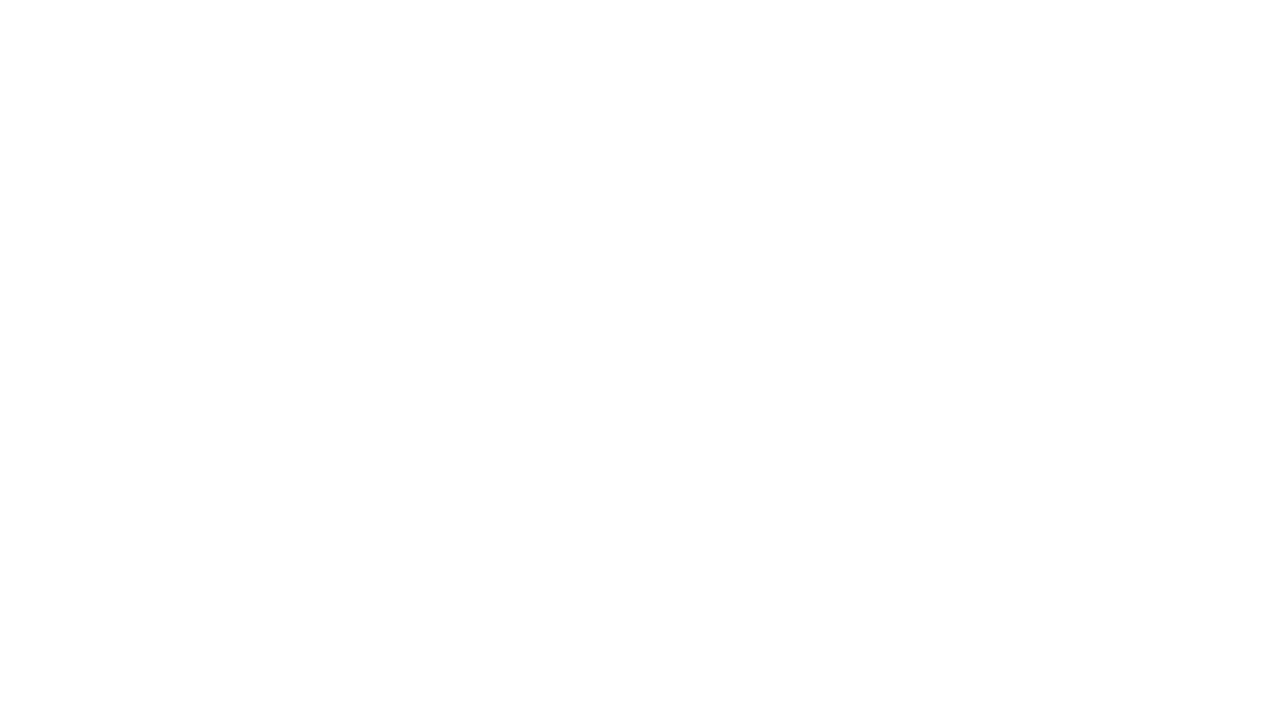

Closed the new tab for 'Dummy Content for Testing.'
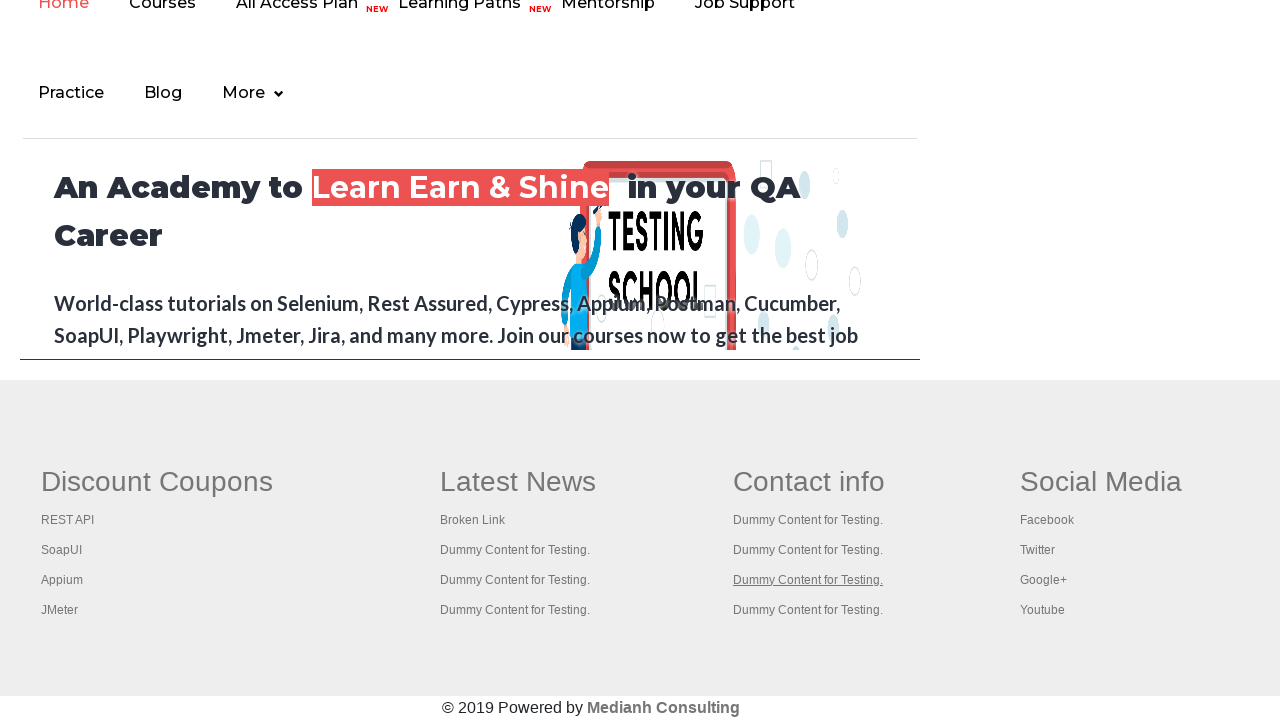

Retrieved link text: 'Dummy Content for Testing.'
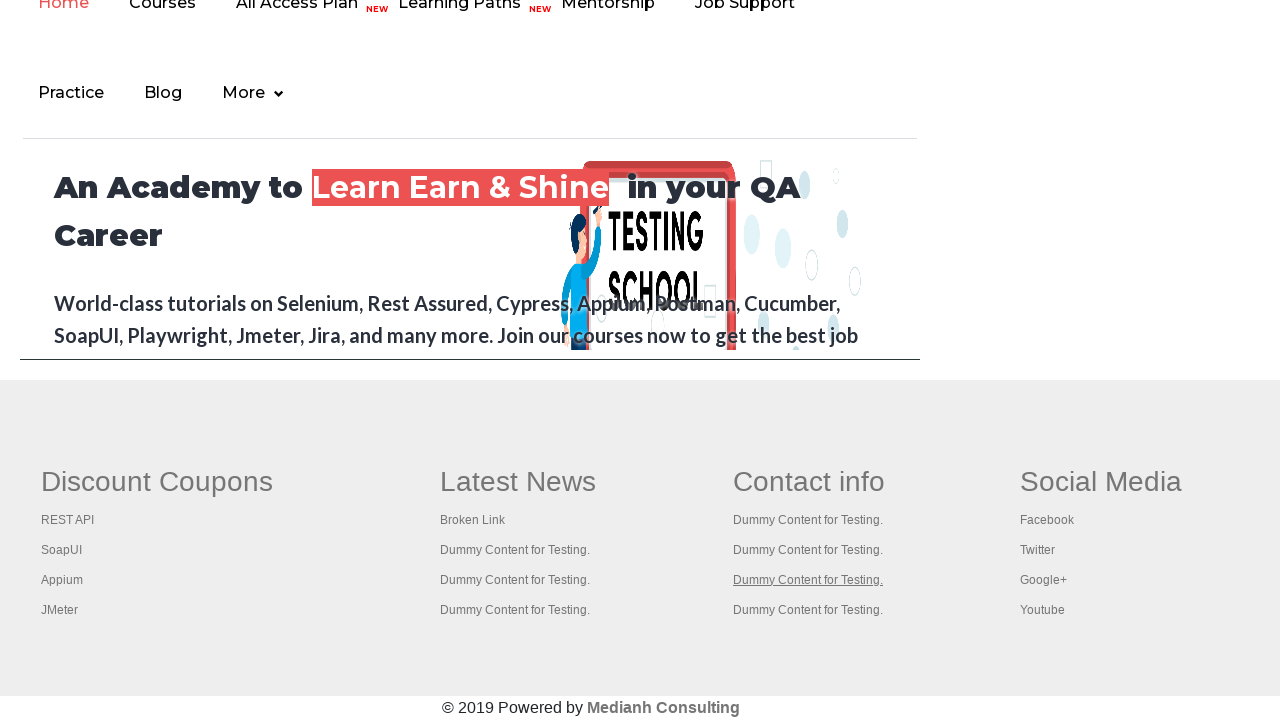

Clicked footer link 'Dummy Content for Testing.' in new tab at (808, 610) on li[class='gf-li'] a >> nth=14
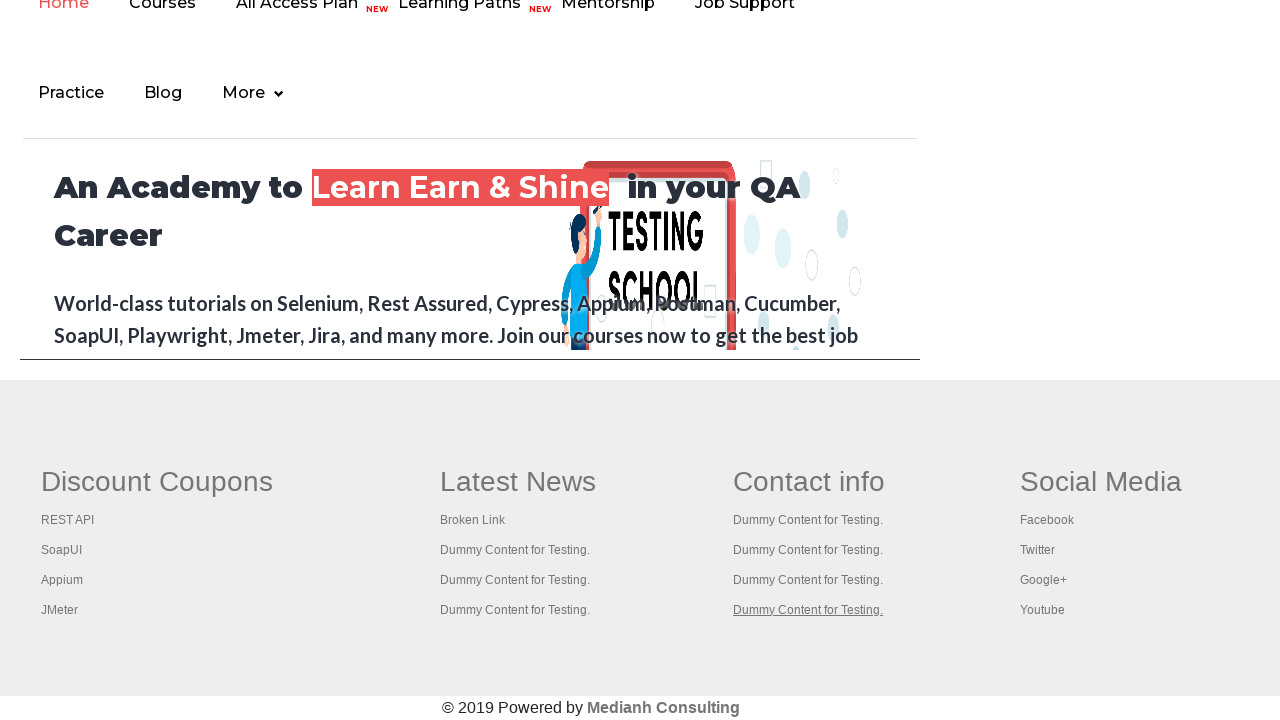

Waited for new page to load after clicking 'Dummy Content for Testing.'
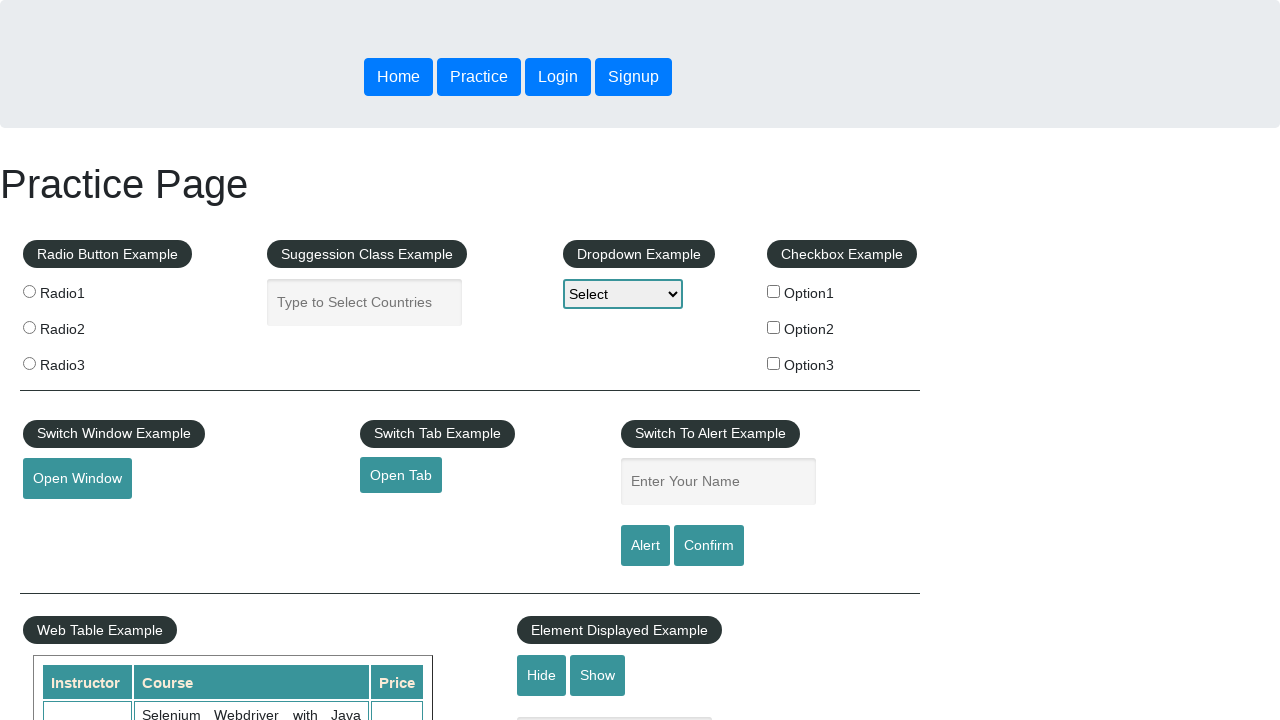

Closed the new tab for 'Dummy Content for Testing.'
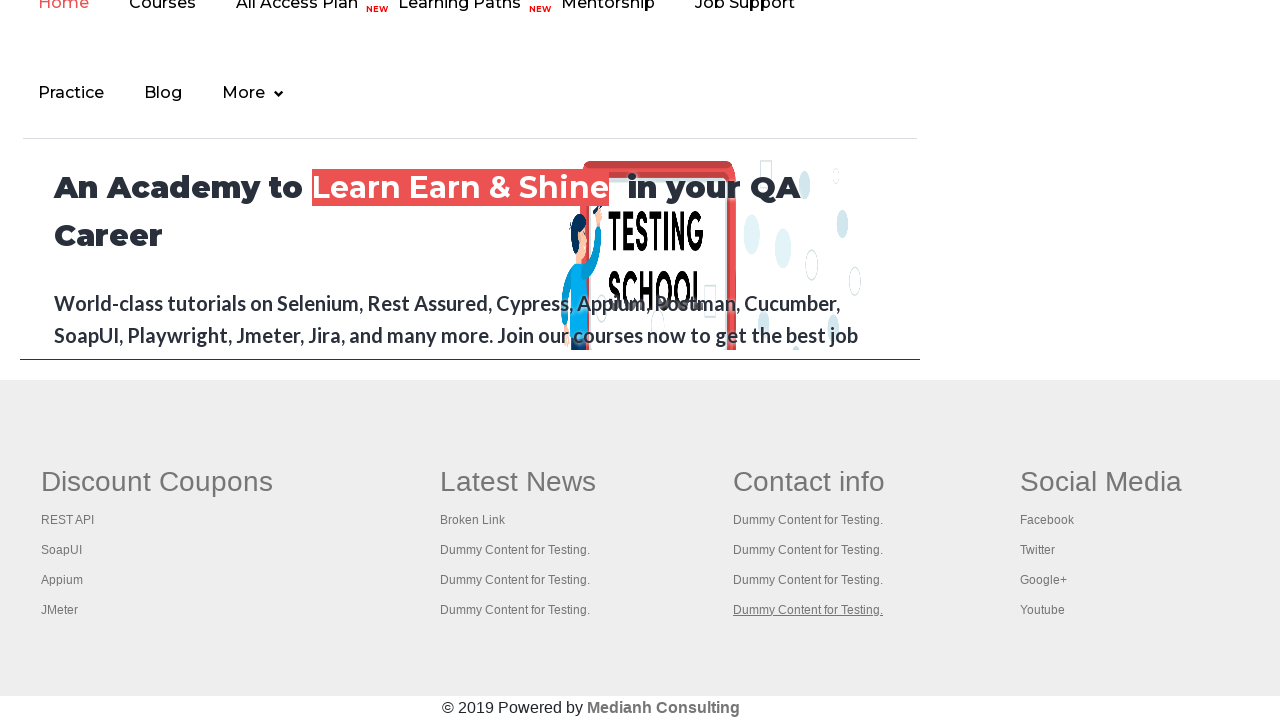

Retrieved link text: 'Social Media'
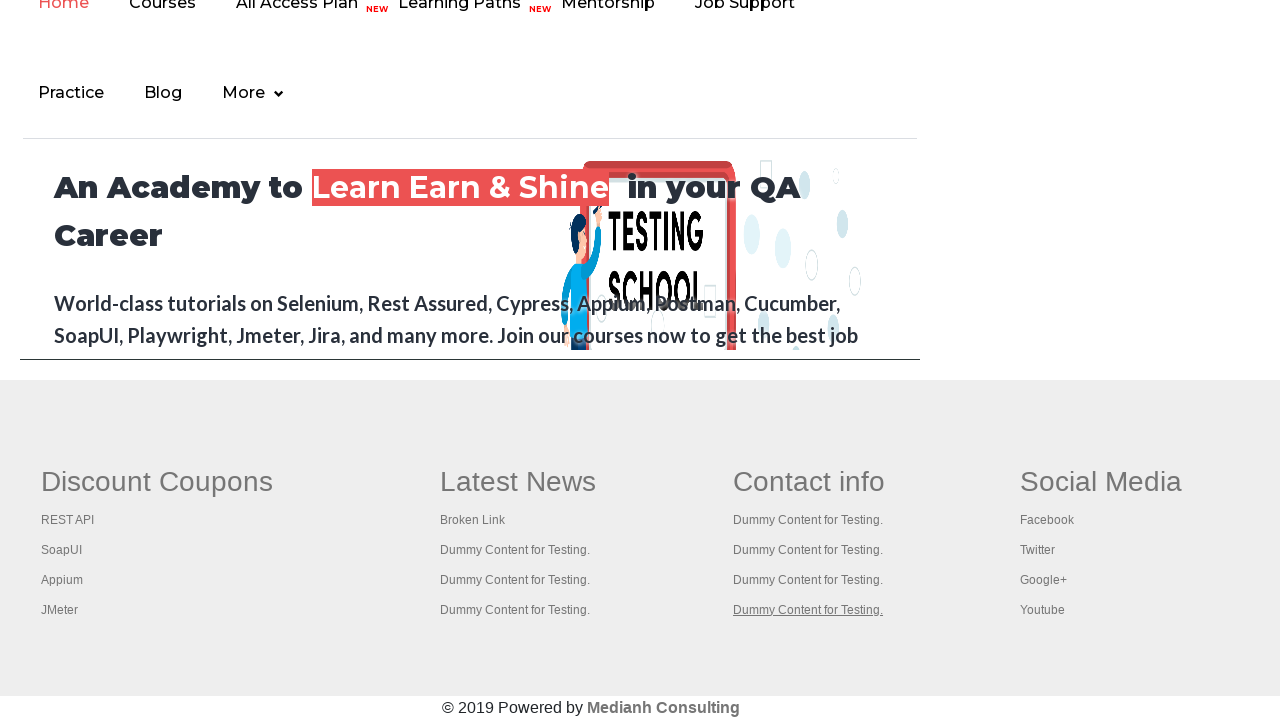

Clicked footer link 'Social Media' in new tab at (1101, 482) on li[class='gf-li'] a >> nth=15
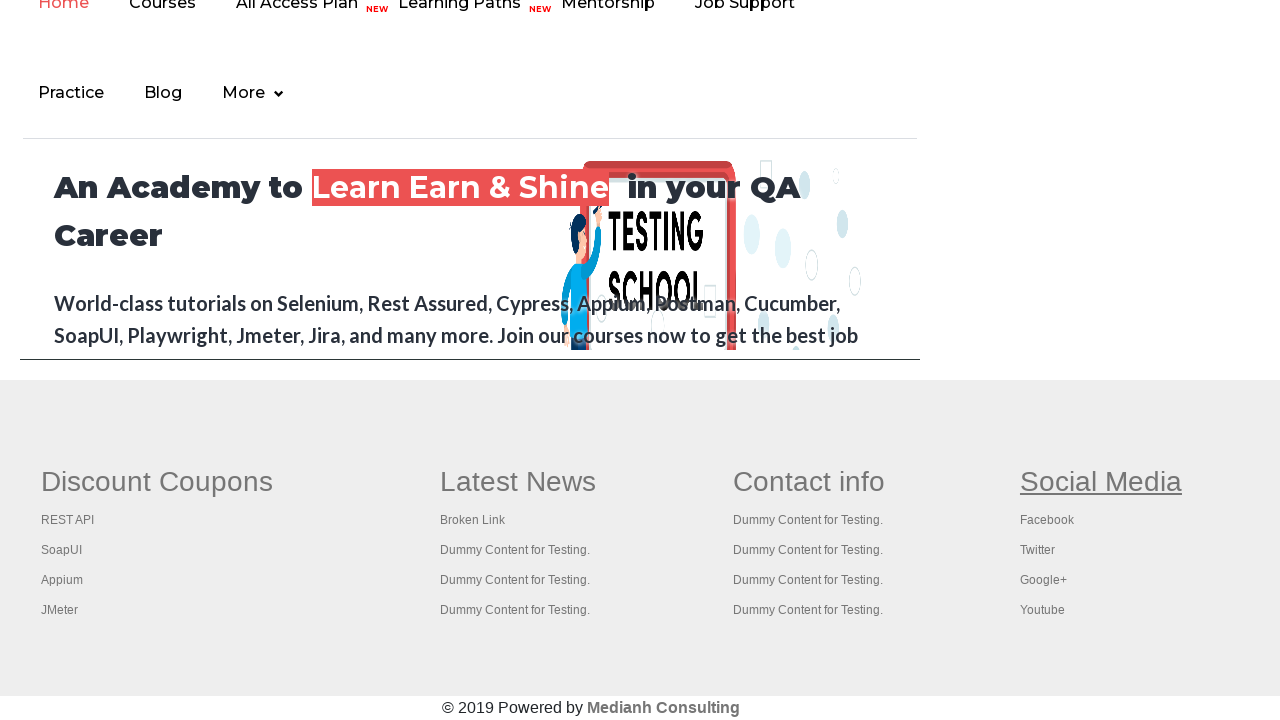

Waited for new page to load after clicking 'Social Media'
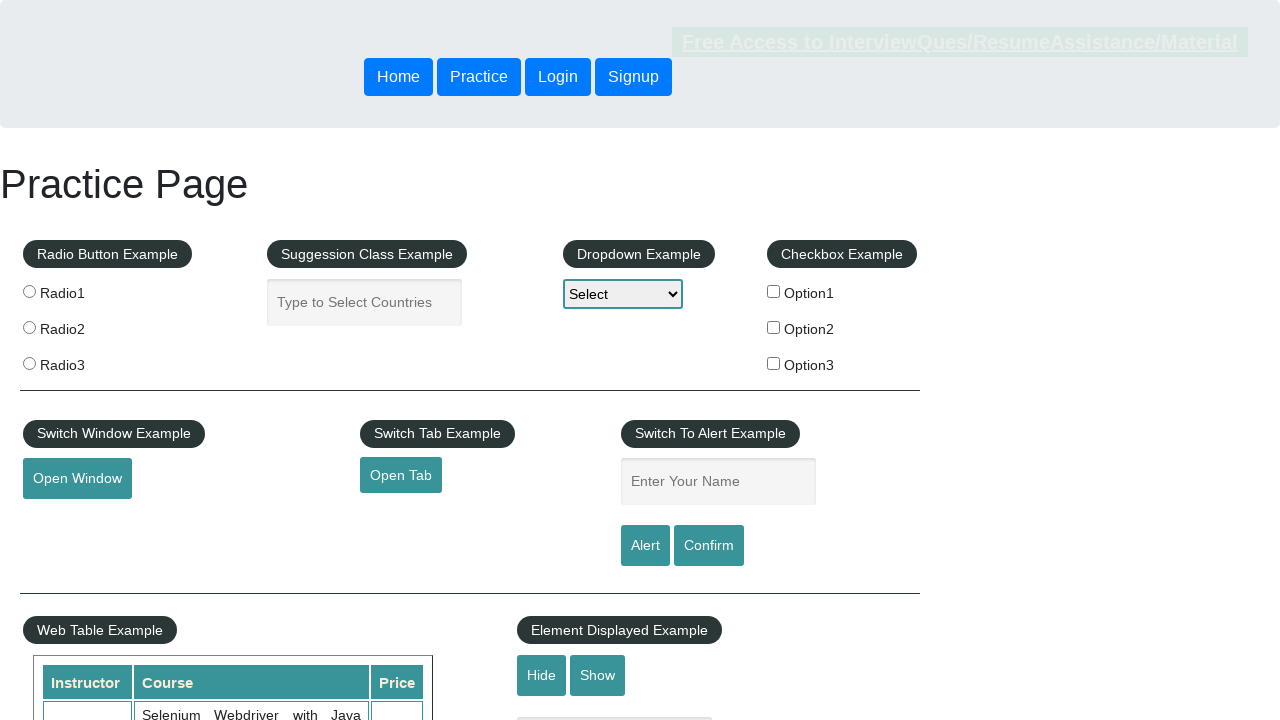

Closed the new tab for 'Social Media'
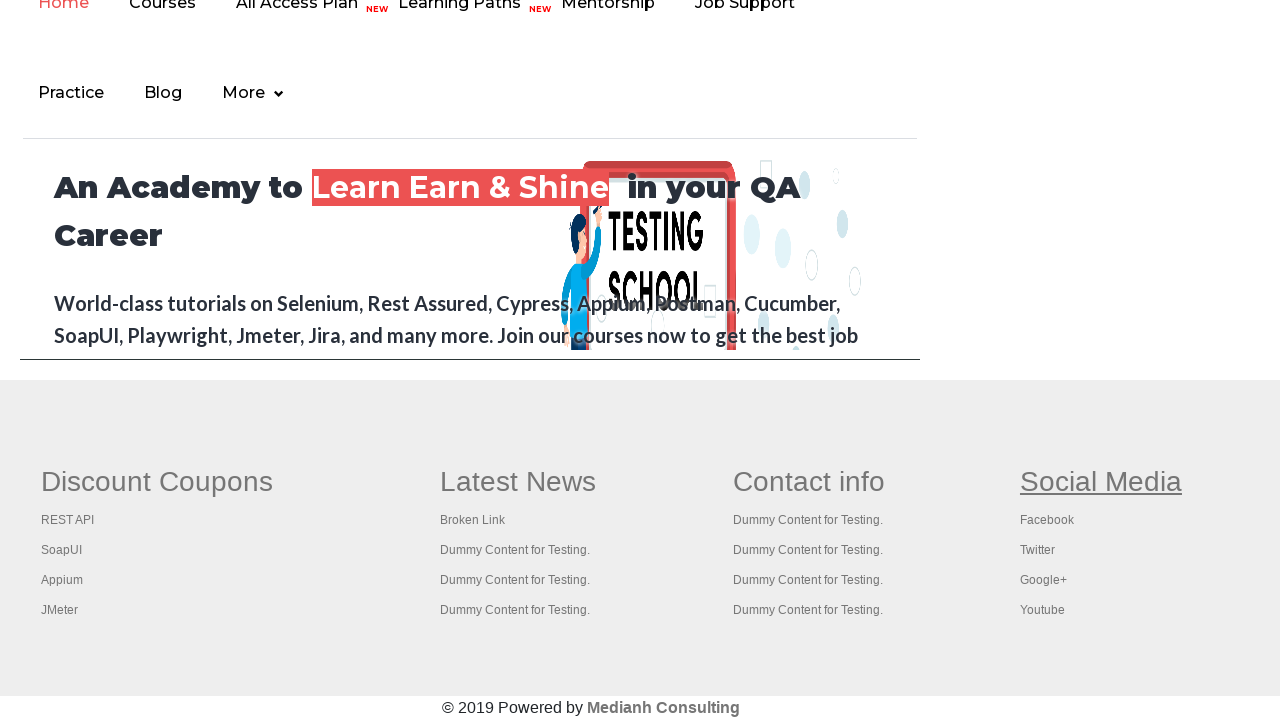

Retrieved link text: 'Facebook'
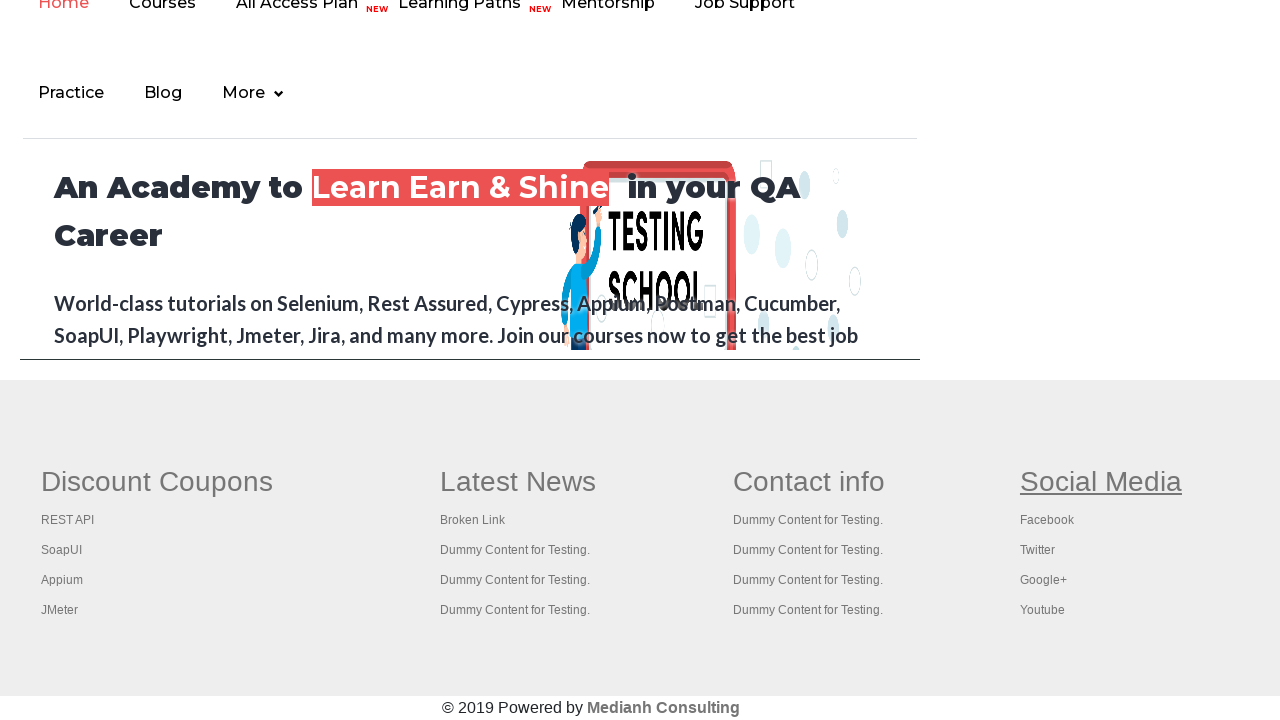

Clicked footer link 'Facebook' in new tab at (1047, 520) on li[class='gf-li'] a >> nth=16
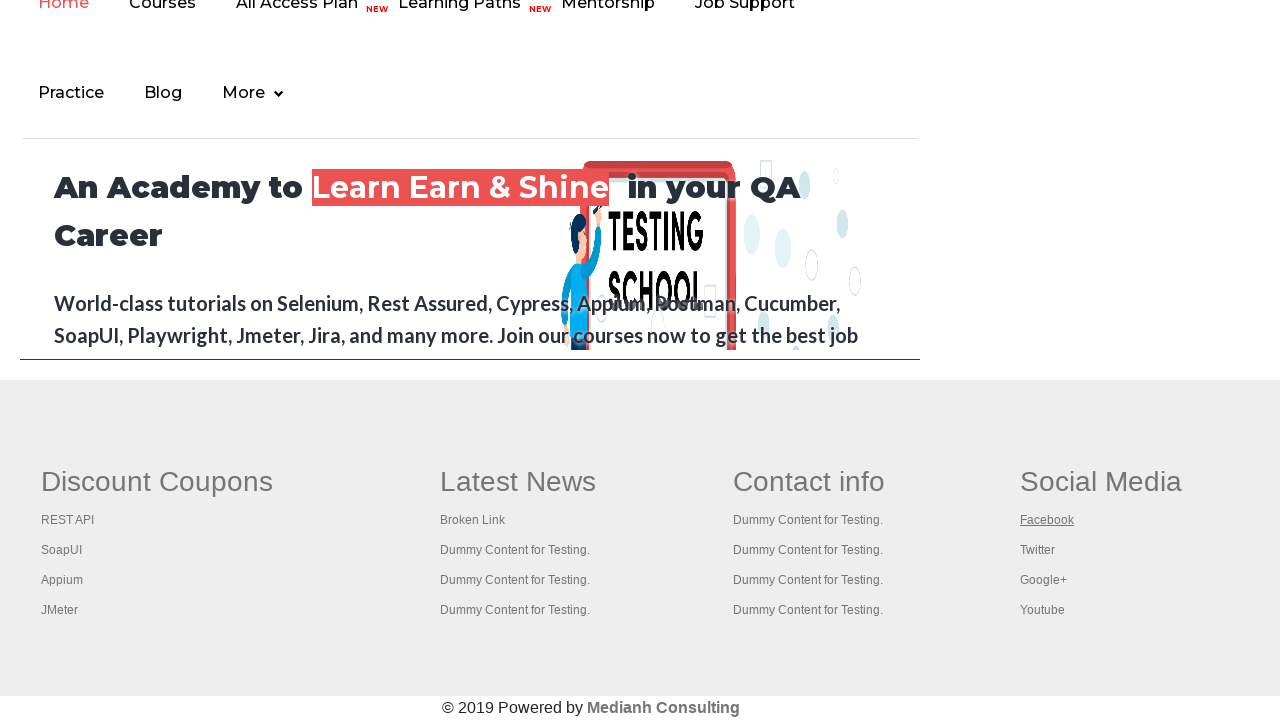

Waited for new page to load after clicking 'Facebook'
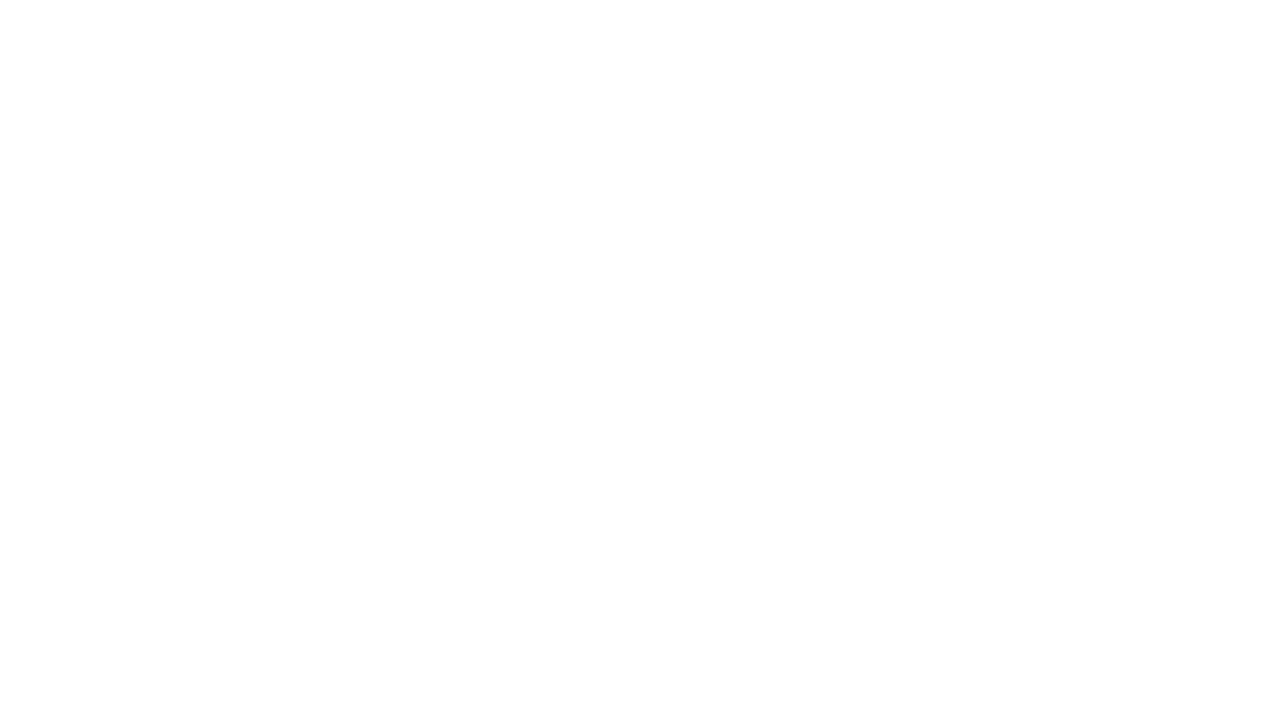

Closed the new tab for 'Facebook'
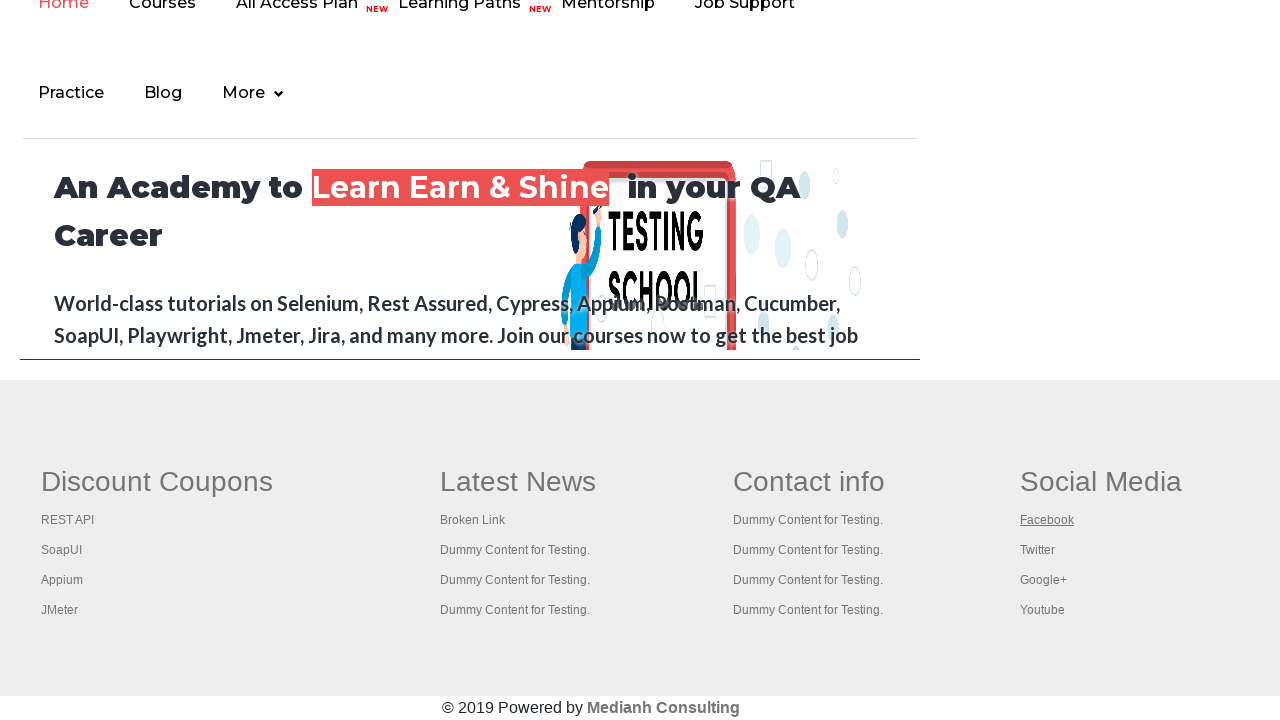

Retrieved link text: 'Twitter'
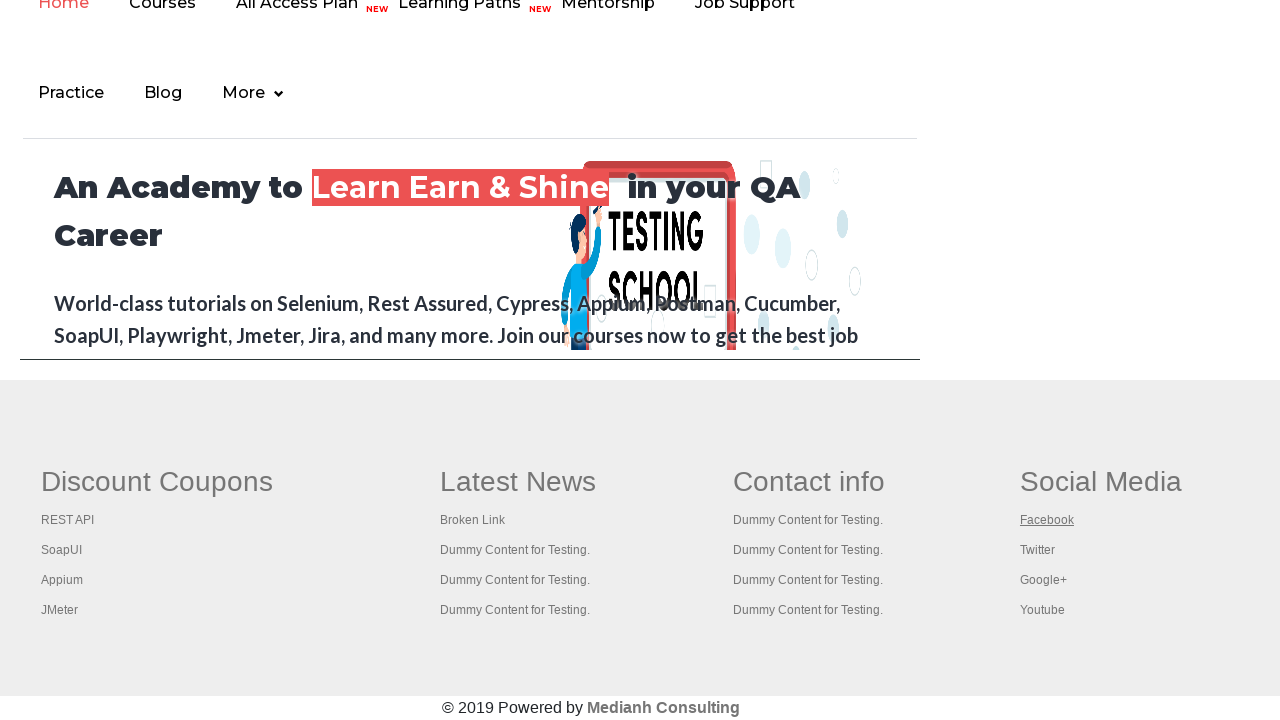

Clicked footer link 'Twitter' in new tab at (1037, 550) on li[class='gf-li'] a >> nth=17
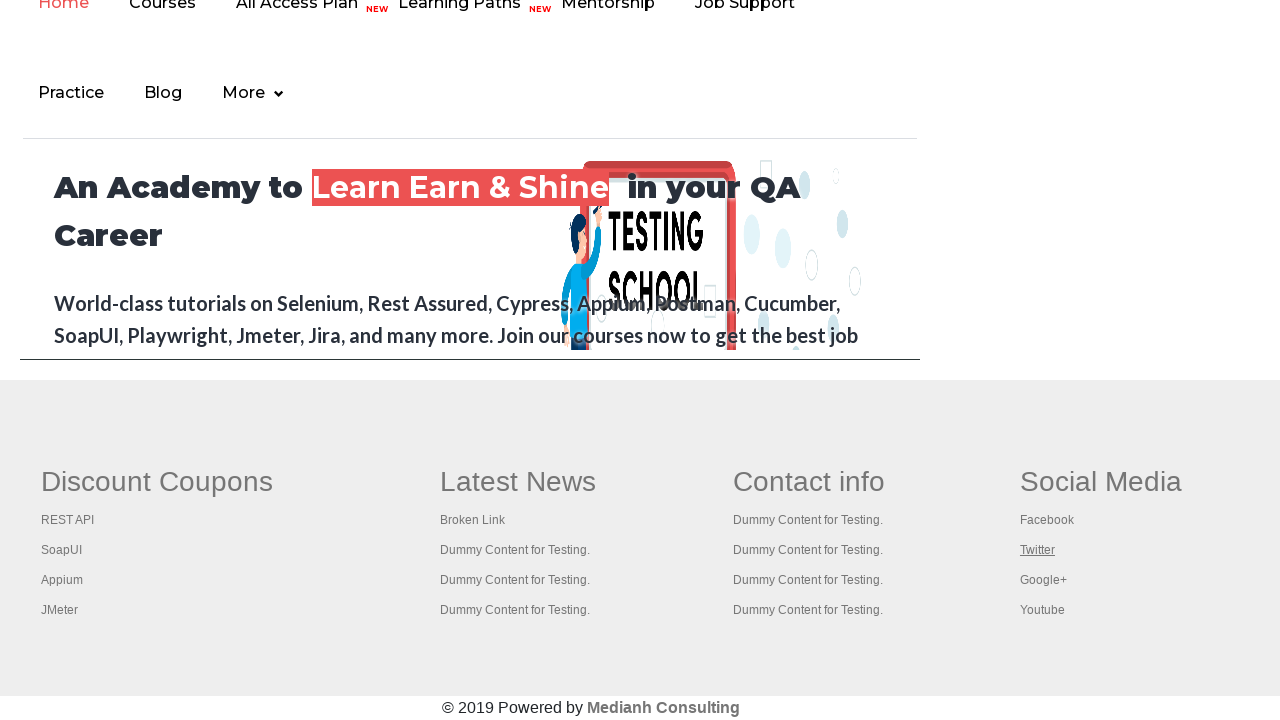

Waited for new page to load after clicking 'Twitter'
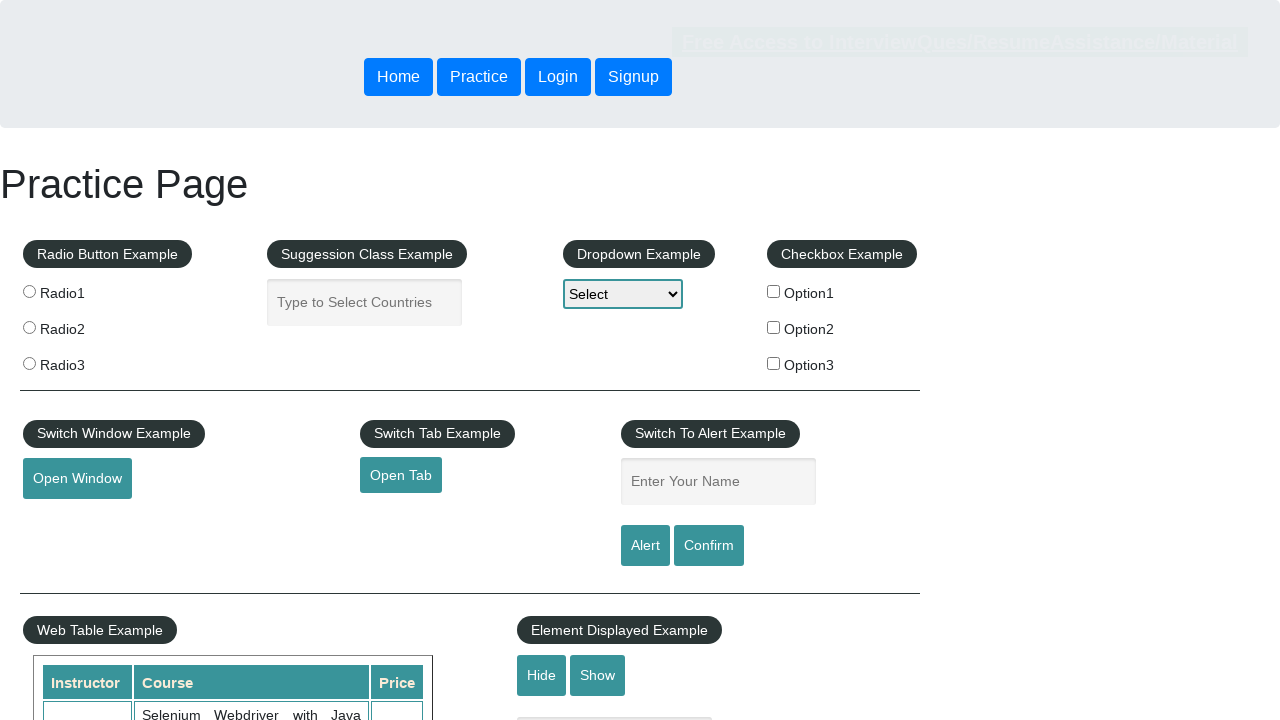

Closed the new tab for 'Twitter'
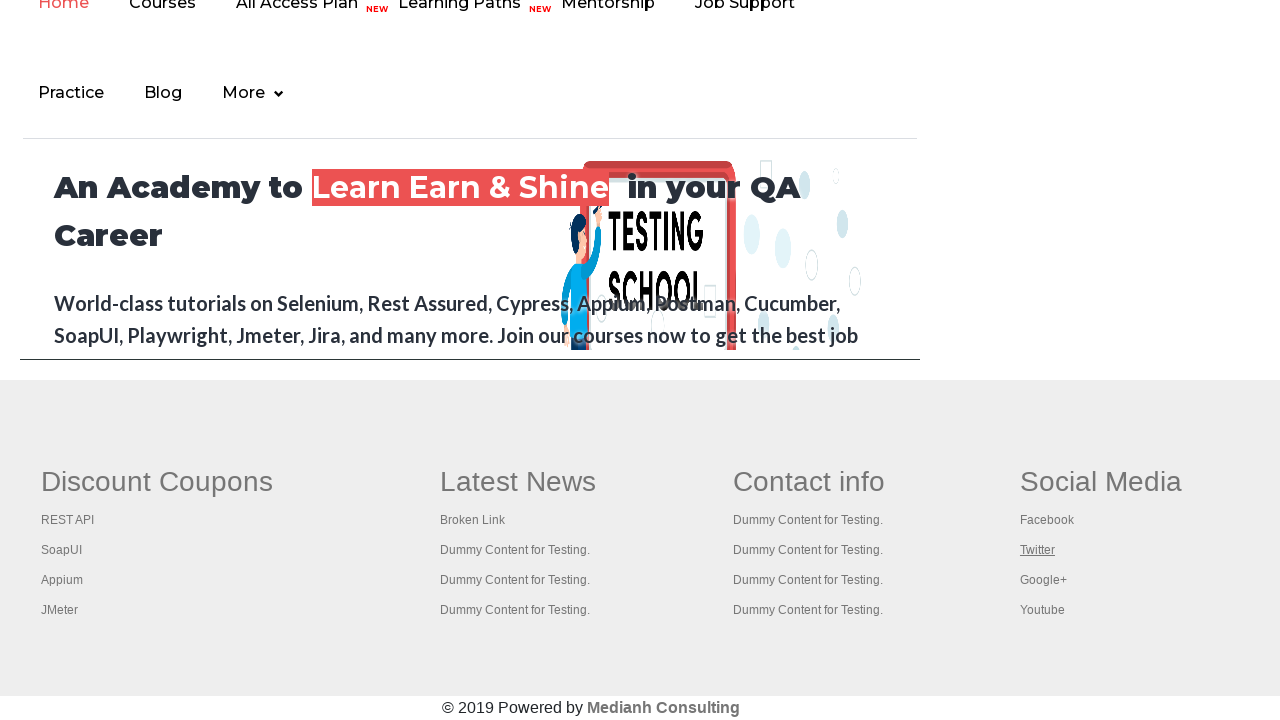

Retrieved link text: 'Google+'
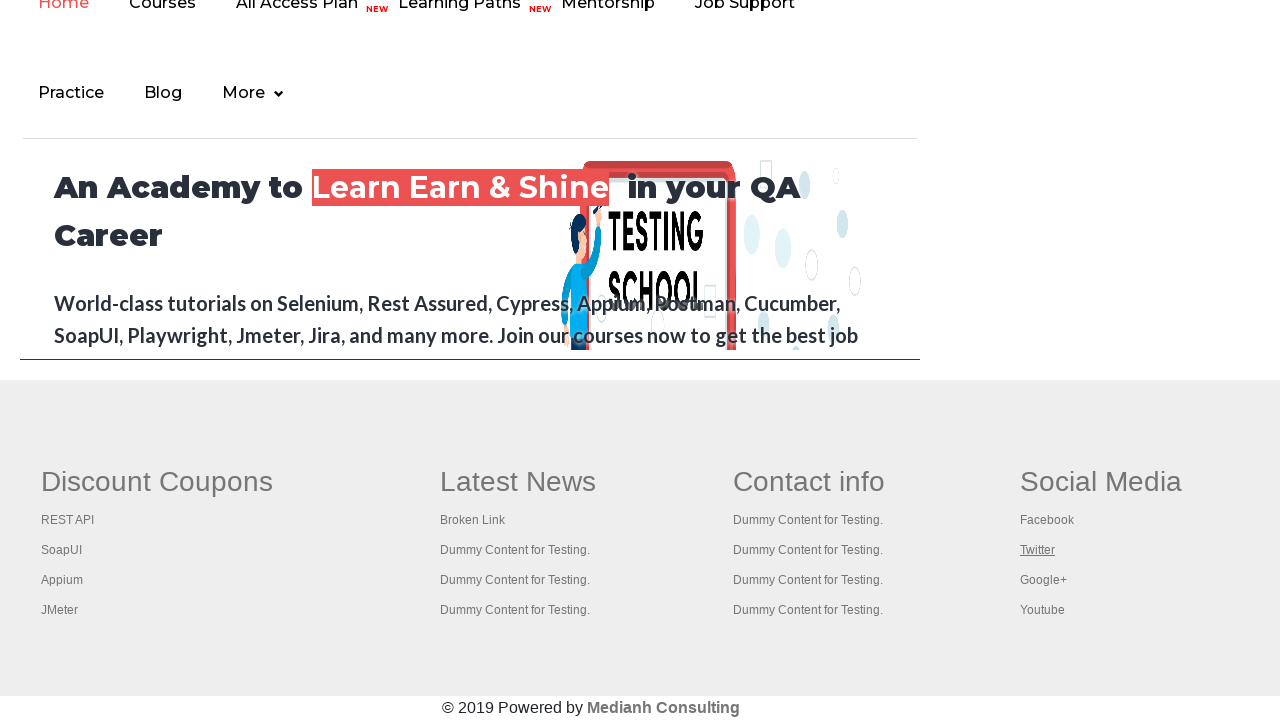

Clicked footer link 'Google+' in new tab at (1043, 580) on li[class='gf-li'] a >> nth=18
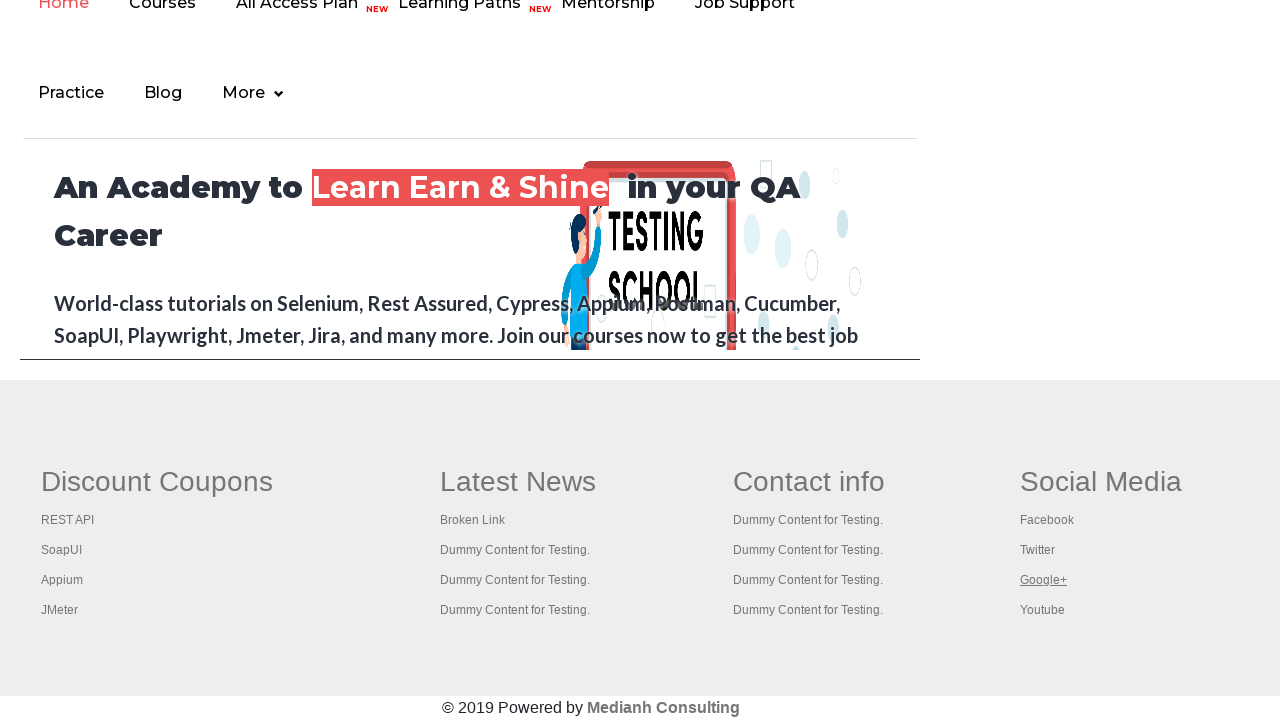

Waited for new page to load after clicking 'Google+'
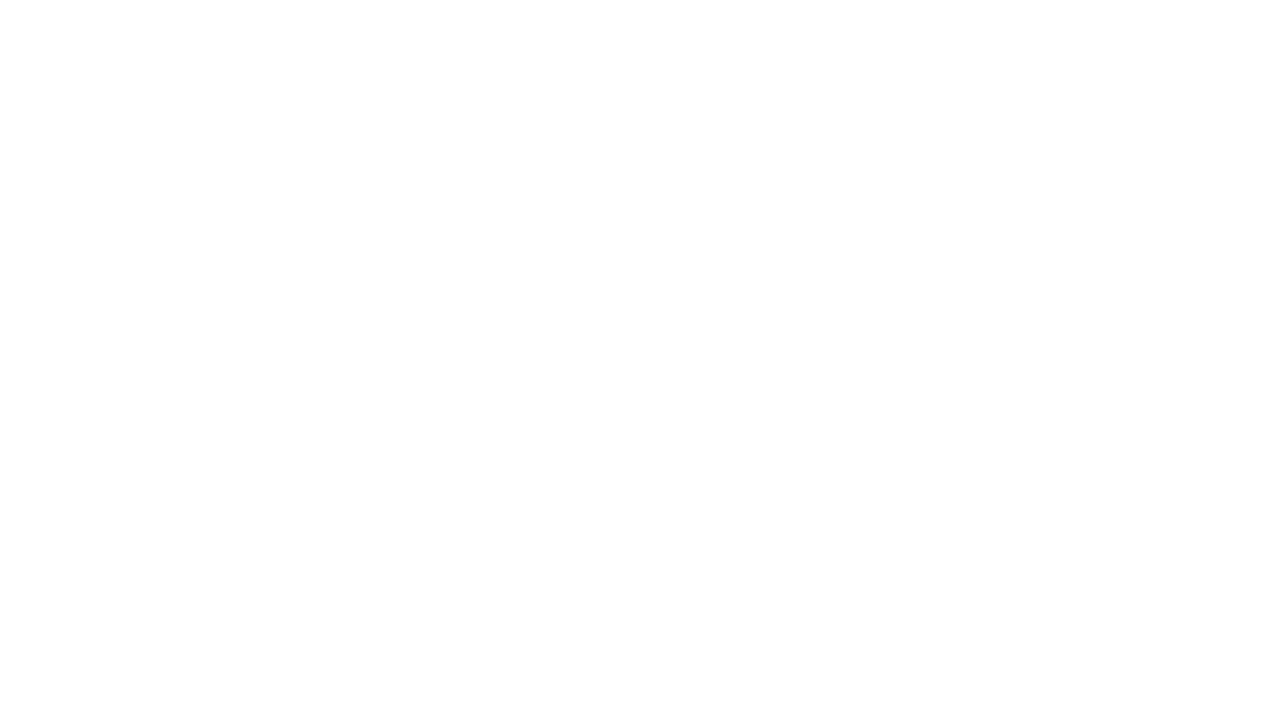

Closed the new tab for 'Google+'
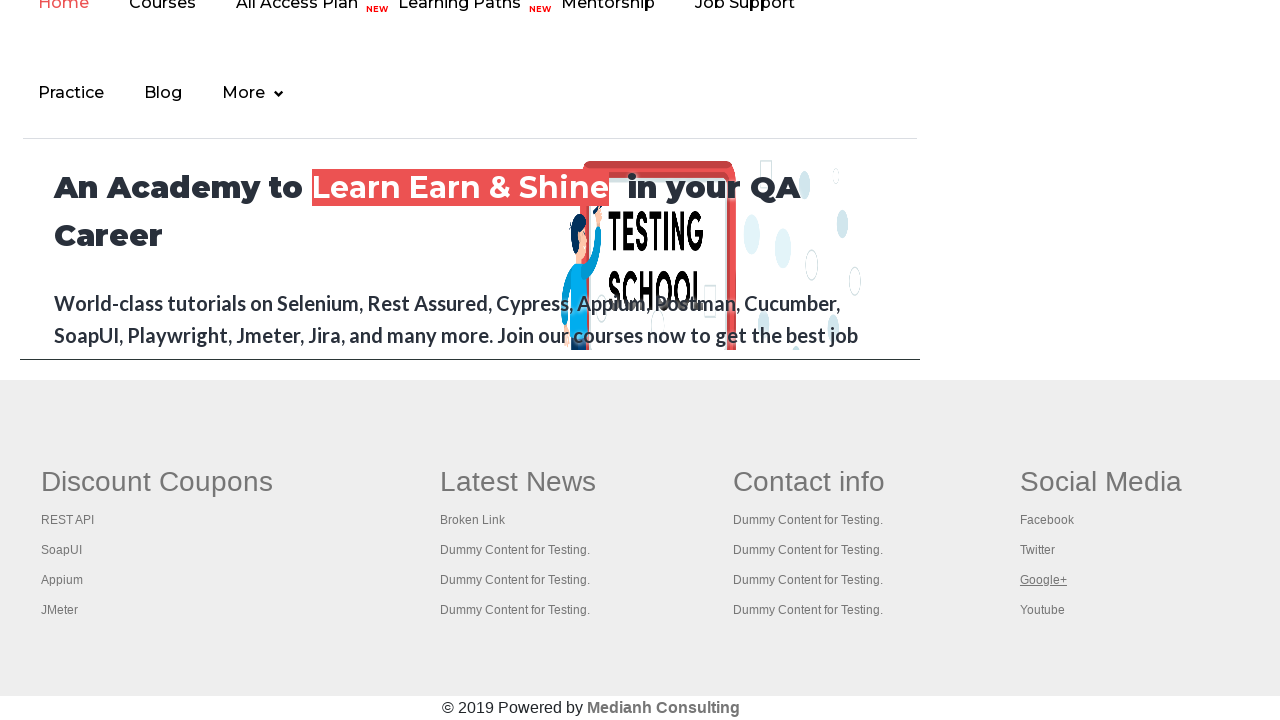

Retrieved link text: 'Youtube'
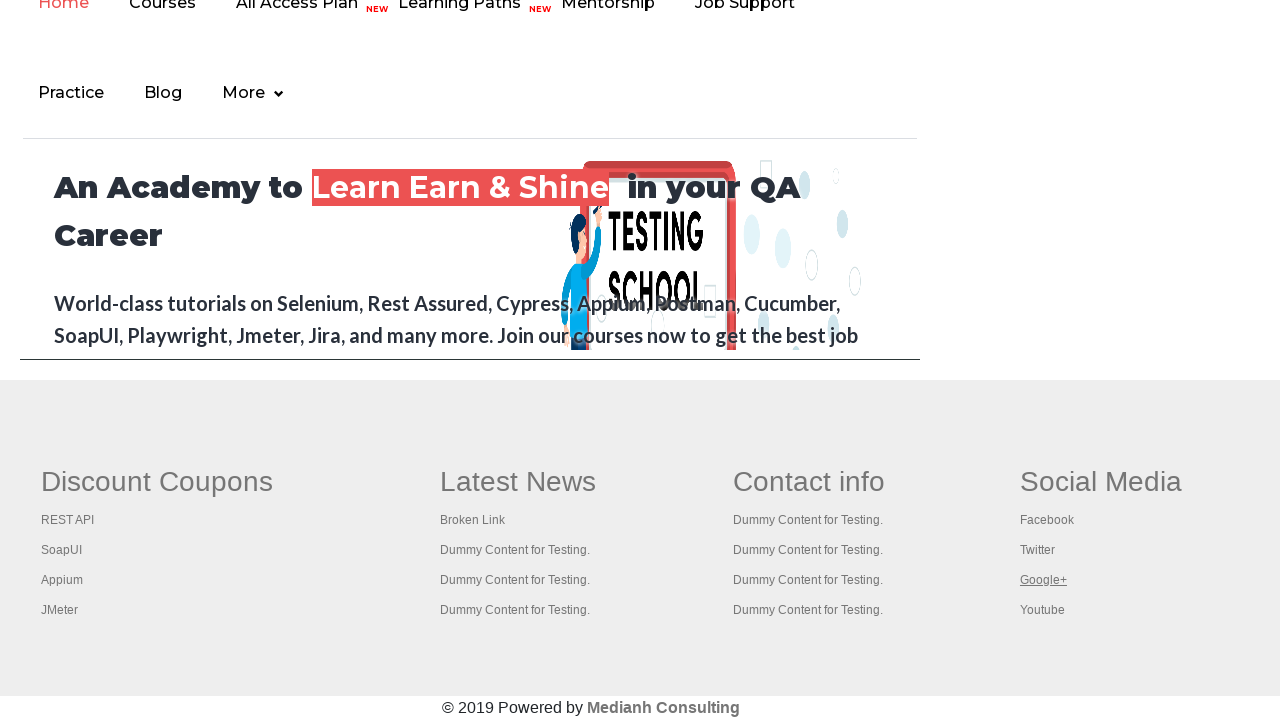

Clicked footer link 'Youtube' in new tab at (1042, 610) on li[class='gf-li'] a >> nth=19
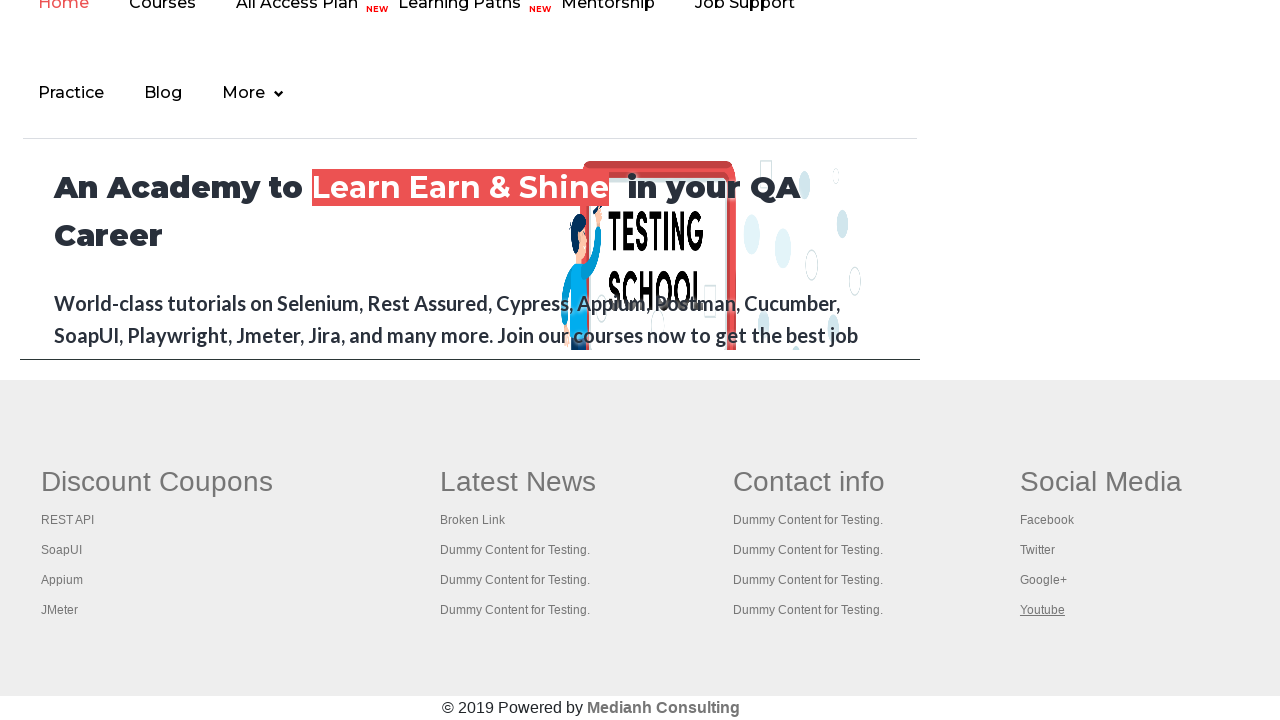

Waited for new page to load after clicking 'Youtube'
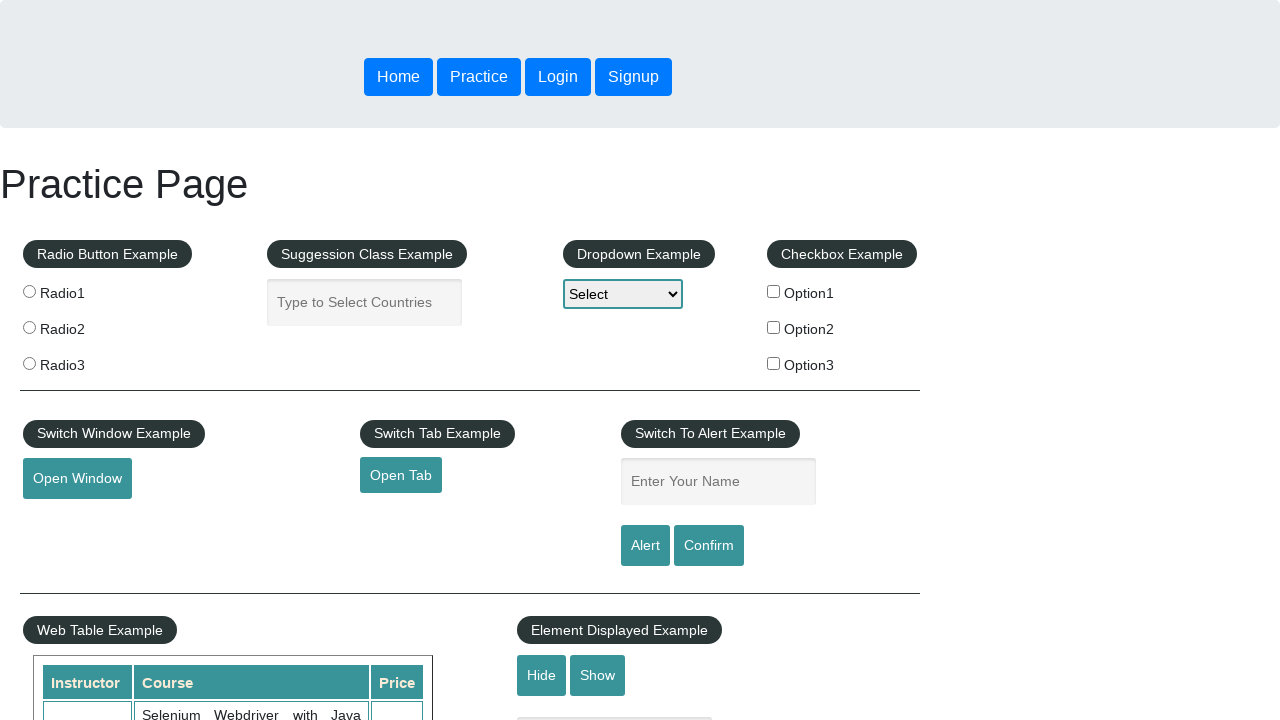

Closed the new tab for 'Youtube'
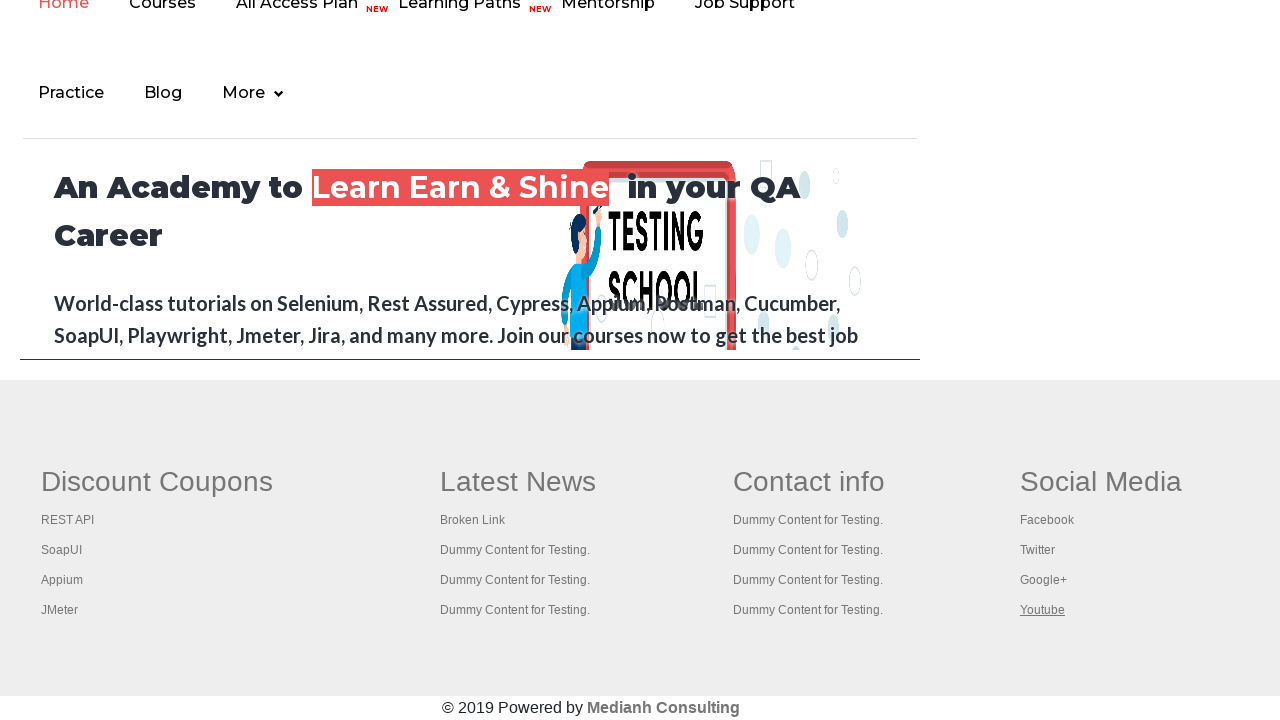

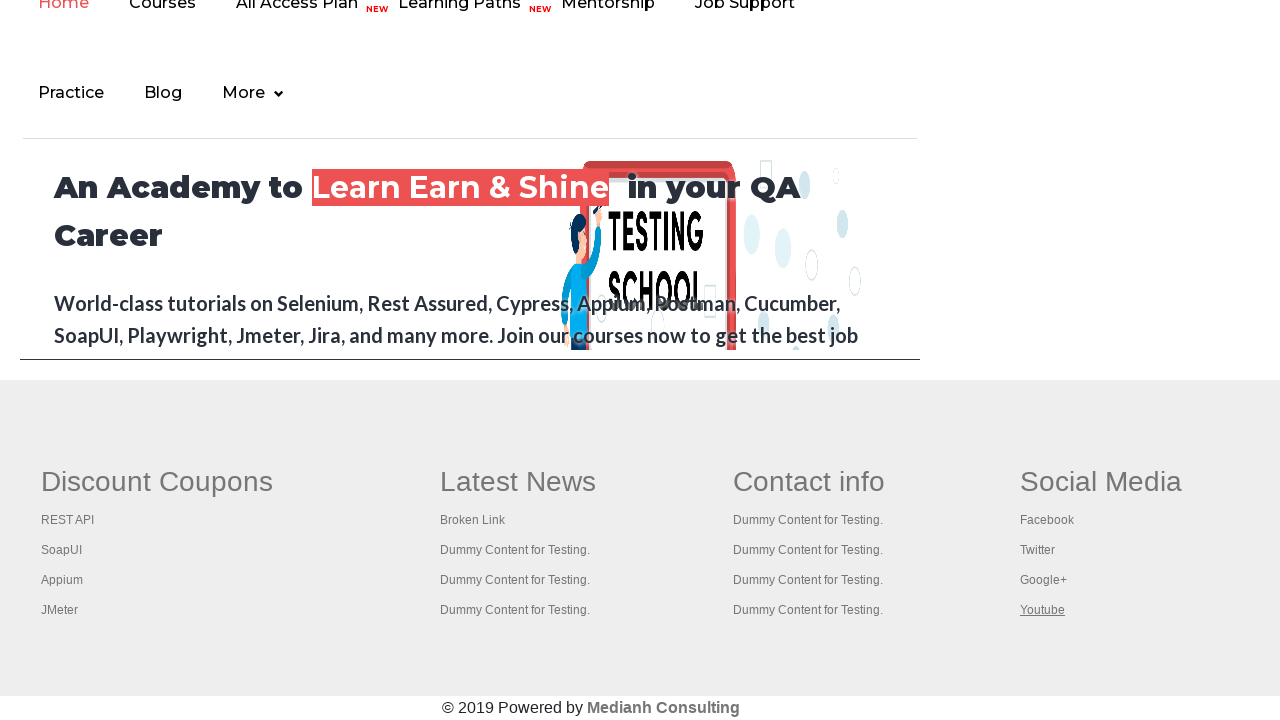